Tests selecting all checkboxes on a form and then deselecting them all

Starting URL: https://automationfc.github.io/multiple-fields/

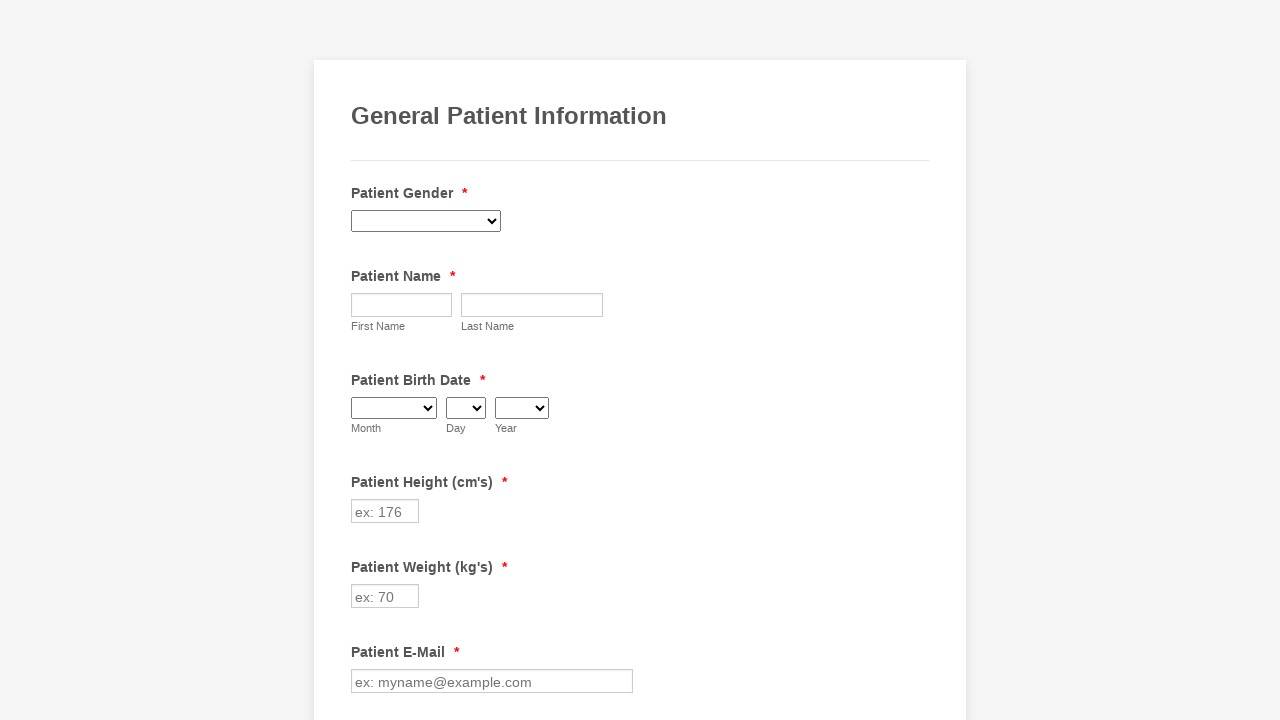

Navigated to multiple fields form page
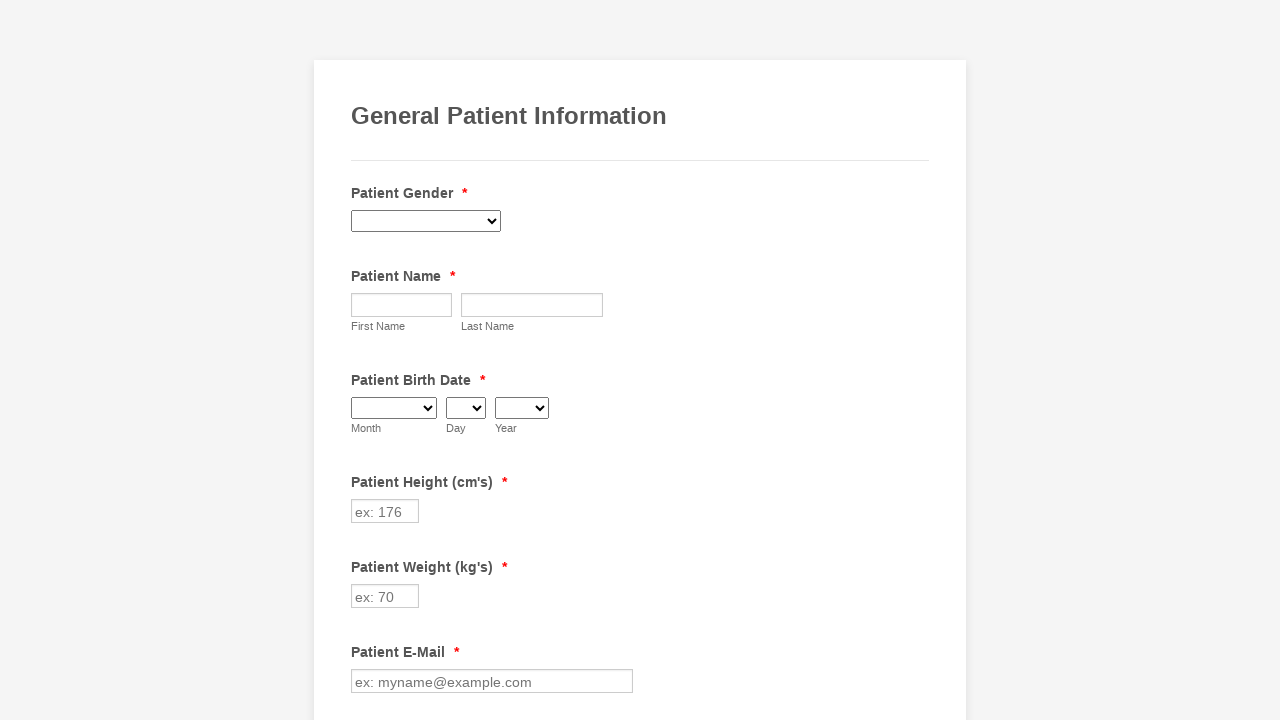

Located all checkboxes on the form
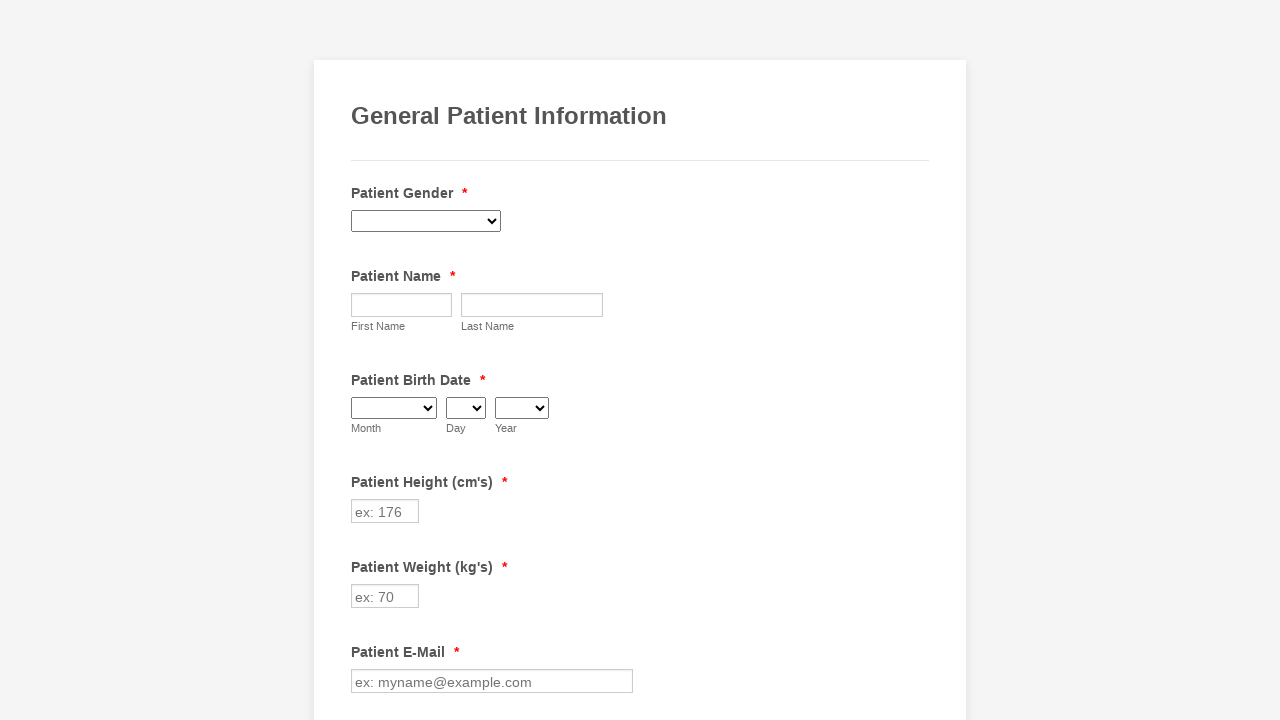

Clicked unchecked checkbox to select it at (362, 360) on xpath=//input[@type='checkbox'] >> nth=0
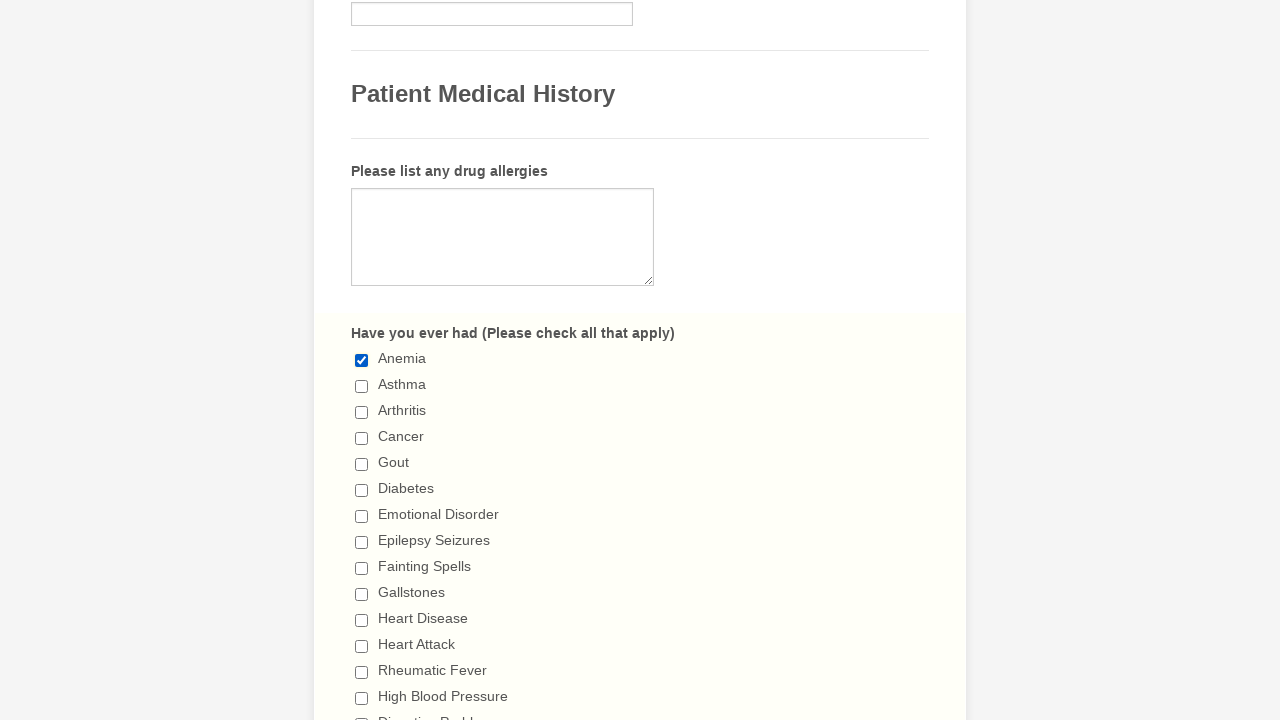

Verified checkbox is checked
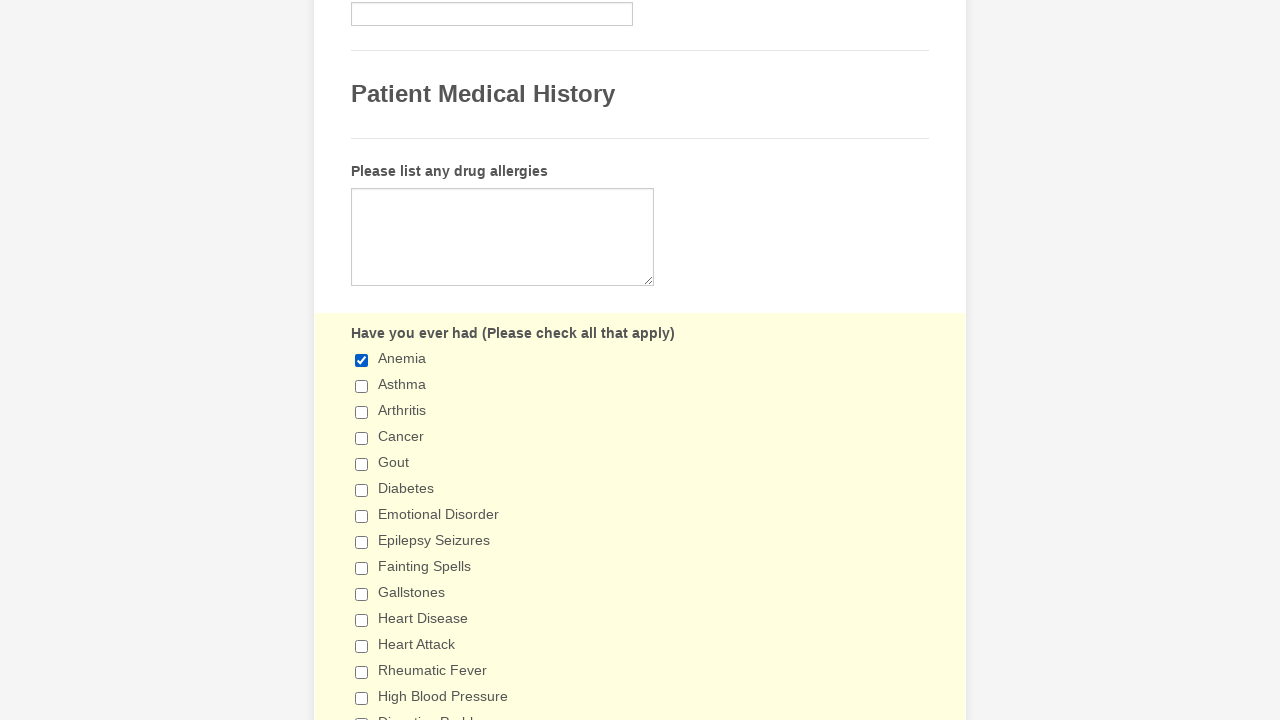

Clicked unchecked checkbox to select it at (362, 386) on xpath=//input[@type='checkbox'] >> nth=1
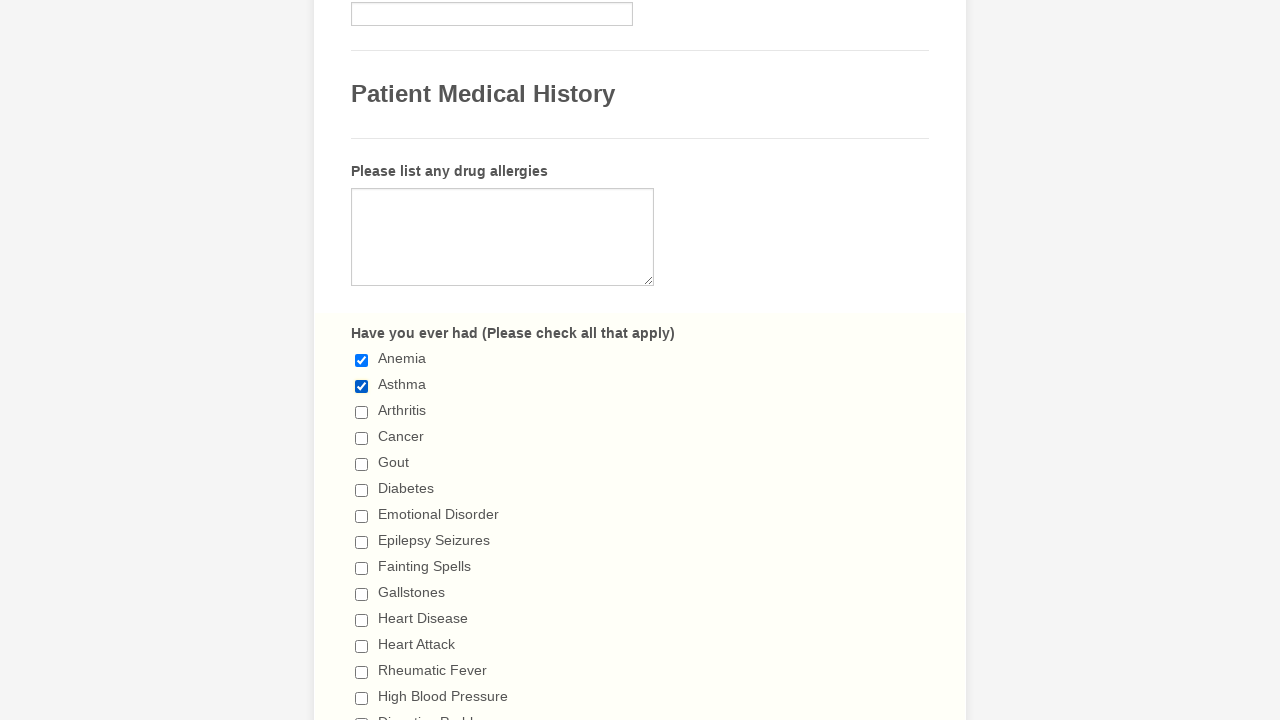

Verified checkbox is checked
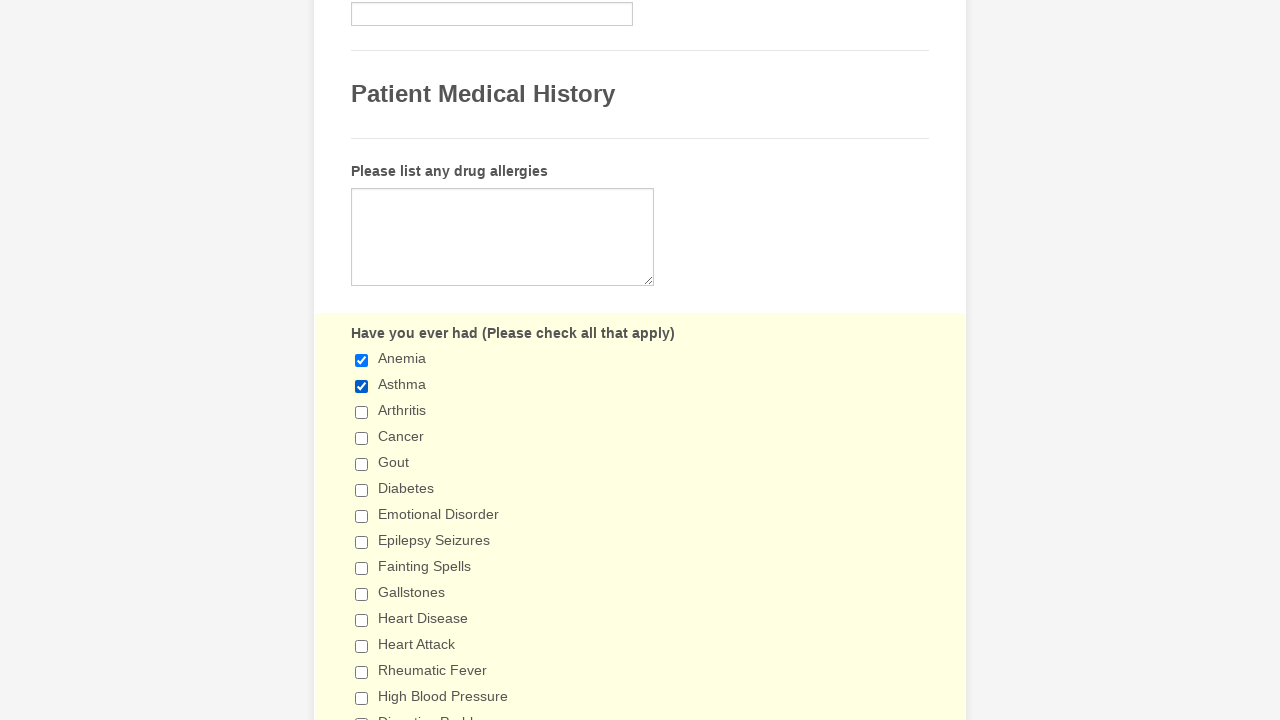

Clicked unchecked checkbox to select it at (362, 412) on xpath=//input[@type='checkbox'] >> nth=2
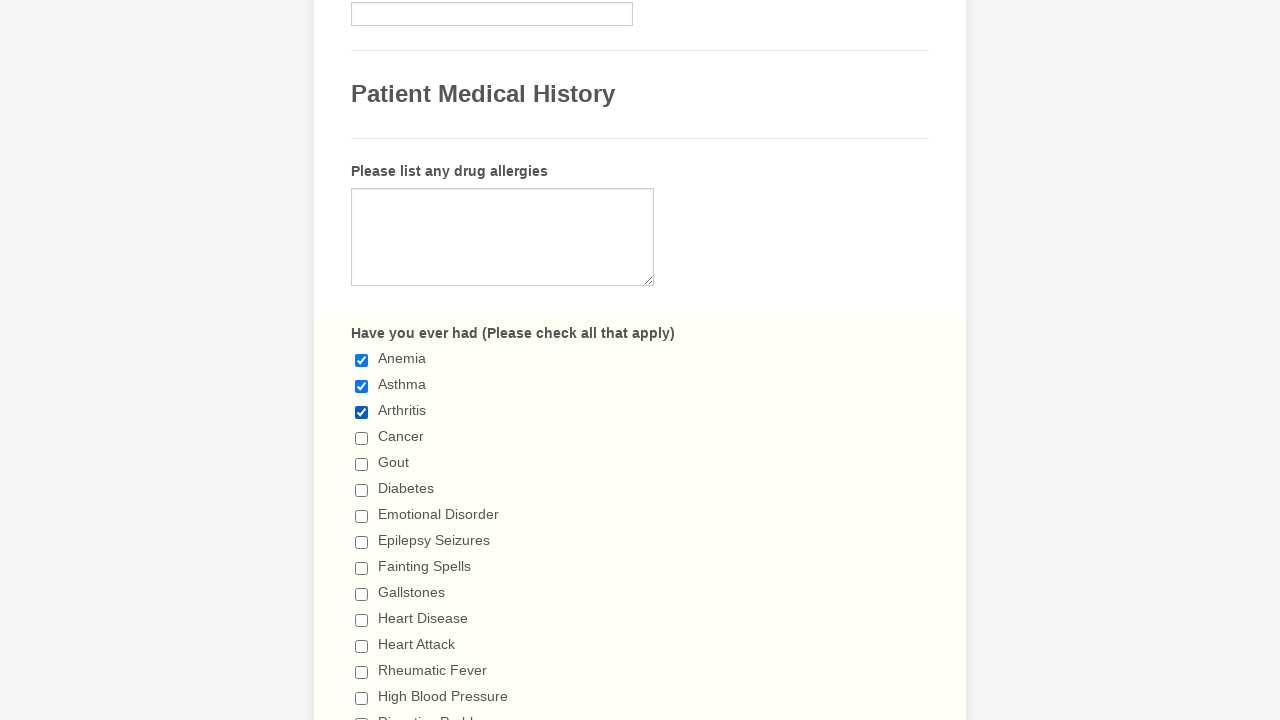

Verified checkbox is checked
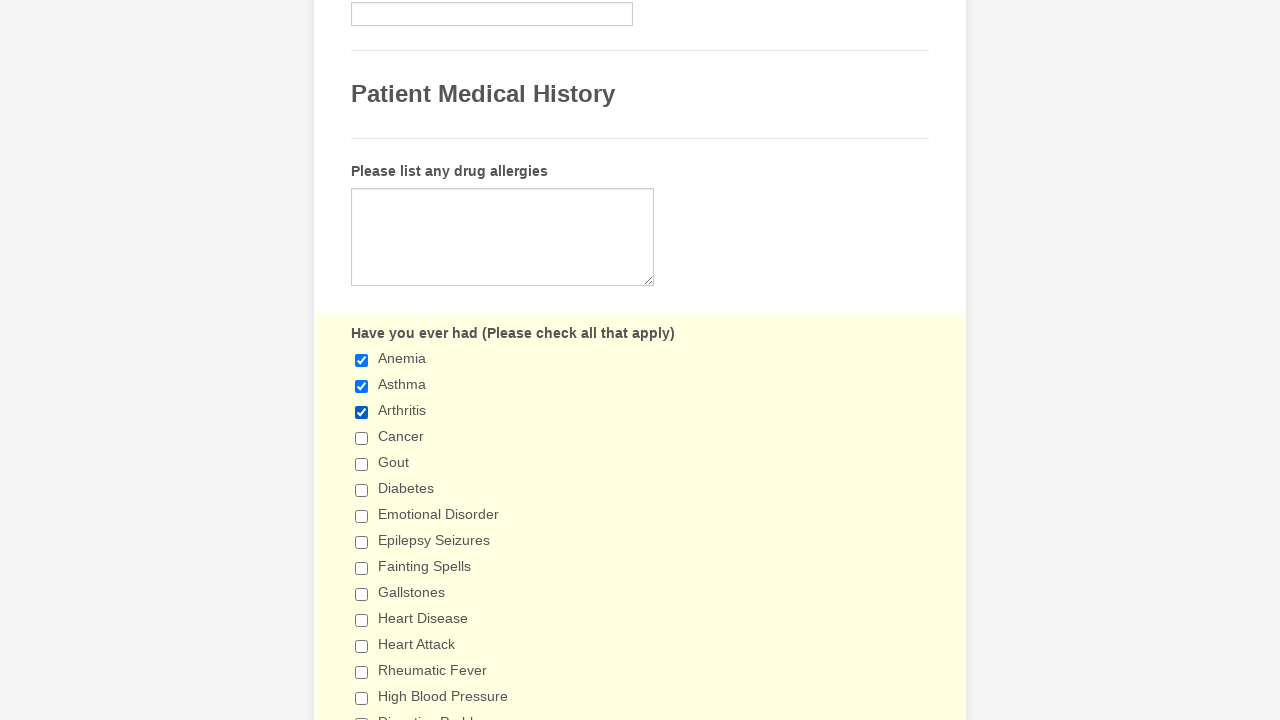

Clicked unchecked checkbox to select it at (362, 438) on xpath=//input[@type='checkbox'] >> nth=3
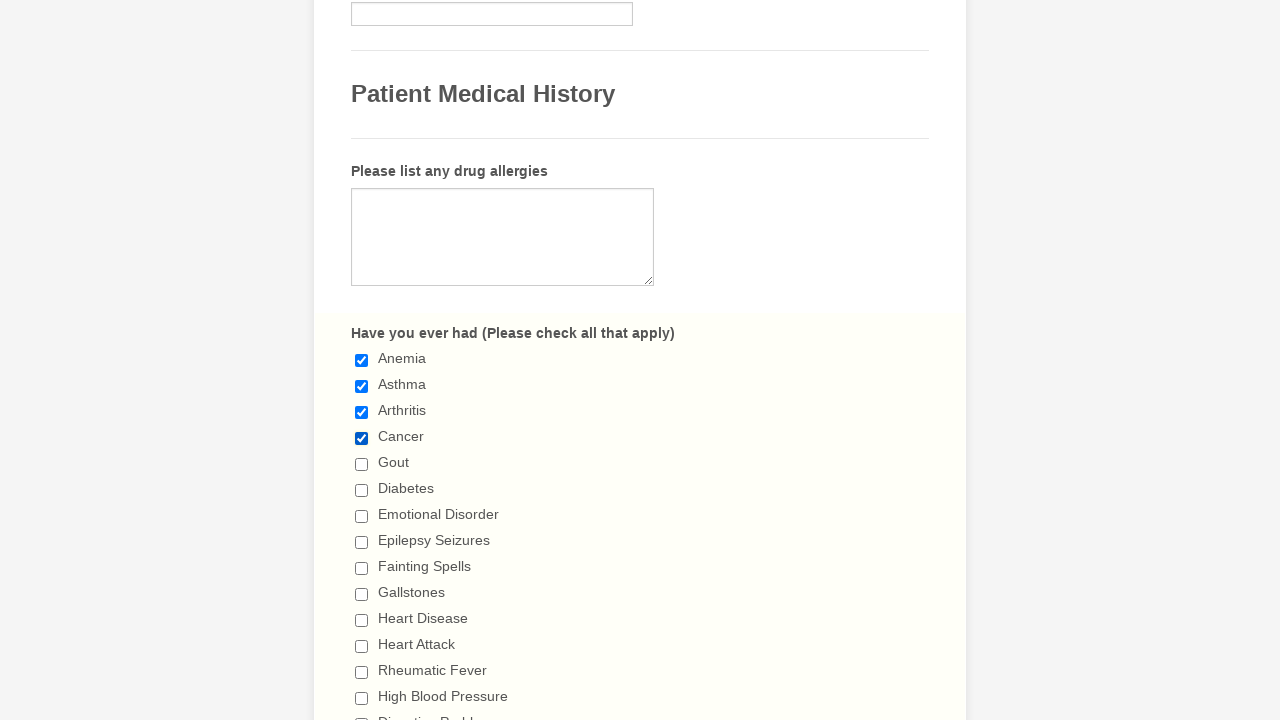

Verified checkbox is checked
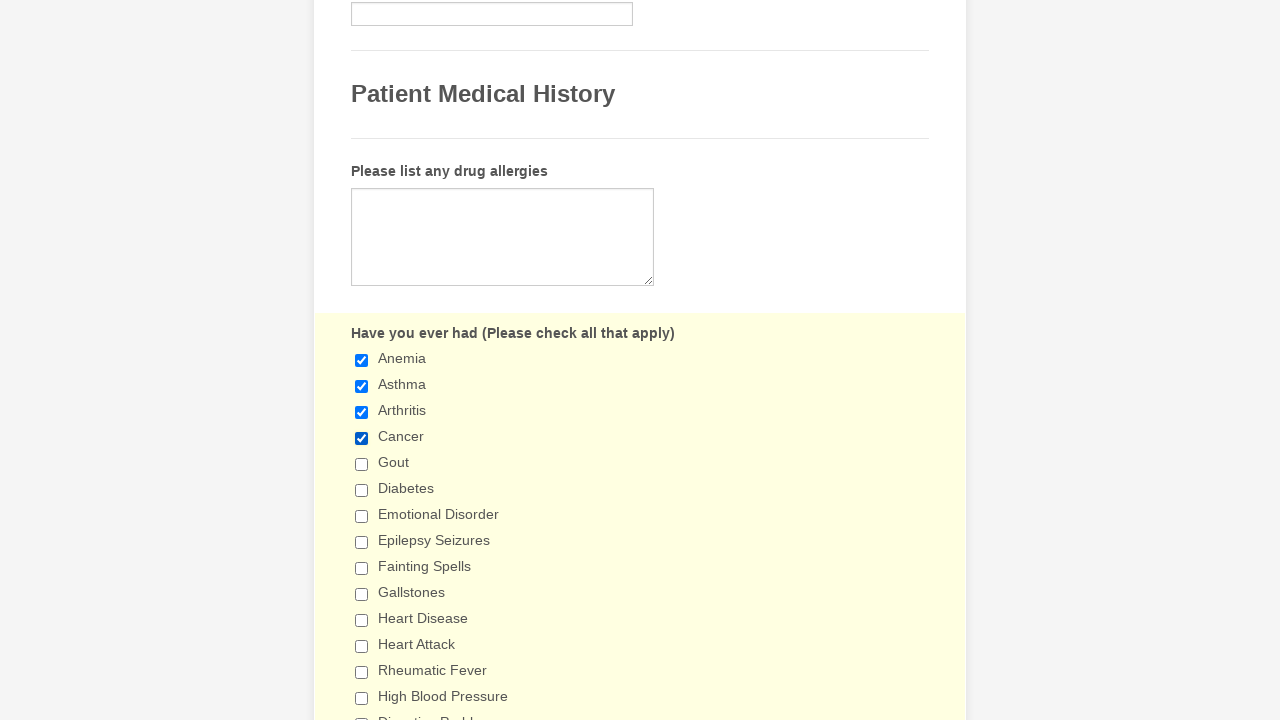

Clicked unchecked checkbox to select it at (362, 464) on xpath=//input[@type='checkbox'] >> nth=4
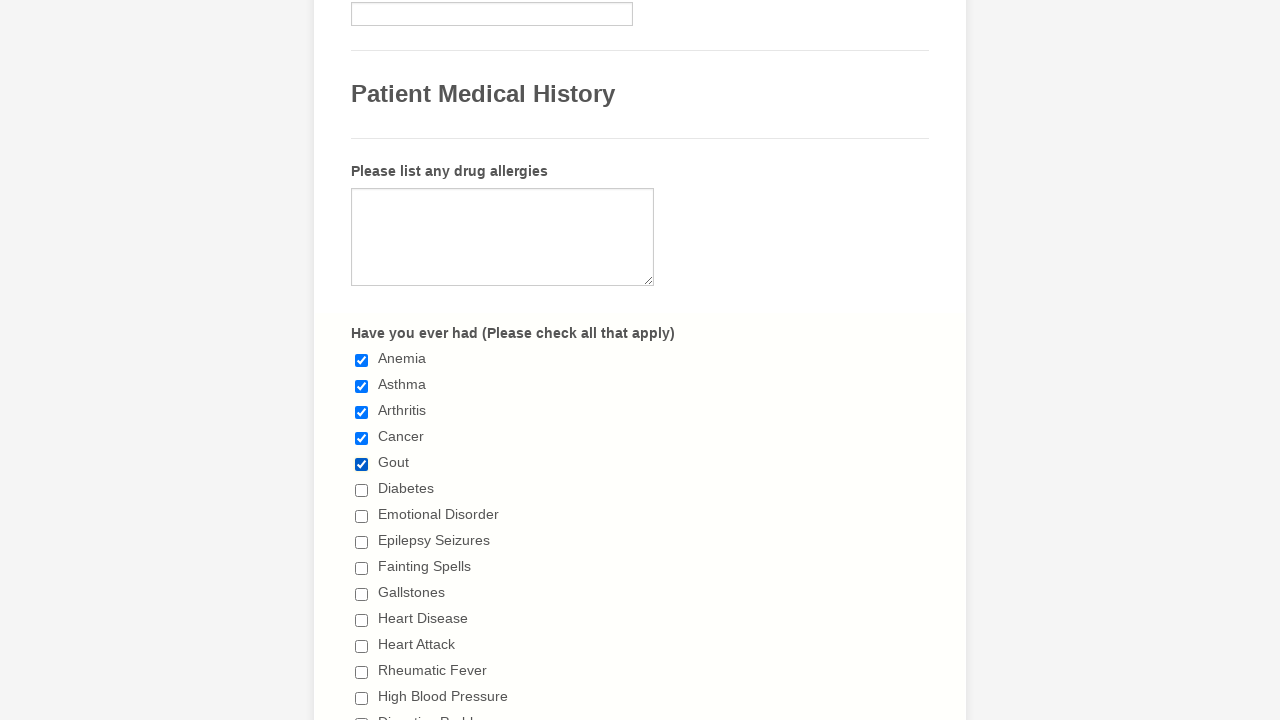

Verified checkbox is checked
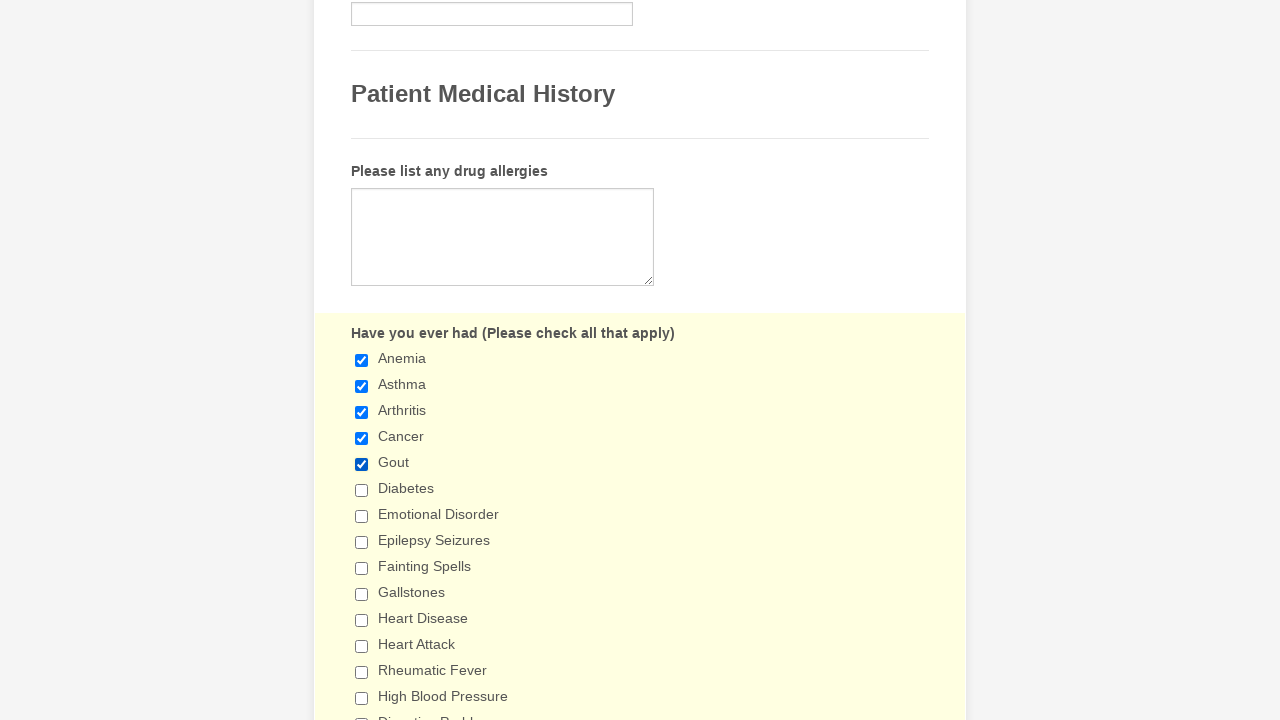

Clicked unchecked checkbox to select it at (362, 490) on xpath=//input[@type='checkbox'] >> nth=5
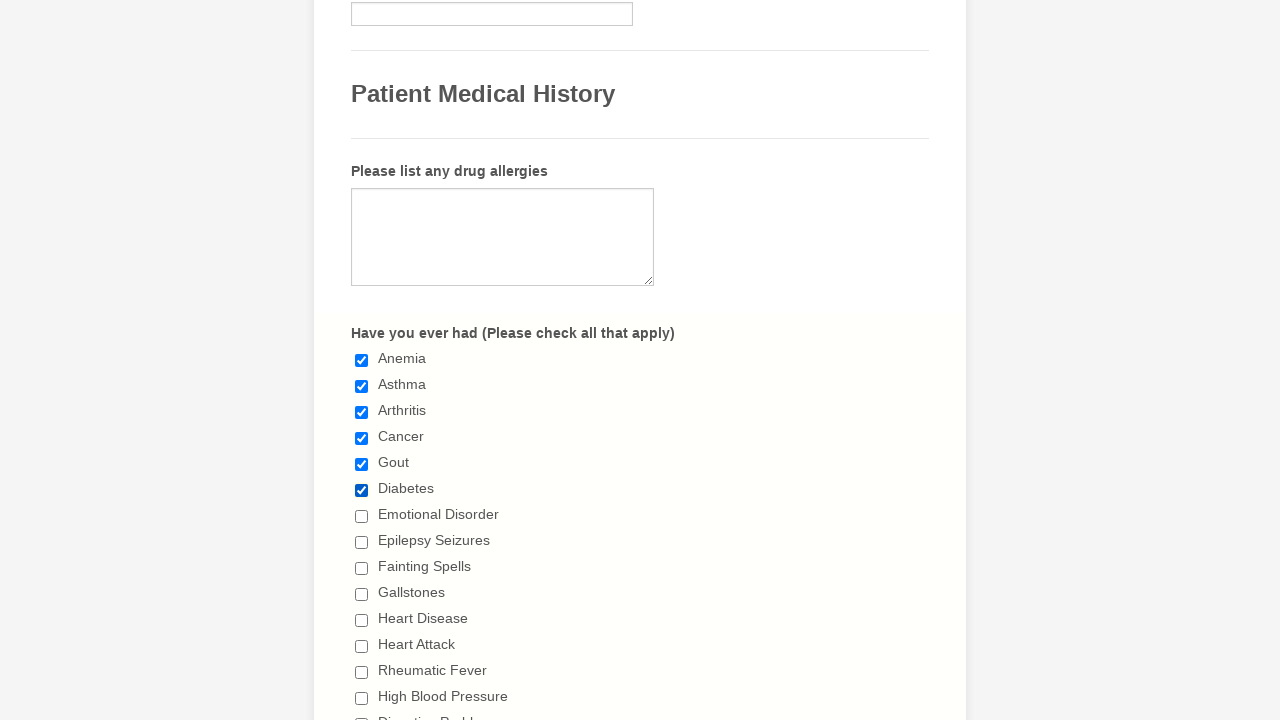

Verified checkbox is checked
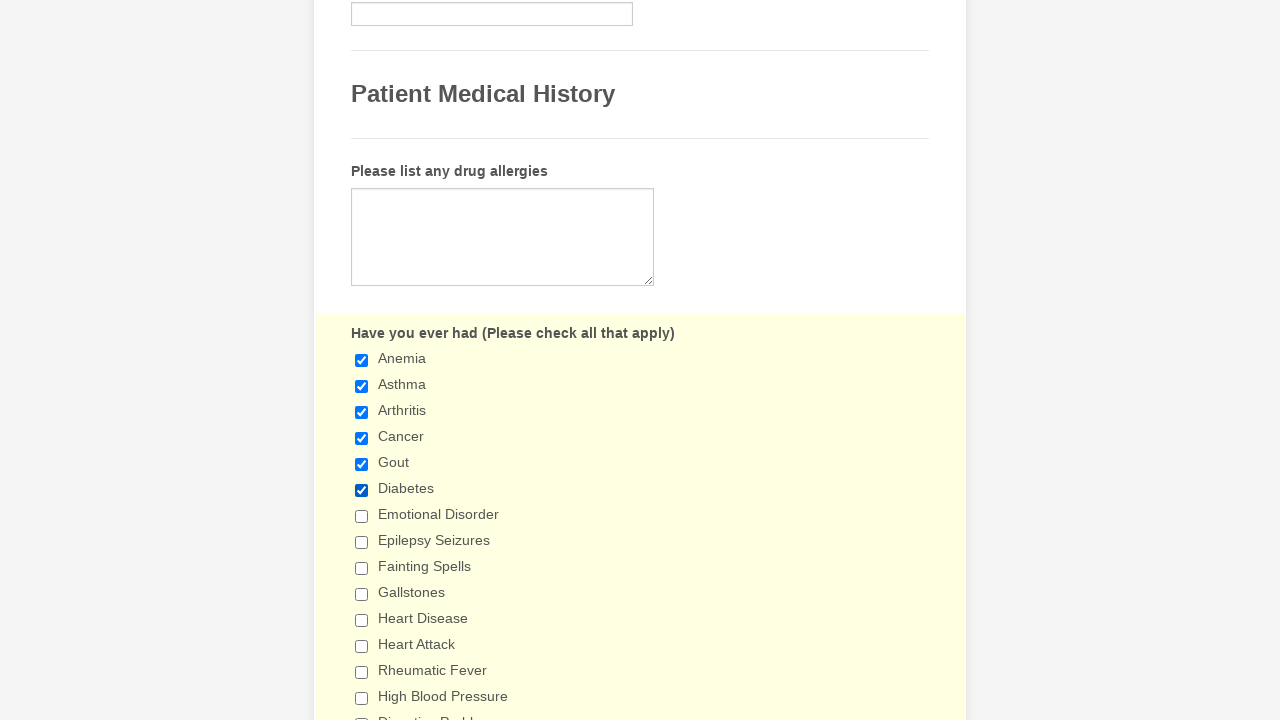

Clicked unchecked checkbox to select it at (362, 516) on xpath=//input[@type='checkbox'] >> nth=6
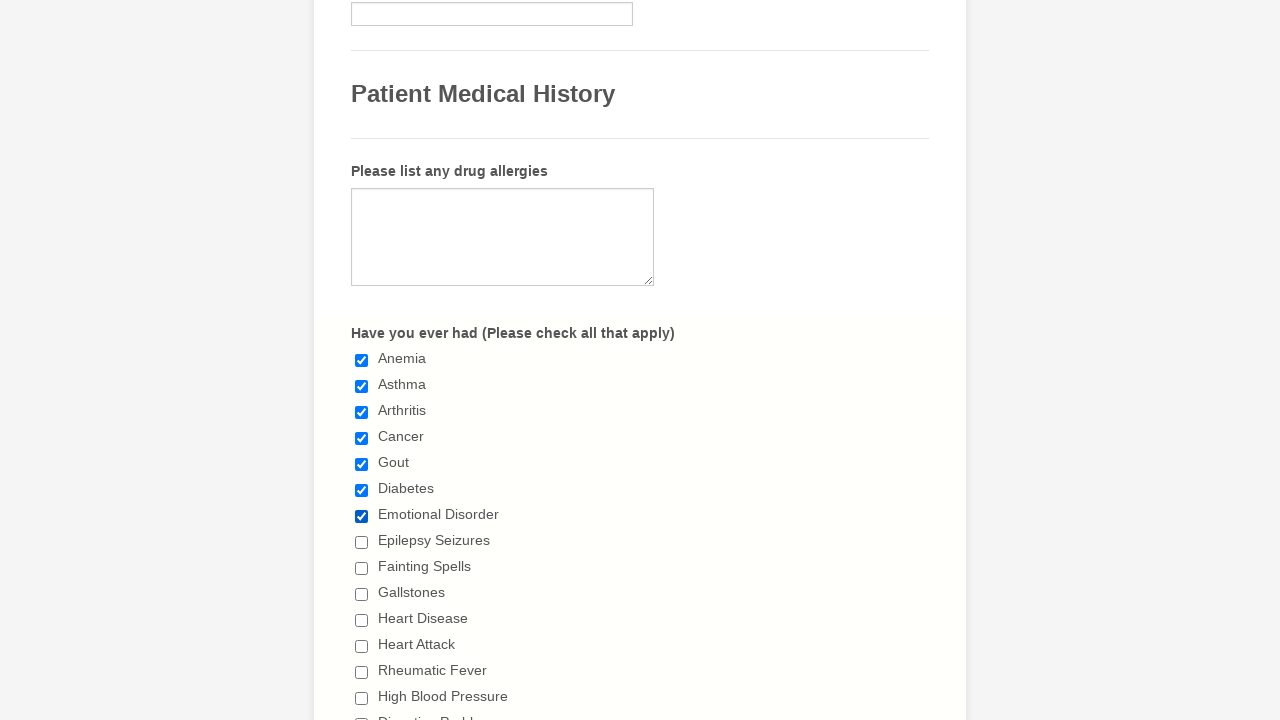

Verified checkbox is checked
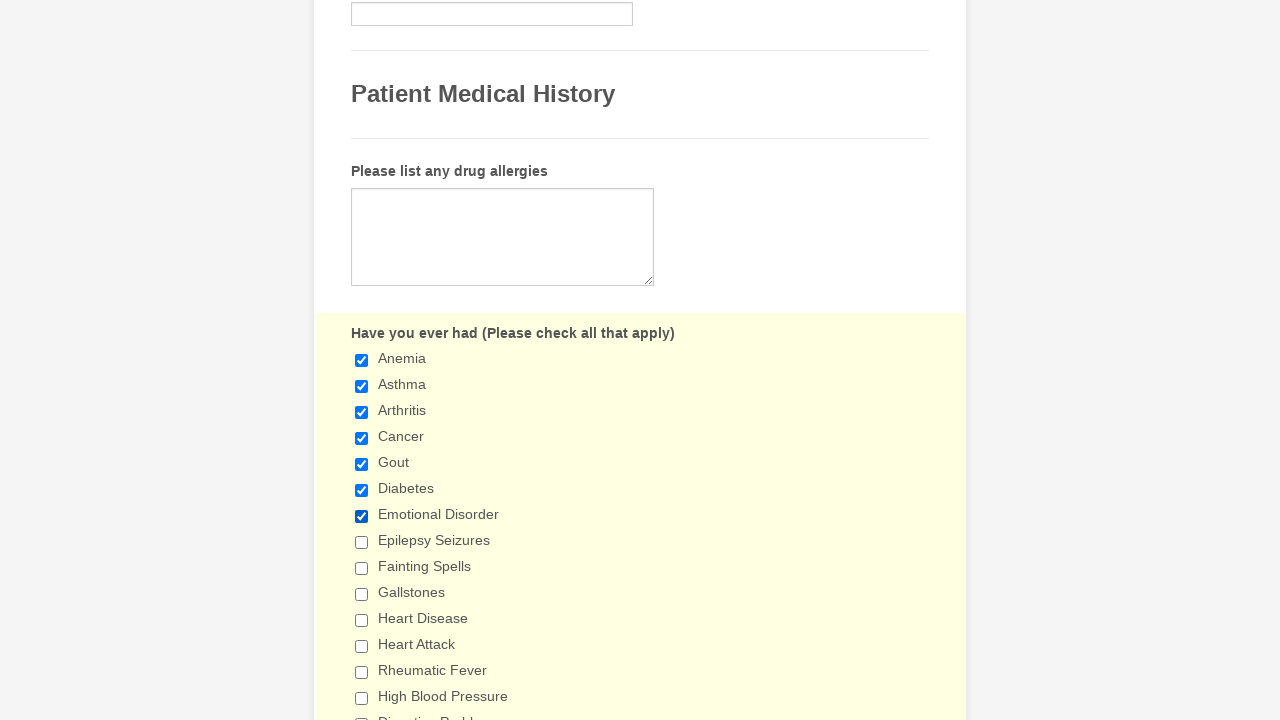

Clicked unchecked checkbox to select it at (362, 542) on xpath=//input[@type='checkbox'] >> nth=7
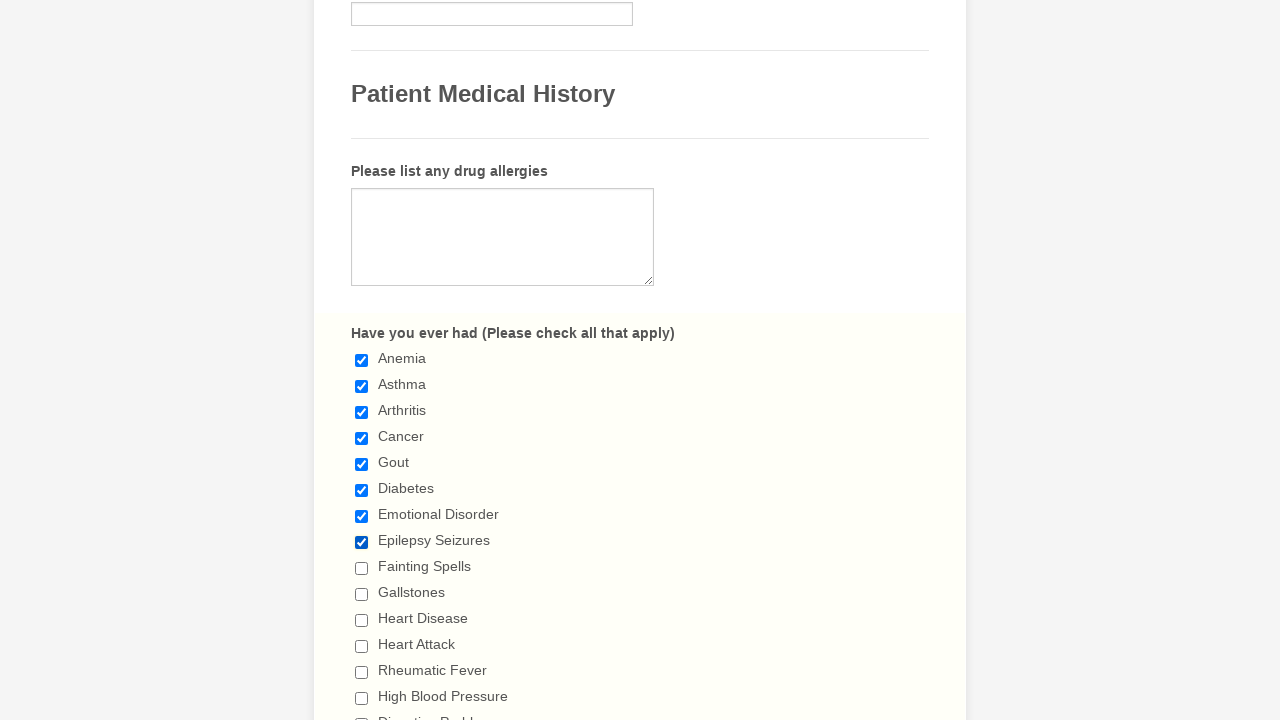

Verified checkbox is checked
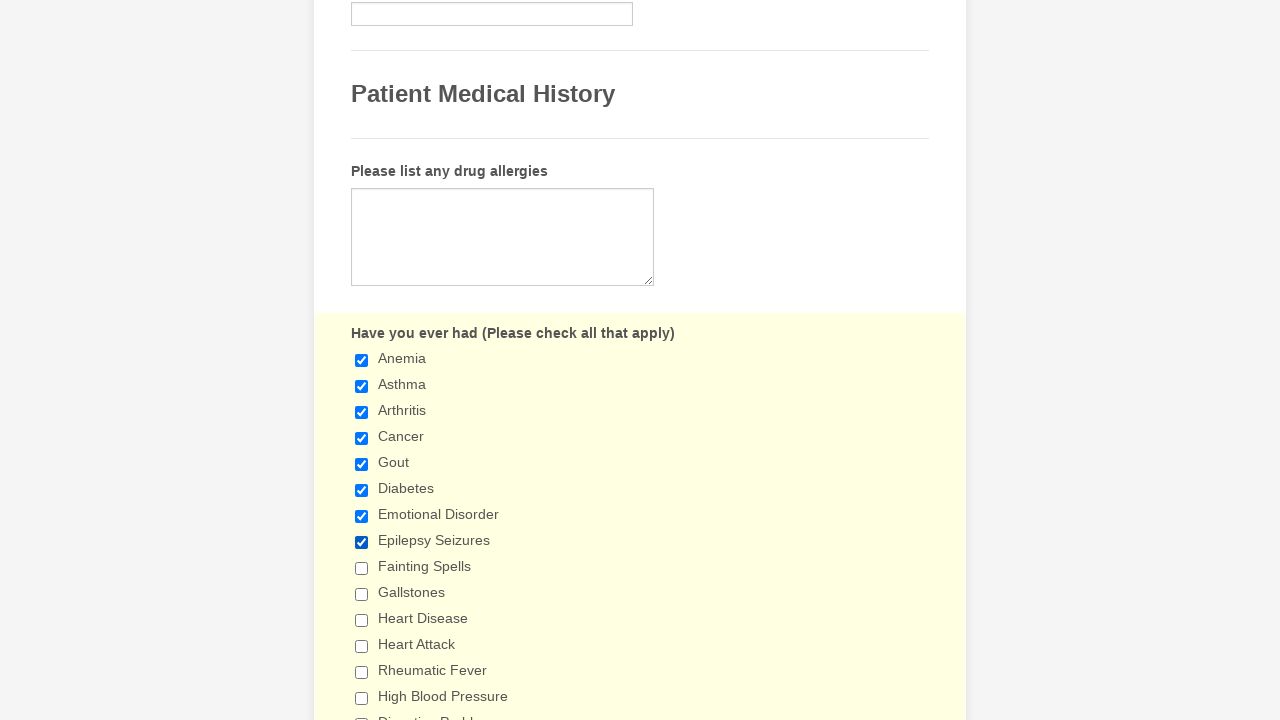

Clicked unchecked checkbox to select it at (362, 568) on xpath=//input[@type='checkbox'] >> nth=8
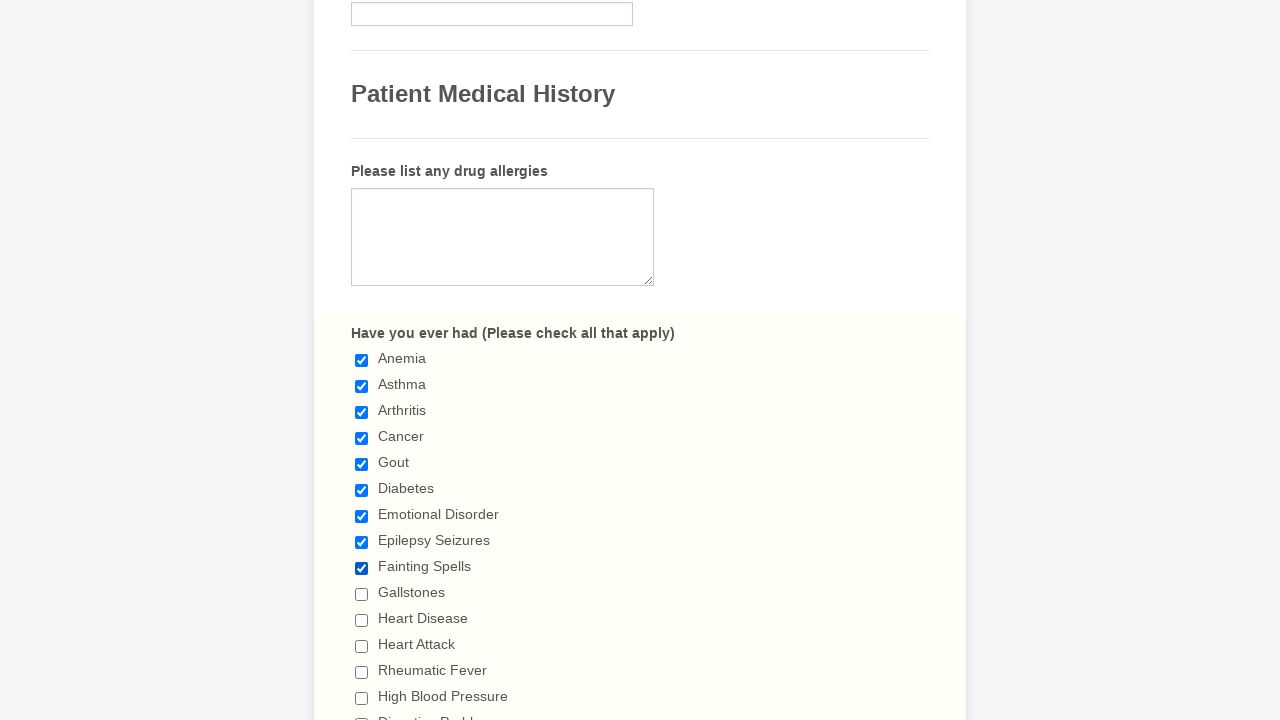

Verified checkbox is checked
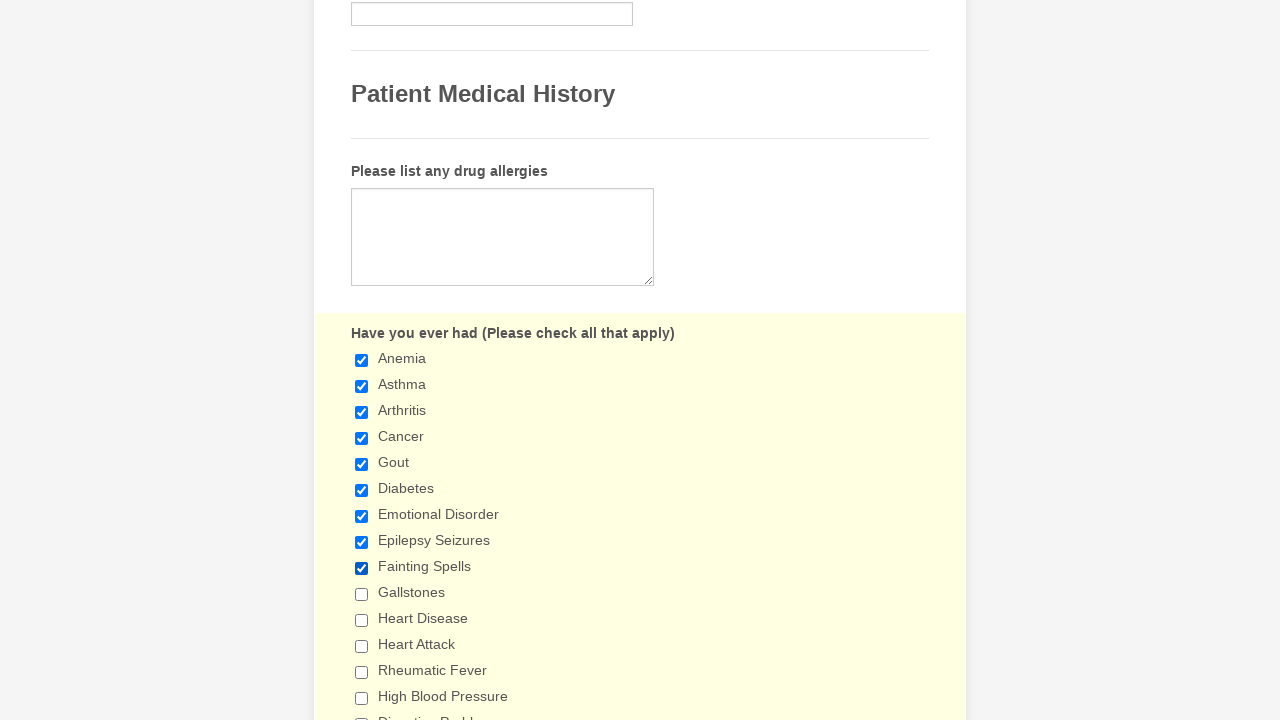

Clicked unchecked checkbox to select it at (362, 594) on xpath=//input[@type='checkbox'] >> nth=9
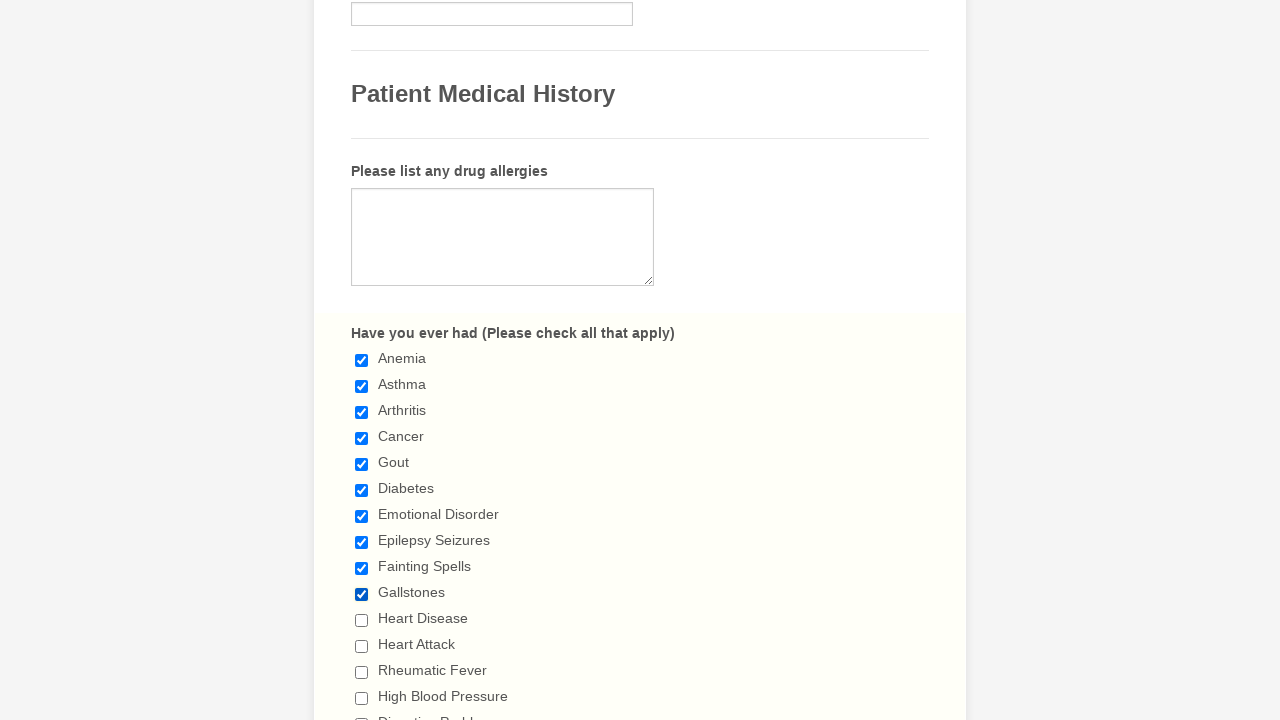

Verified checkbox is checked
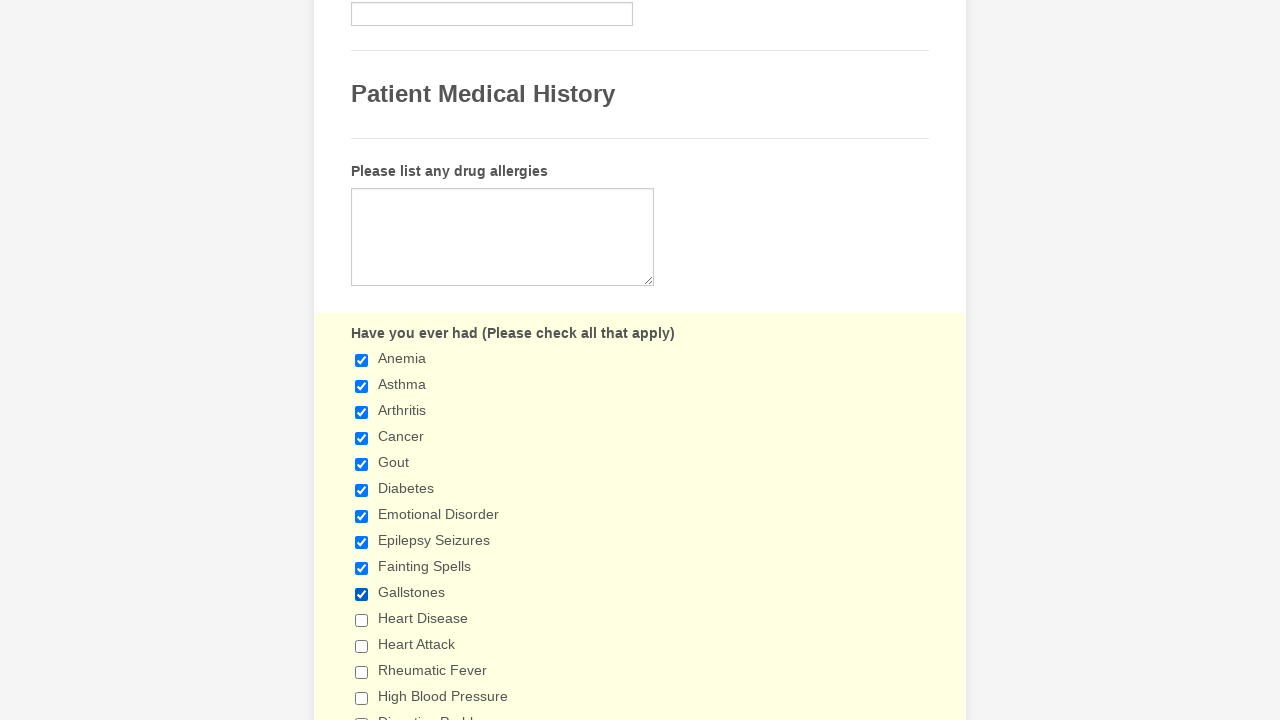

Clicked unchecked checkbox to select it at (362, 620) on xpath=//input[@type='checkbox'] >> nth=10
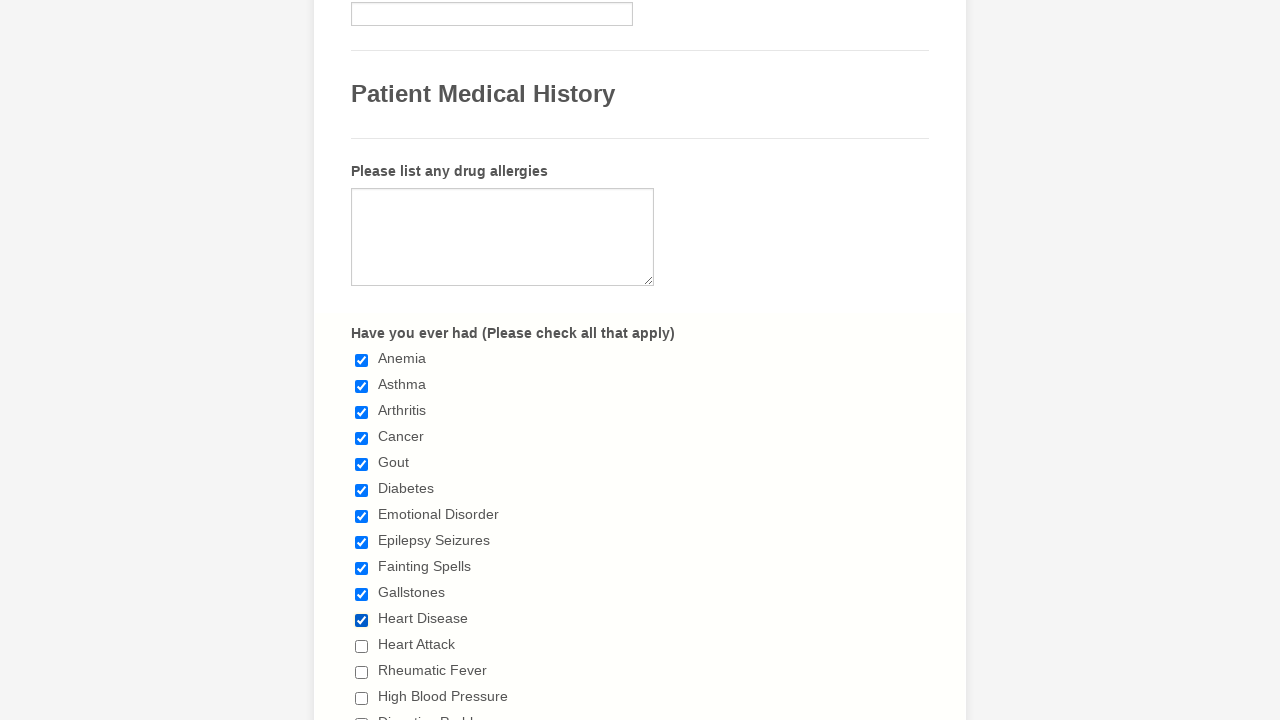

Verified checkbox is checked
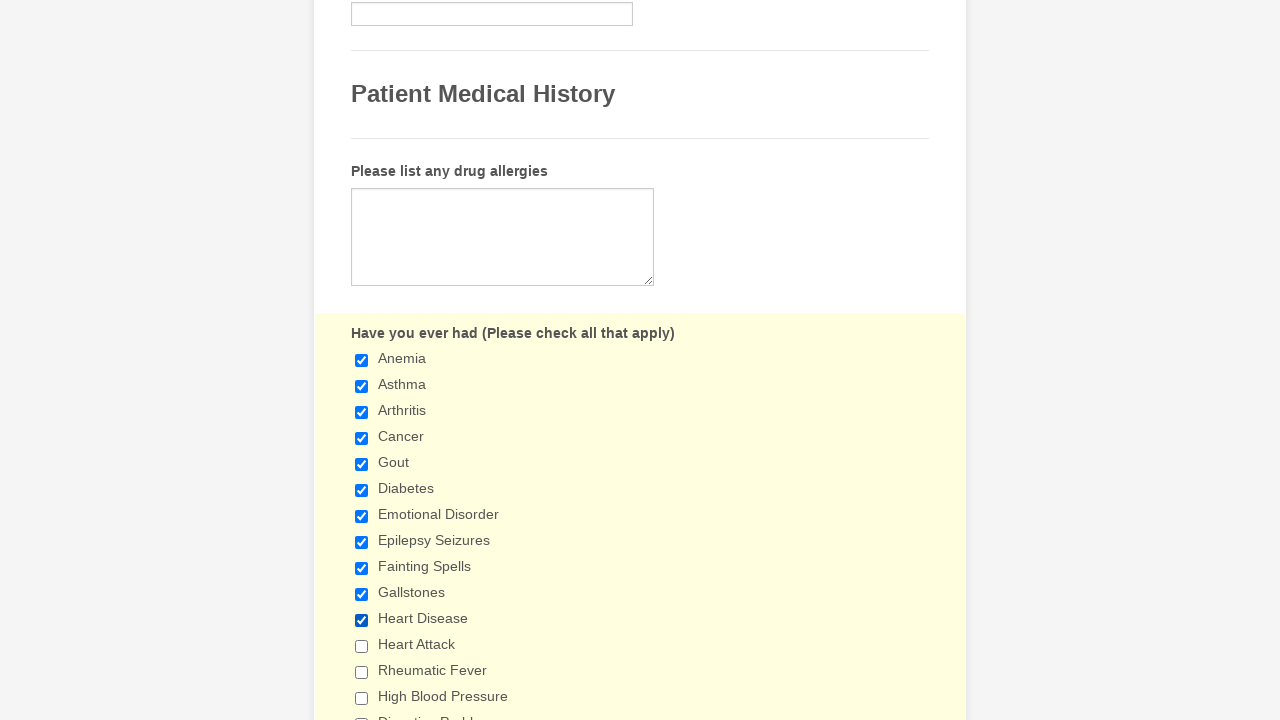

Clicked unchecked checkbox to select it at (362, 646) on xpath=//input[@type='checkbox'] >> nth=11
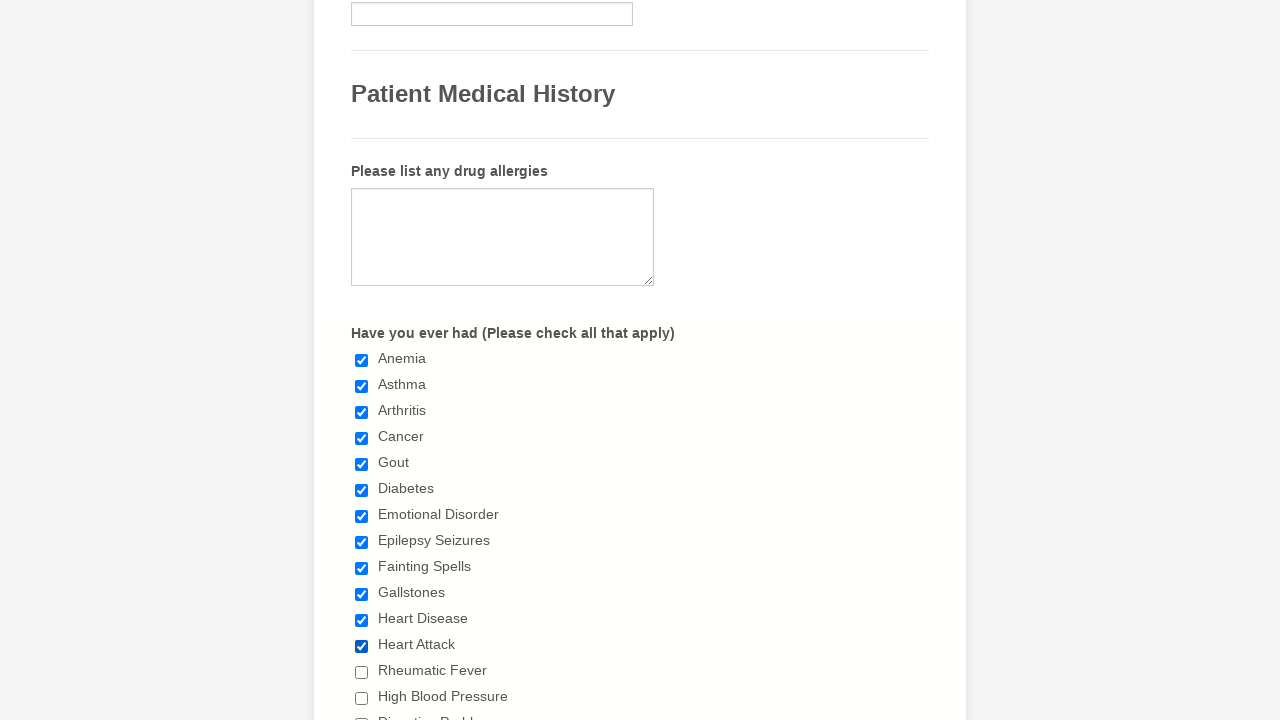

Verified checkbox is checked
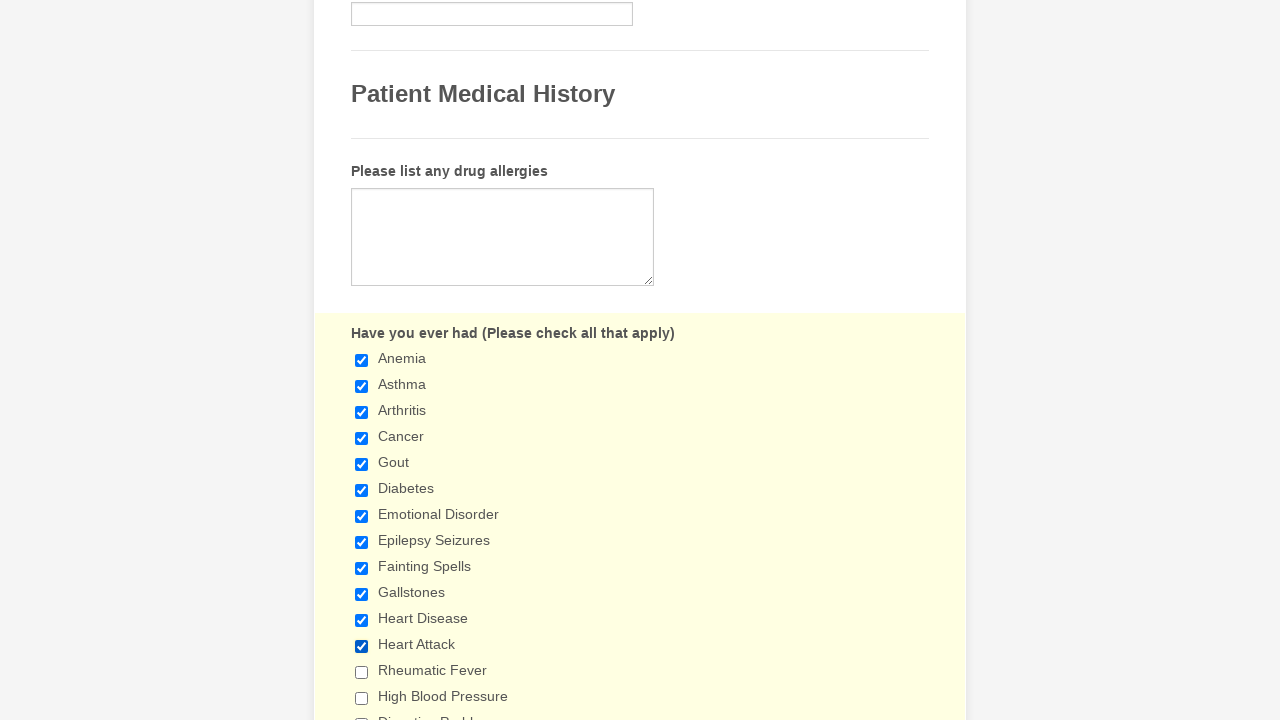

Clicked unchecked checkbox to select it at (362, 672) on xpath=//input[@type='checkbox'] >> nth=12
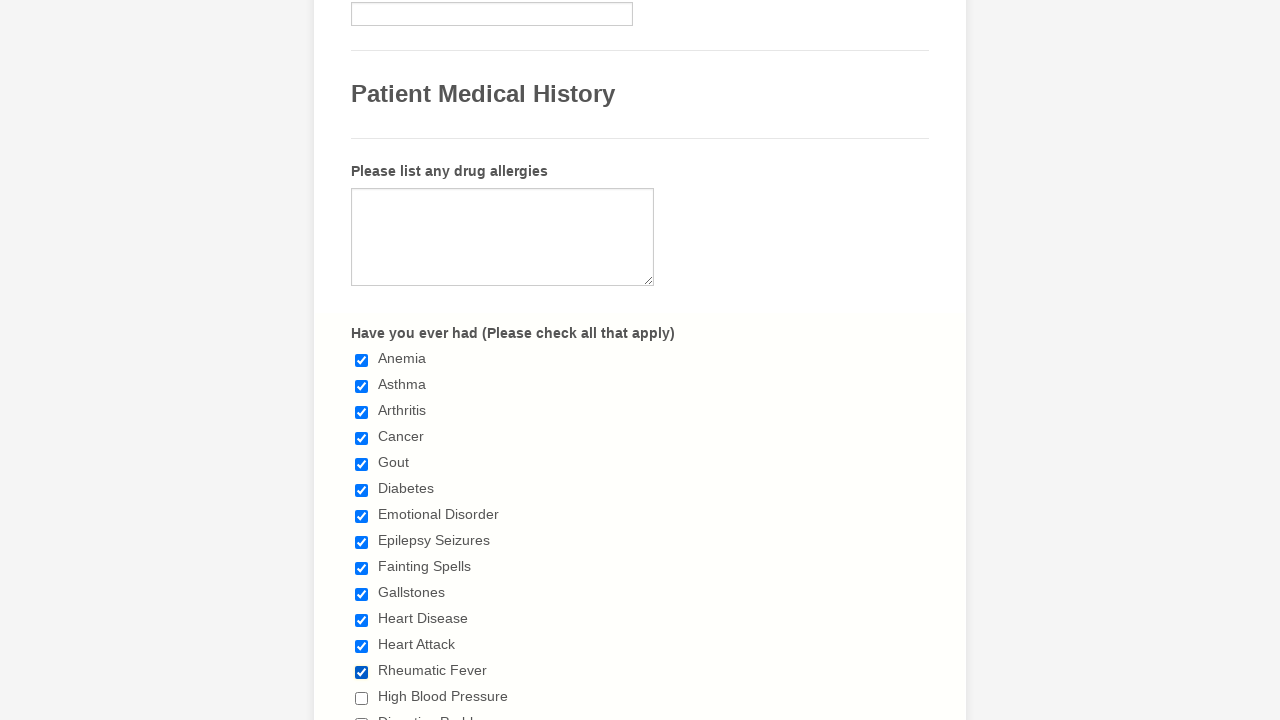

Verified checkbox is checked
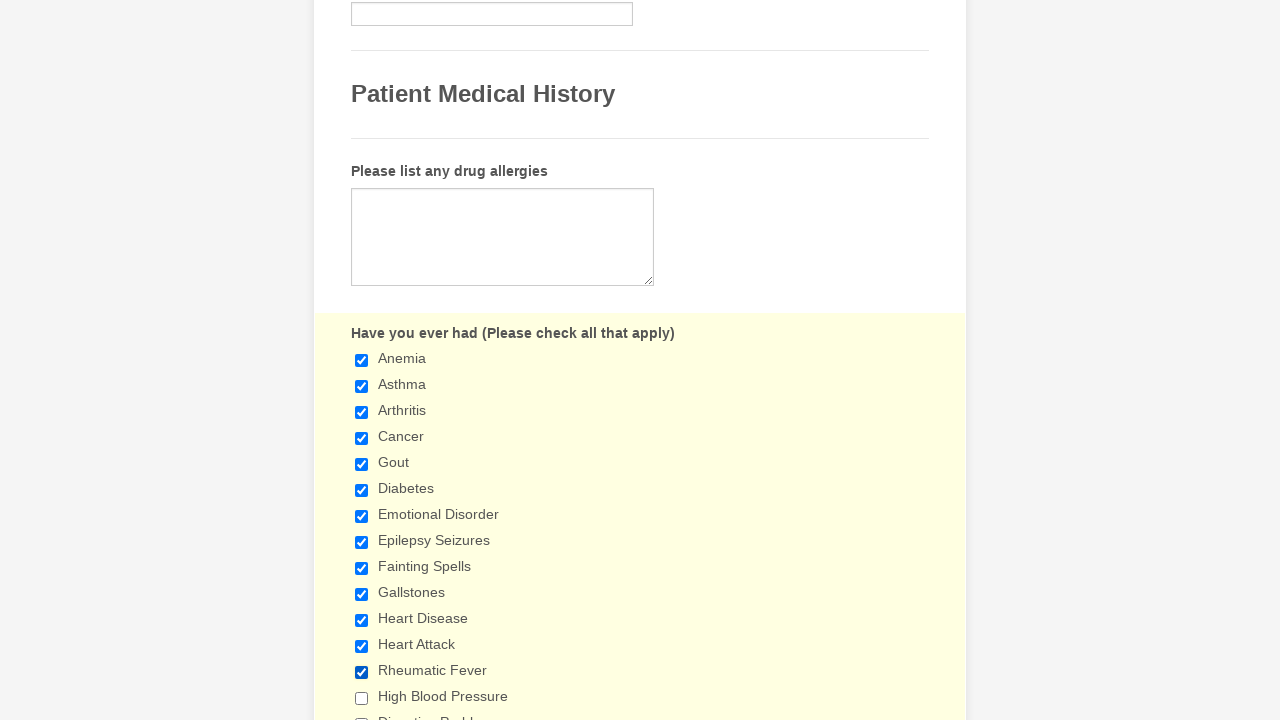

Clicked unchecked checkbox to select it at (362, 698) on xpath=//input[@type='checkbox'] >> nth=13
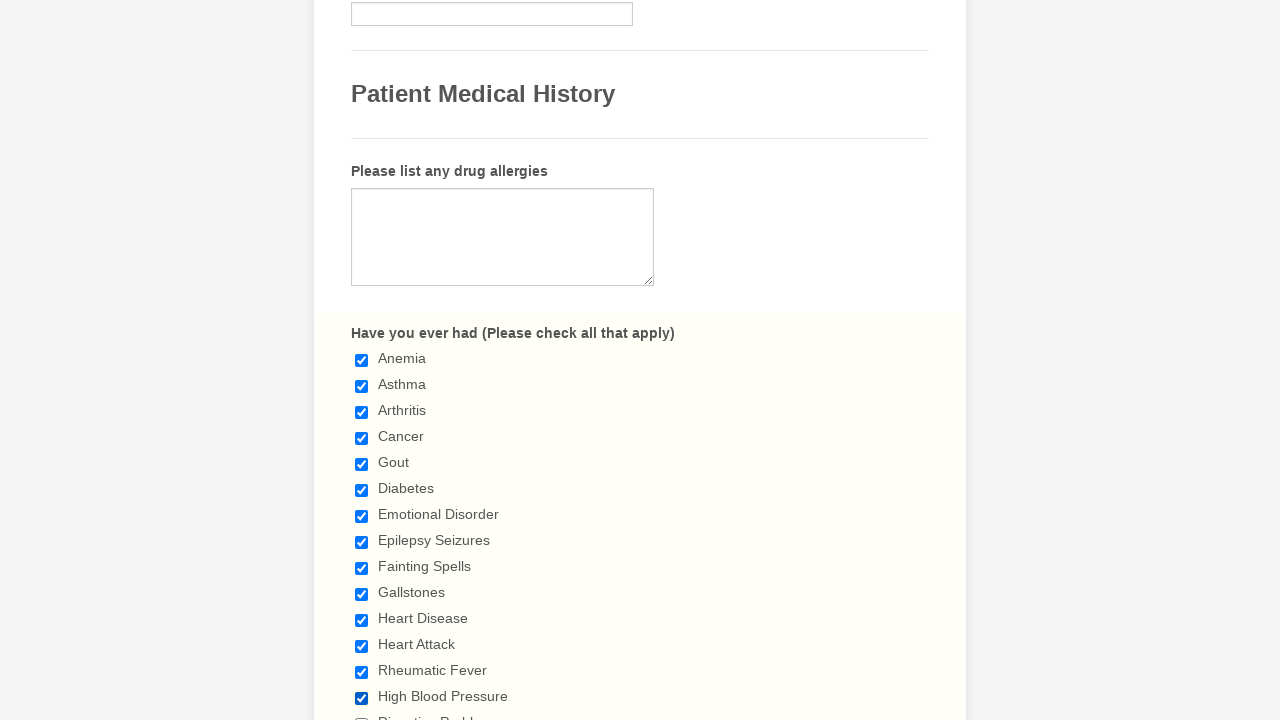

Verified checkbox is checked
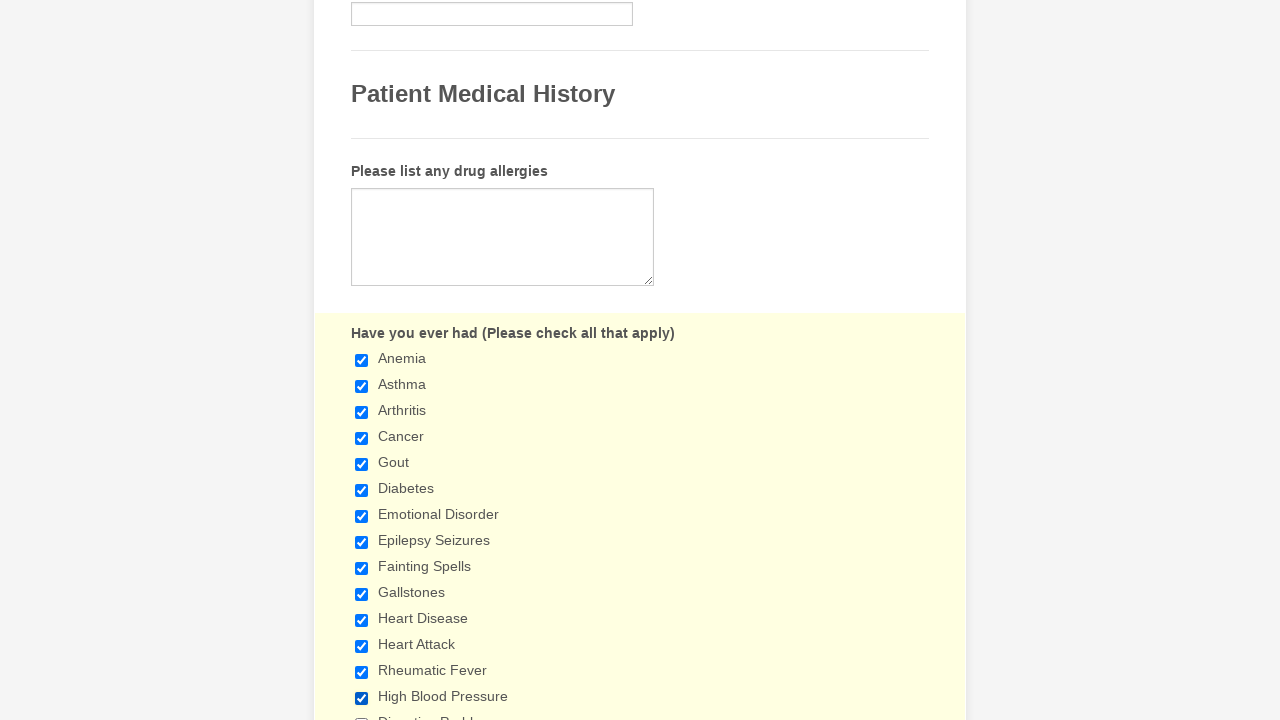

Clicked unchecked checkbox to select it at (362, 714) on xpath=//input[@type='checkbox'] >> nth=14
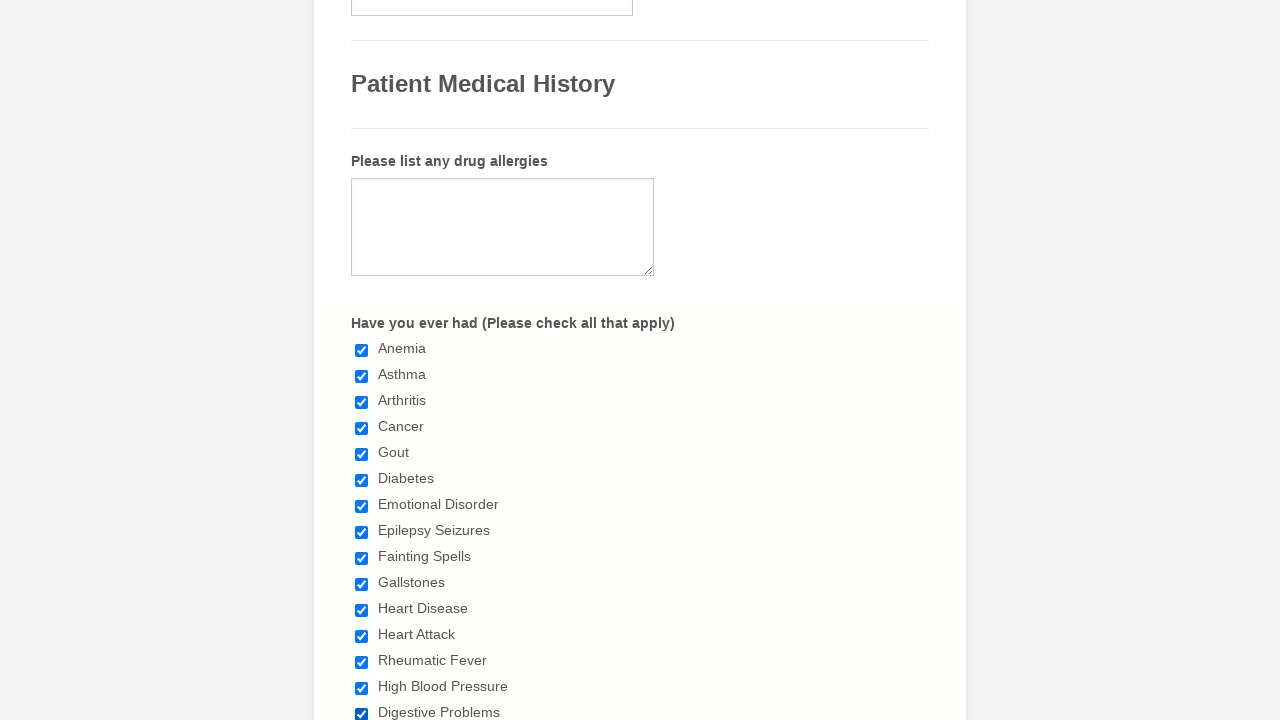

Verified checkbox is checked
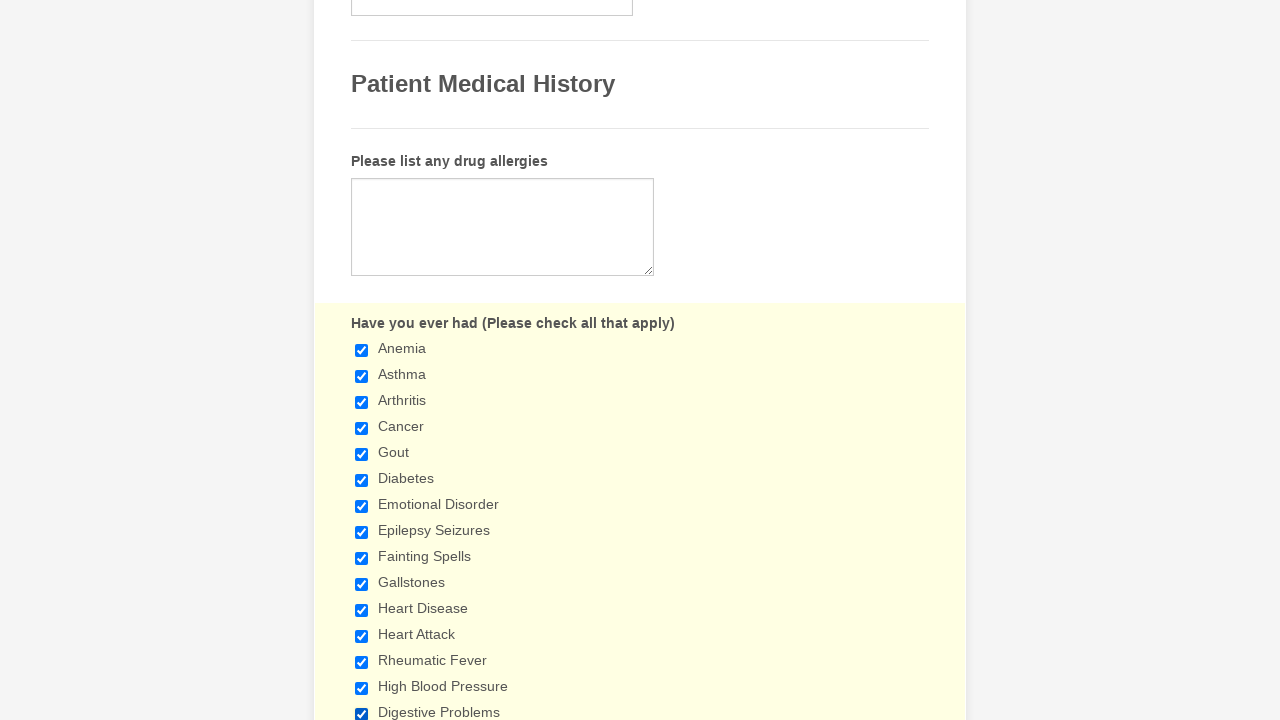

Clicked unchecked checkbox to select it at (362, 360) on xpath=//input[@type='checkbox'] >> nth=15
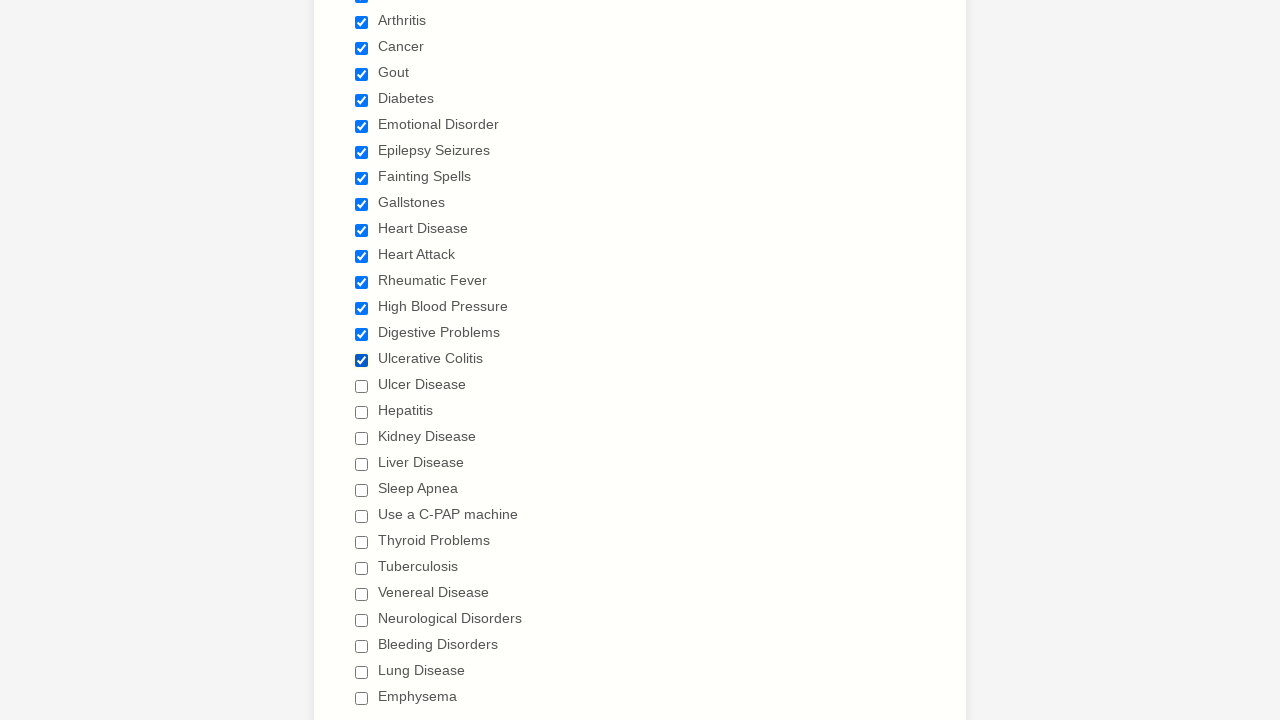

Verified checkbox is checked
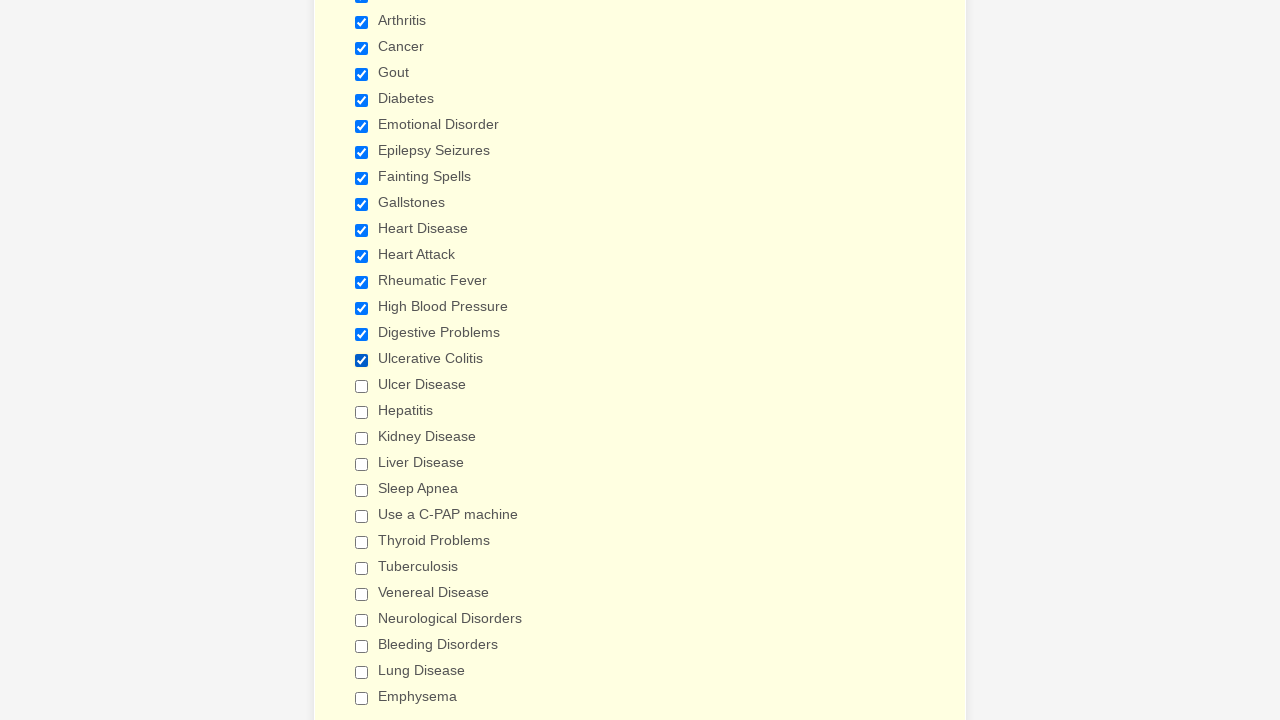

Clicked unchecked checkbox to select it at (362, 386) on xpath=//input[@type='checkbox'] >> nth=16
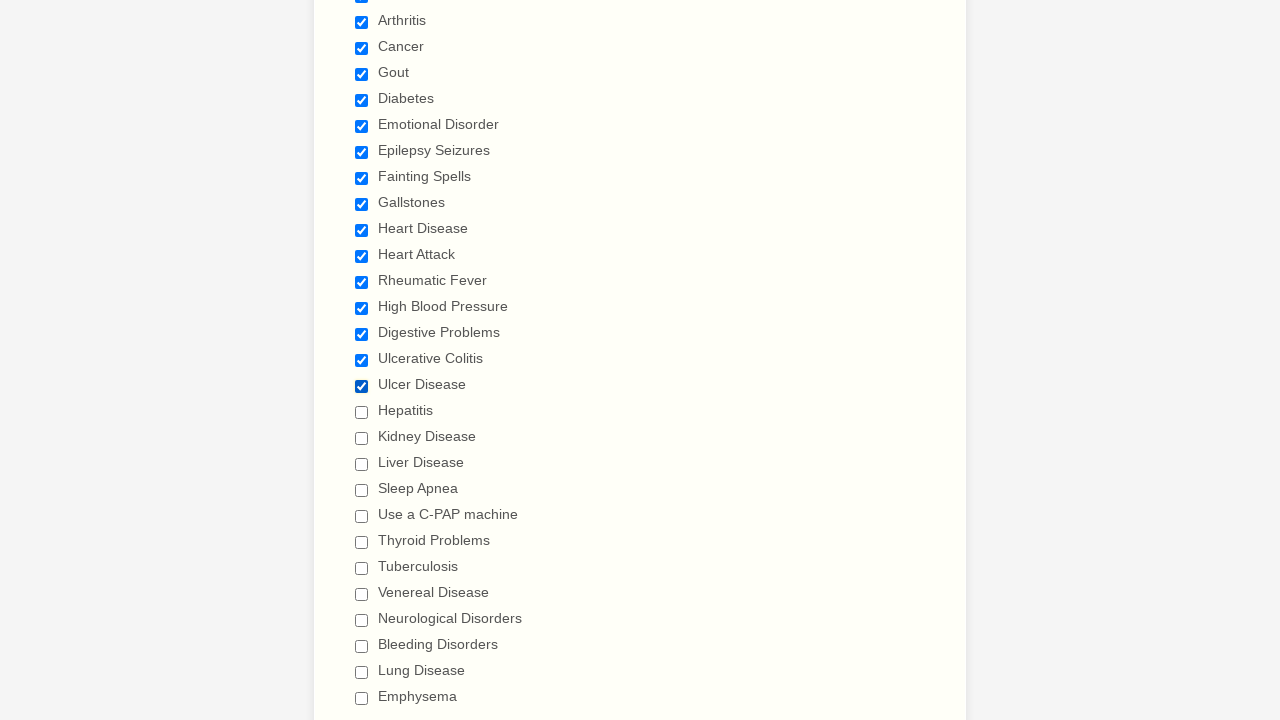

Verified checkbox is checked
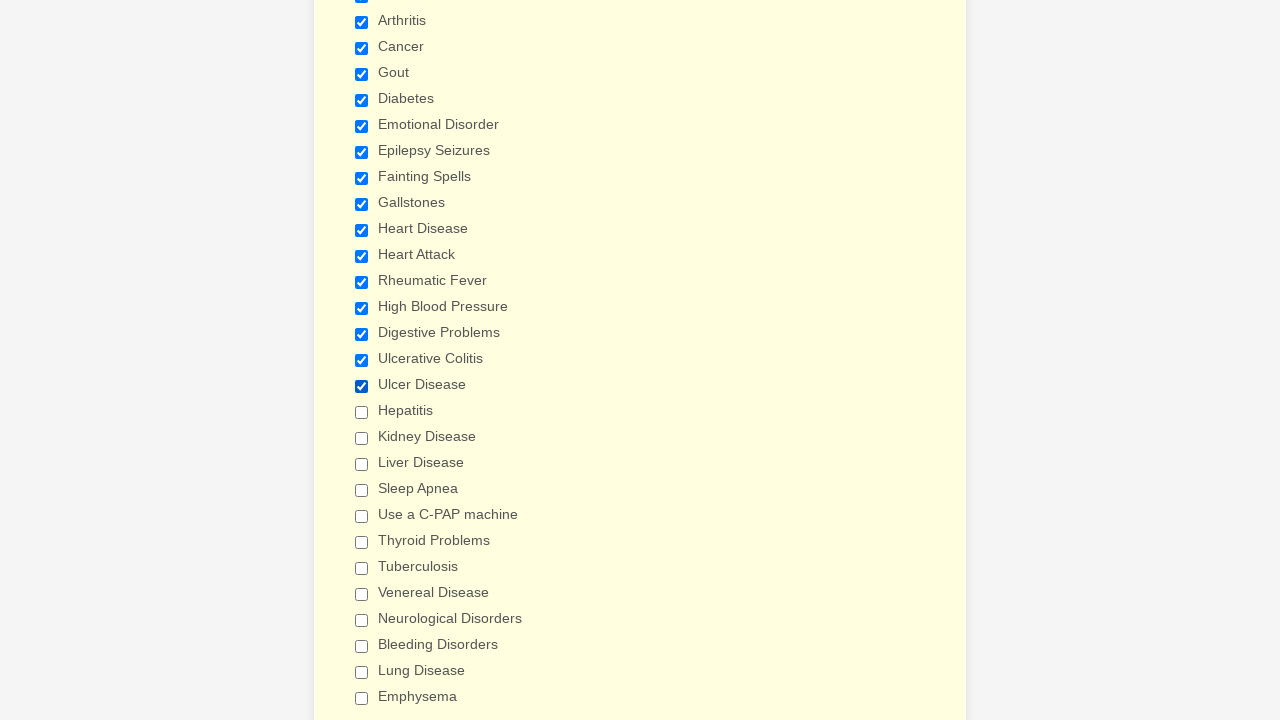

Clicked unchecked checkbox to select it at (362, 412) on xpath=//input[@type='checkbox'] >> nth=17
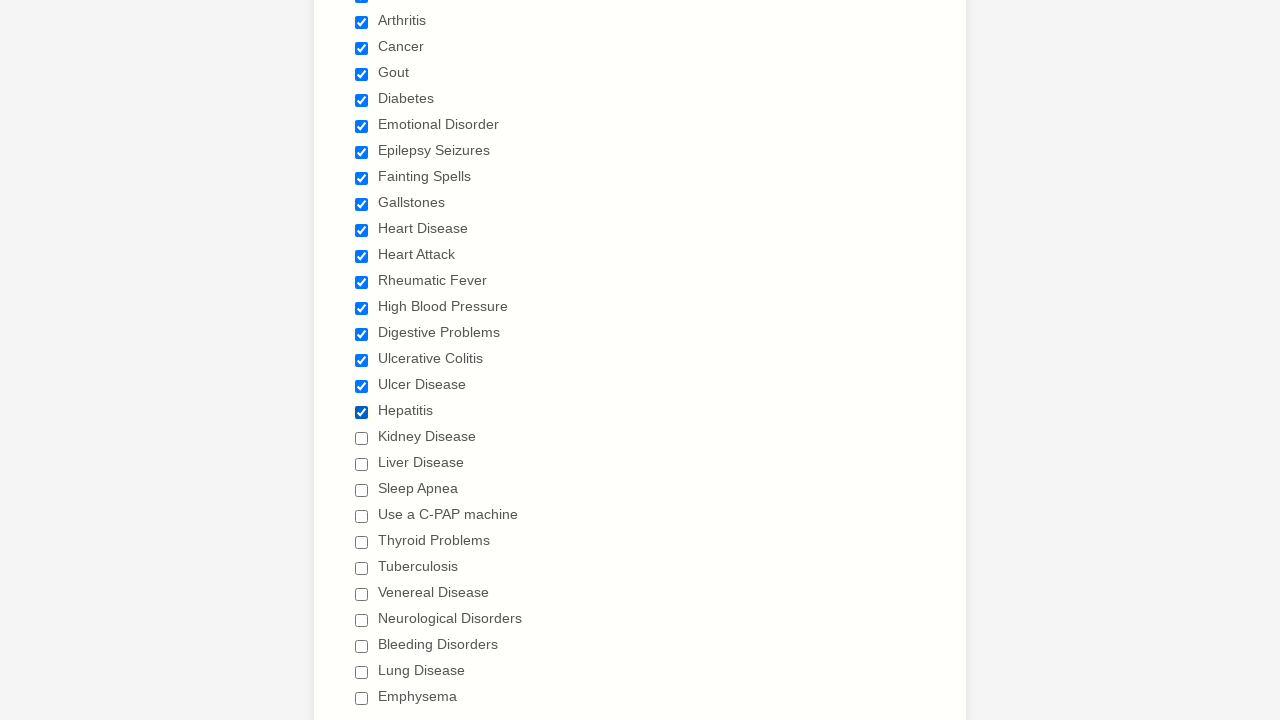

Verified checkbox is checked
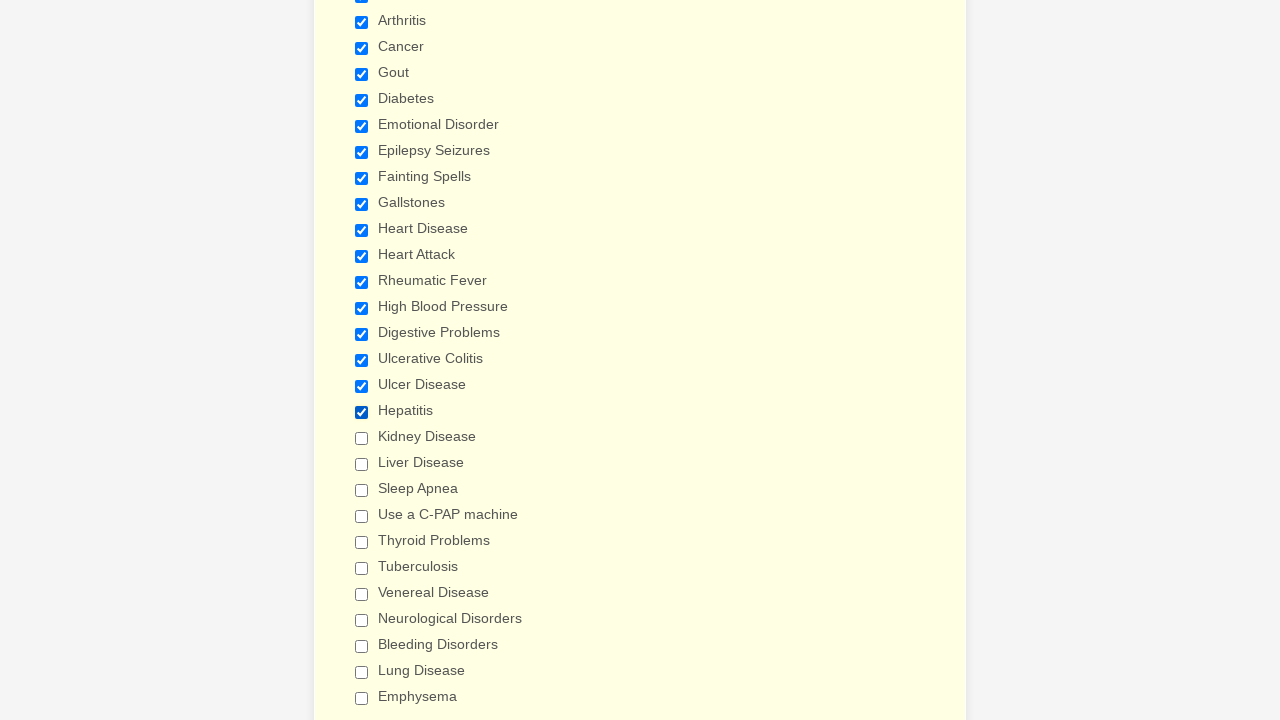

Clicked unchecked checkbox to select it at (362, 438) on xpath=//input[@type='checkbox'] >> nth=18
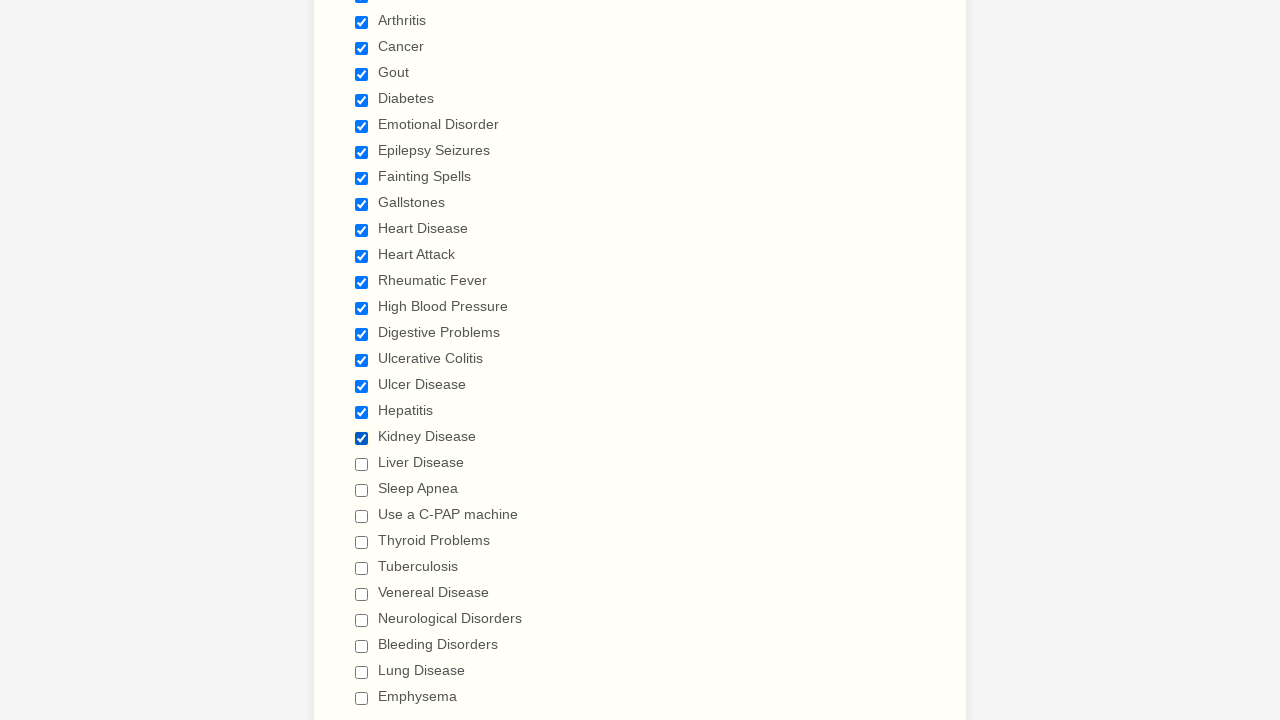

Verified checkbox is checked
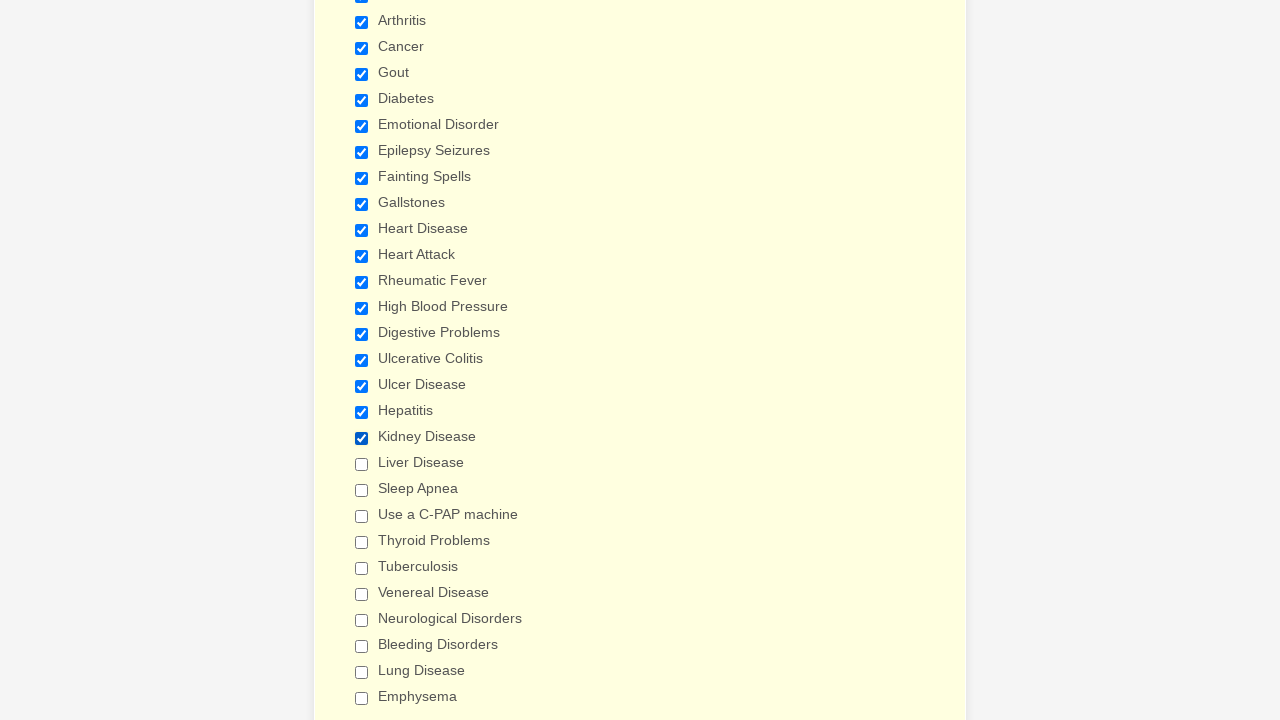

Clicked unchecked checkbox to select it at (362, 464) on xpath=//input[@type='checkbox'] >> nth=19
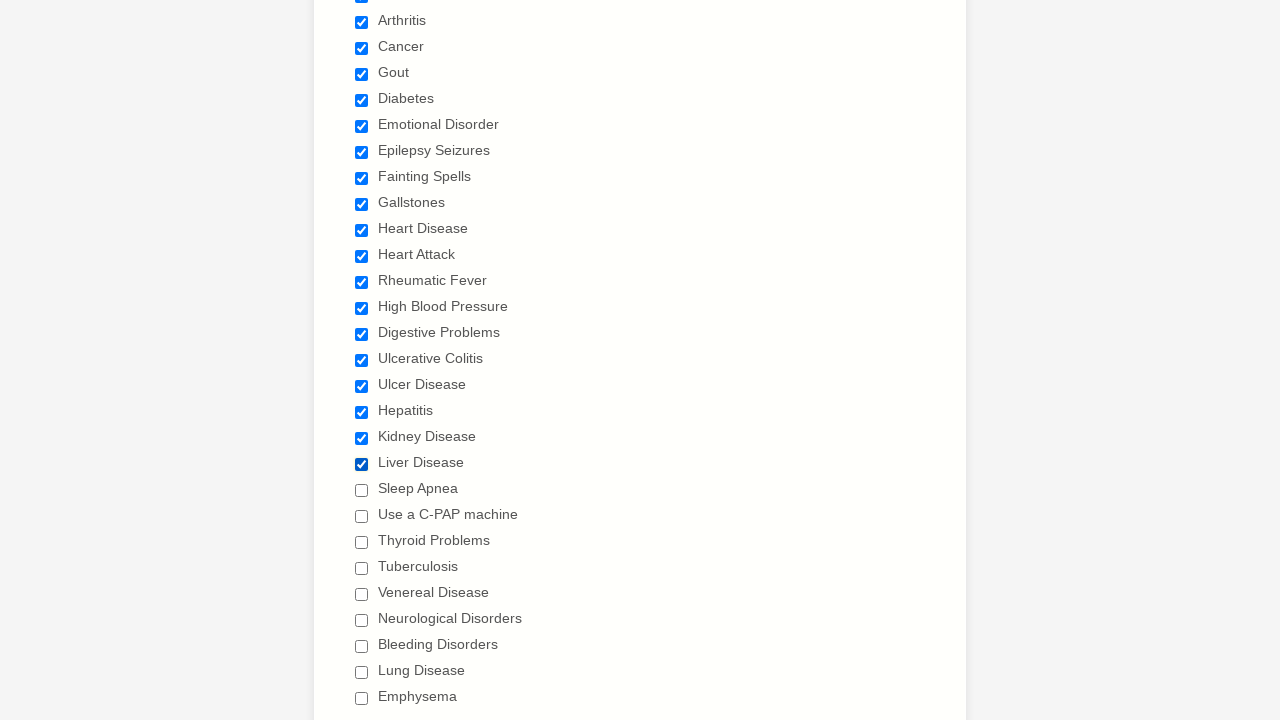

Verified checkbox is checked
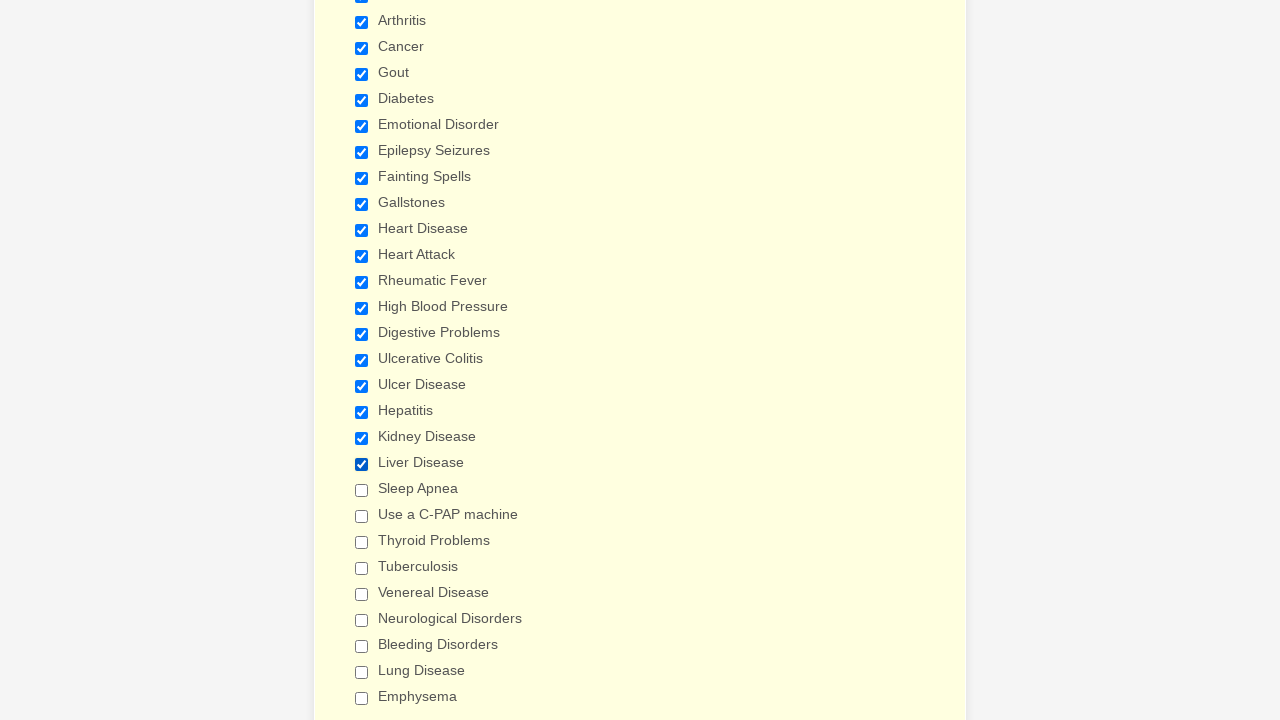

Clicked unchecked checkbox to select it at (362, 490) on xpath=//input[@type='checkbox'] >> nth=20
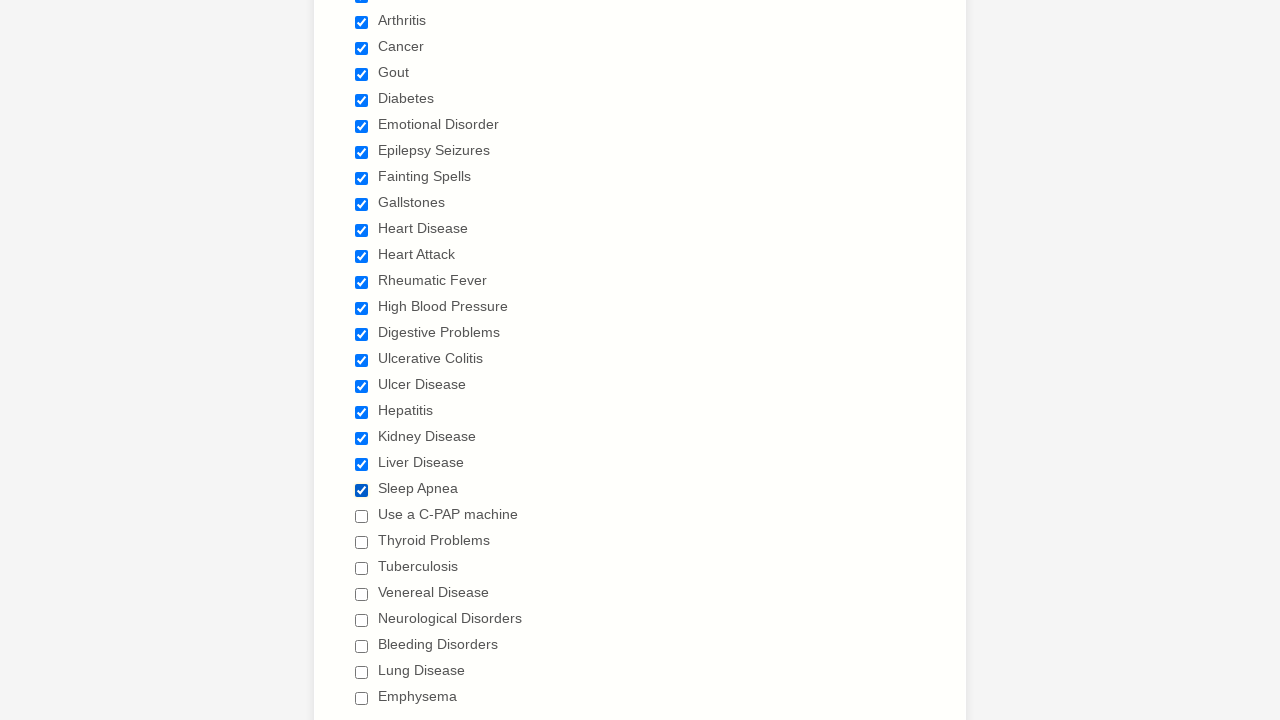

Verified checkbox is checked
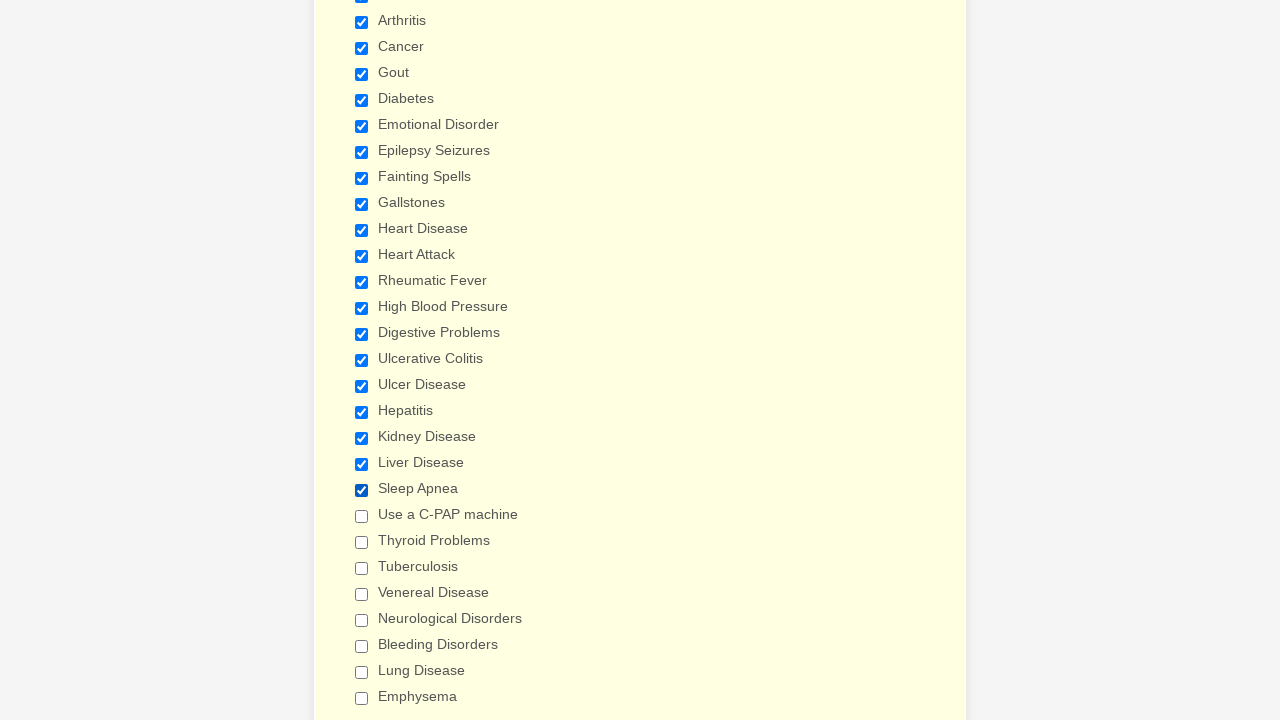

Clicked unchecked checkbox to select it at (362, 516) on xpath=//input[@type='checkbox'] >> nth=21
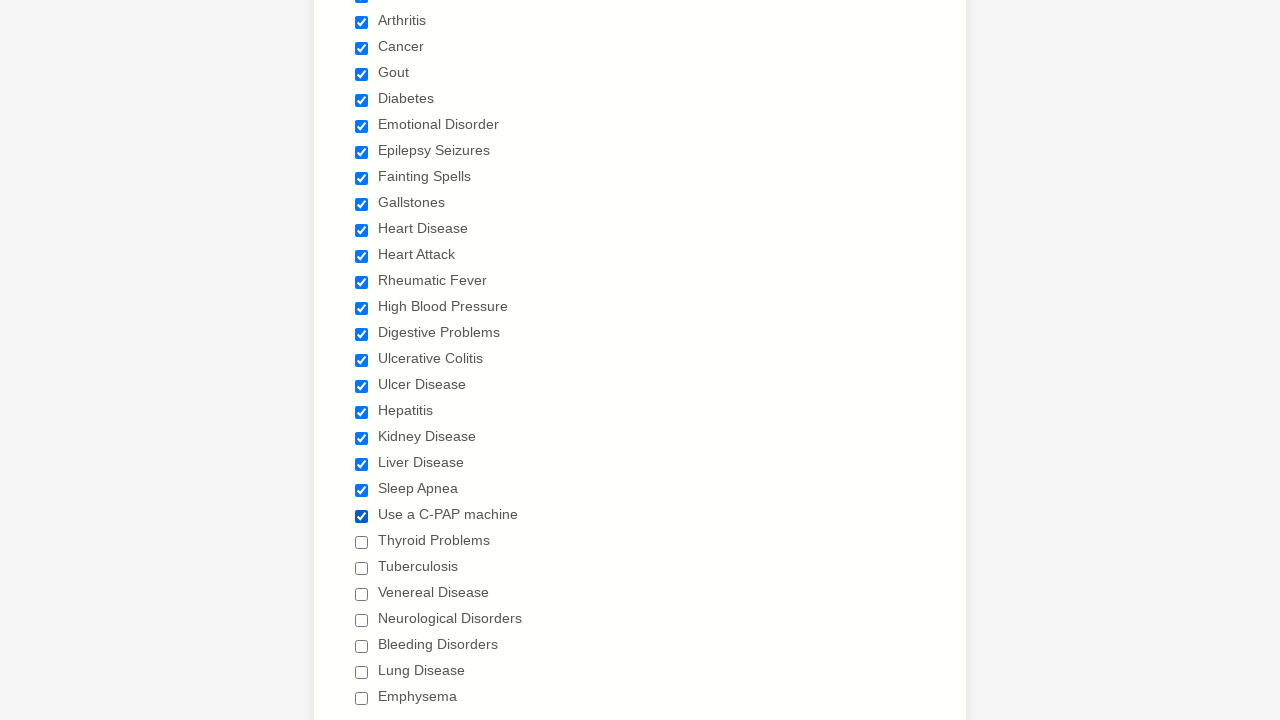

Verified checkbox is checked
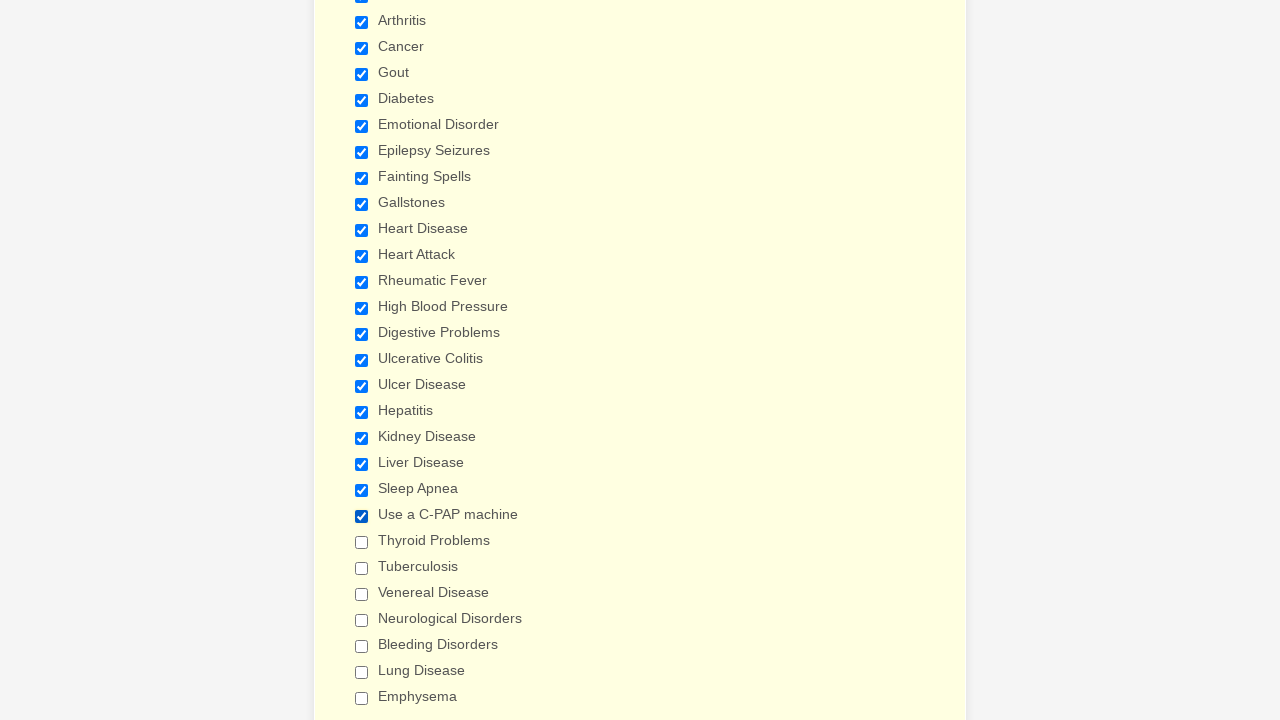

Clicked unchecked checkbox to select it at (362, 542) on xpath=//input[@type='checkbox'] >> nth=22
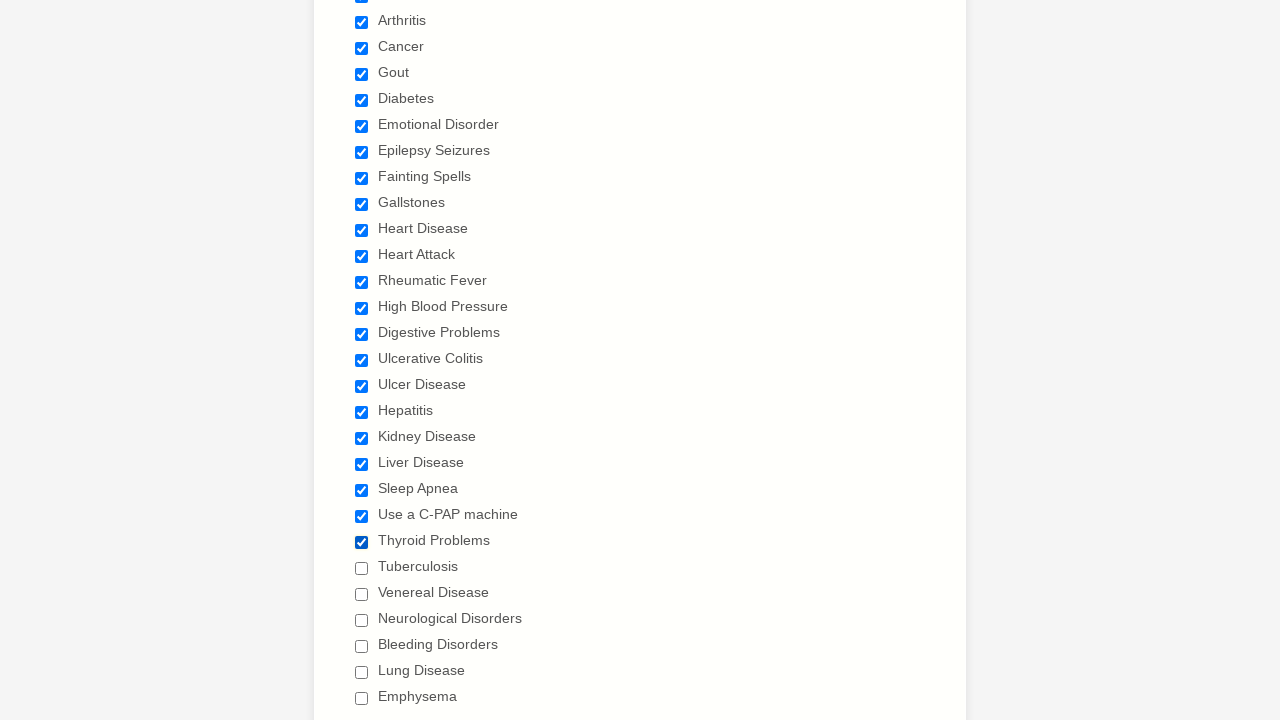

Verified checkbox is checked
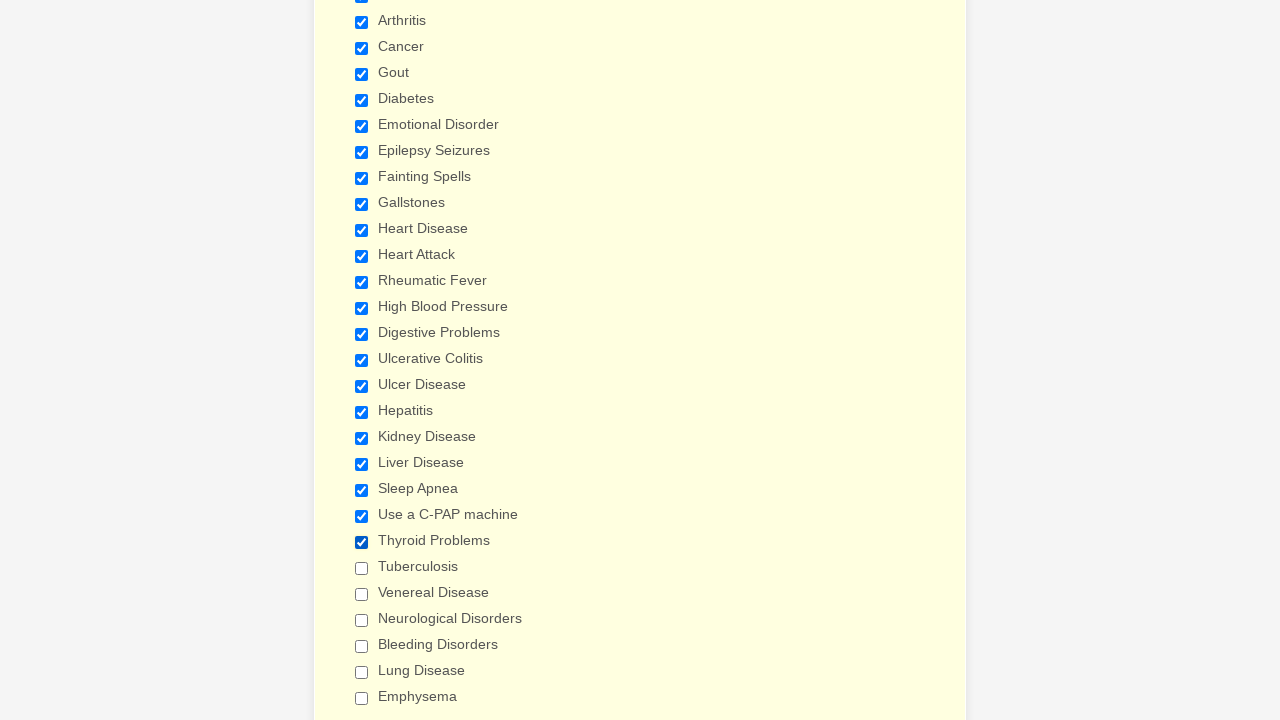

Clicked unchecked checkbox to select it at (362, 568) on xpath=//input[@type='checkbox'] >> nth=23
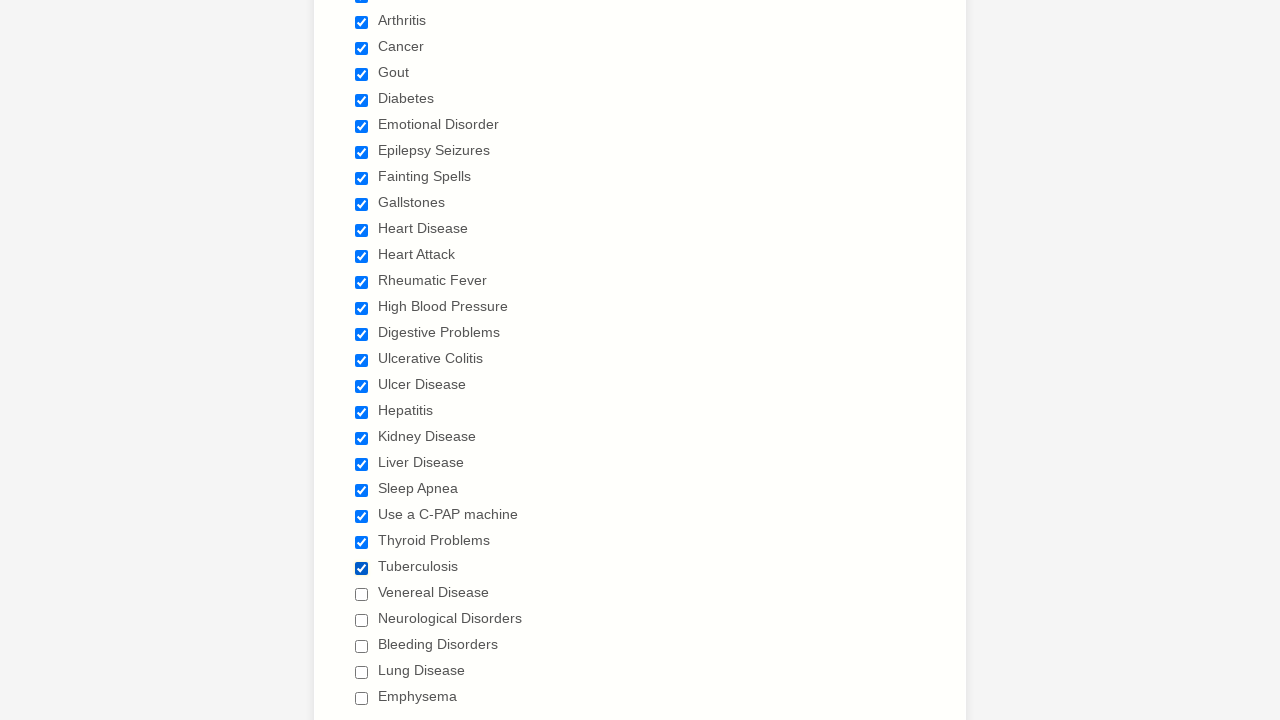

Verified checkbox is checked
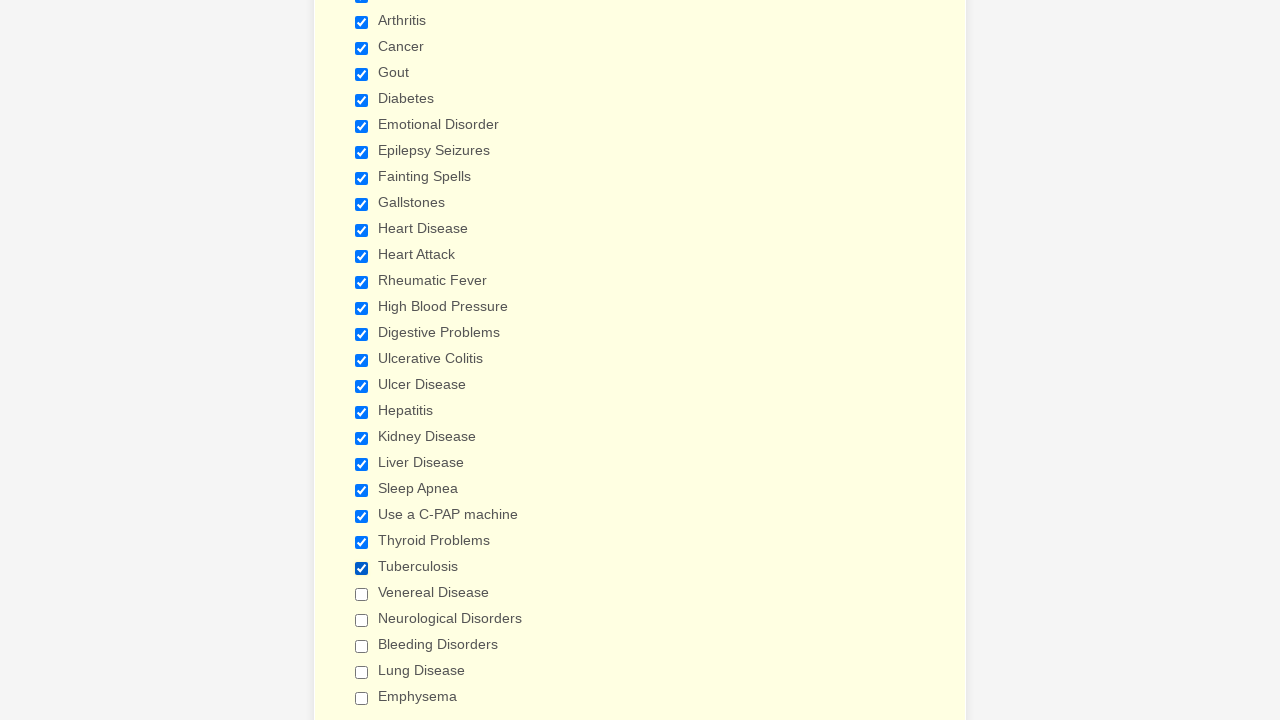

Clicked unchecked checkbox to select it at (362, 594) on xpath=//input[@type='checkbox'] >> nth=24
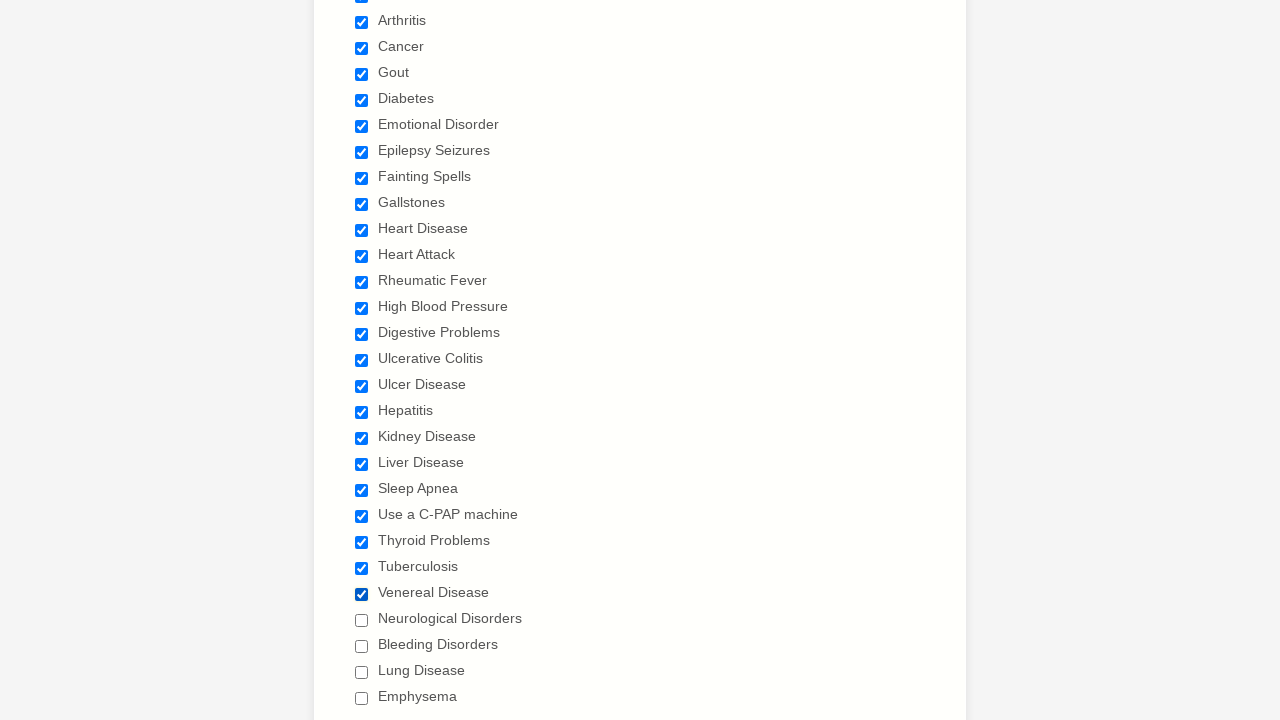

Verified checkbox is checked
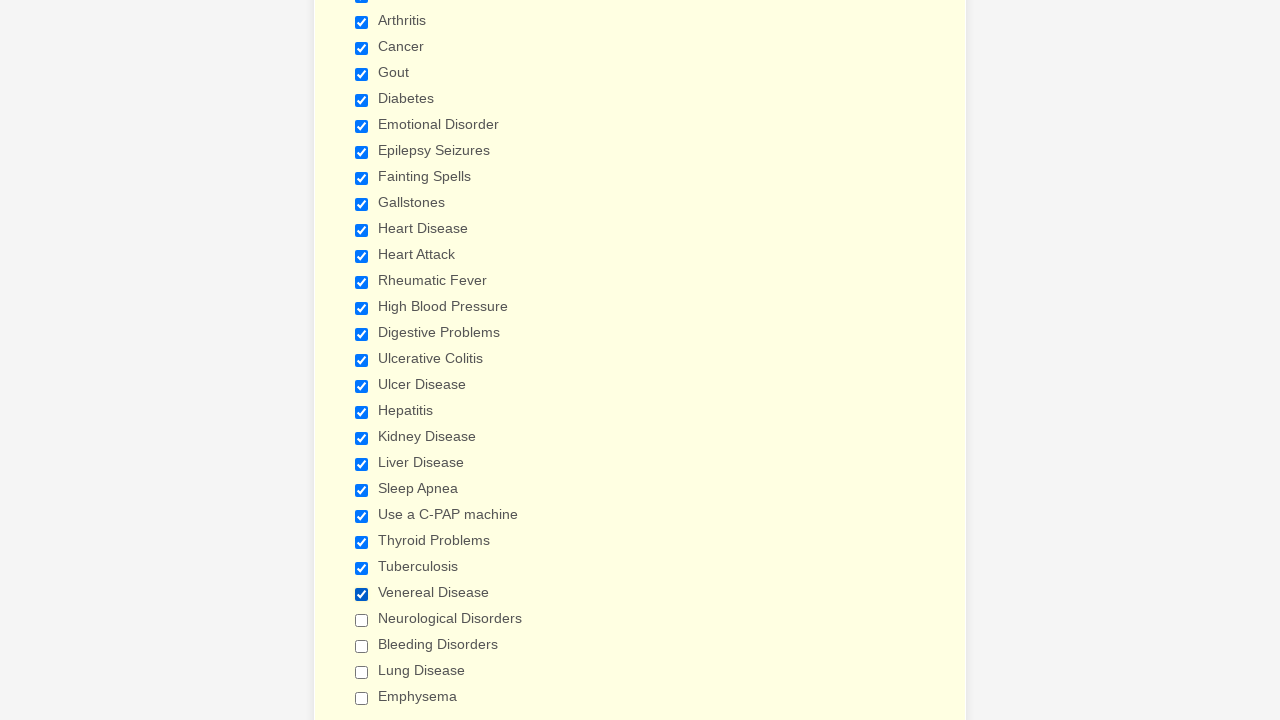

Clicked unchecked checkbox to select it at (362, 620) on xpath=//input[@type='checkbox'] >> nth=25
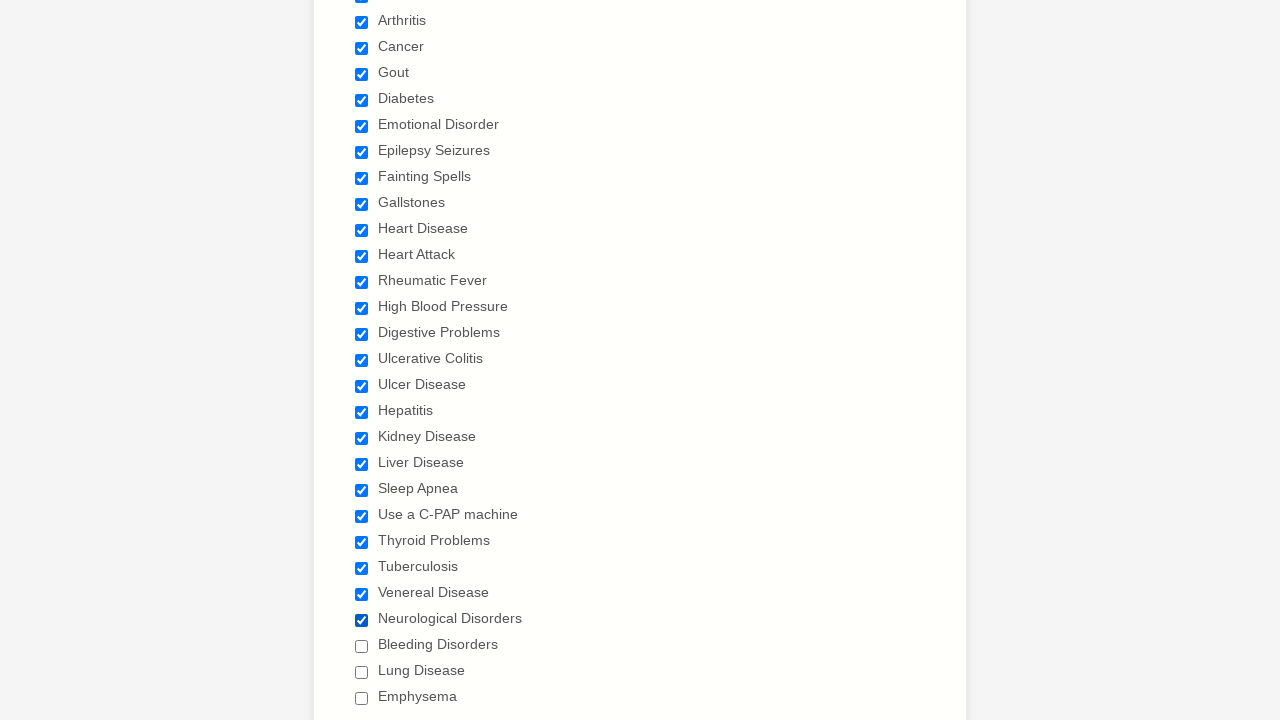

Verified checkbox is checked
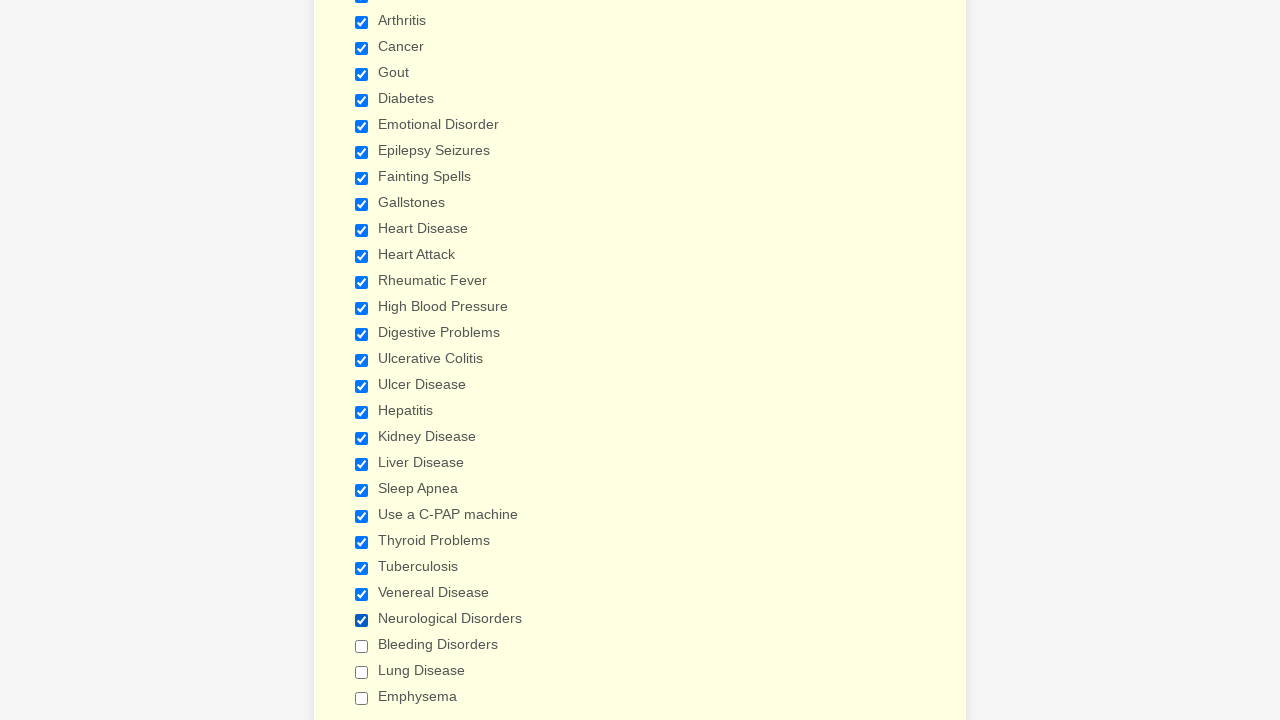

Clicked unchecked checkbox to select it at (362, 646) on xpath=//input[@type='checkbox'] >> nth=26
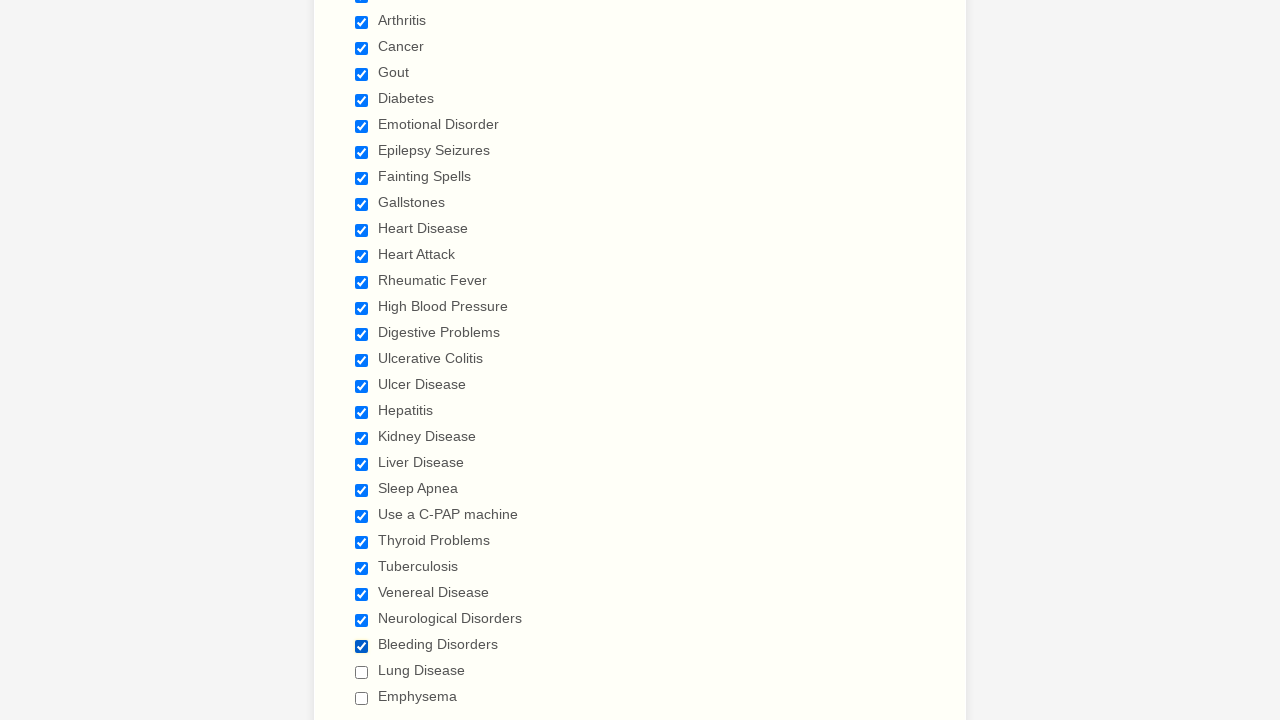

Verified checkbox is checked
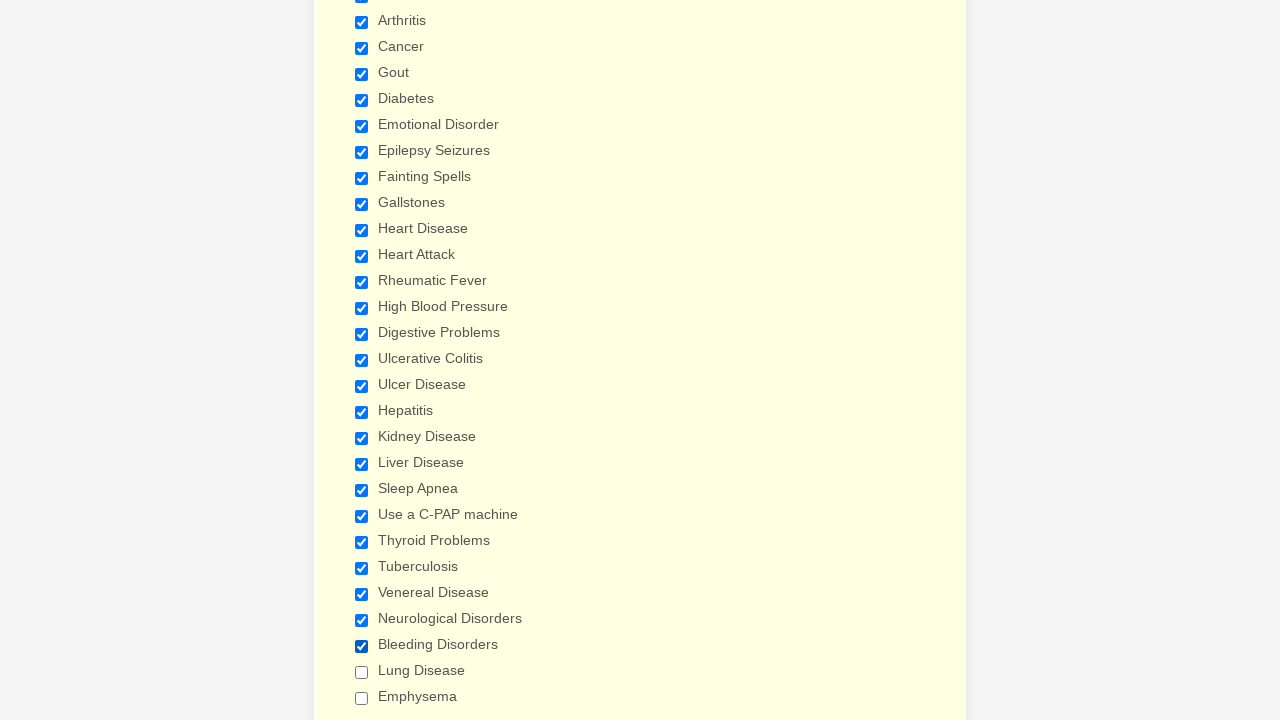

Clicked unchecked checkbox to select it at (362, 672) on xpath=//input[@type='checkbox'] >> nth=27
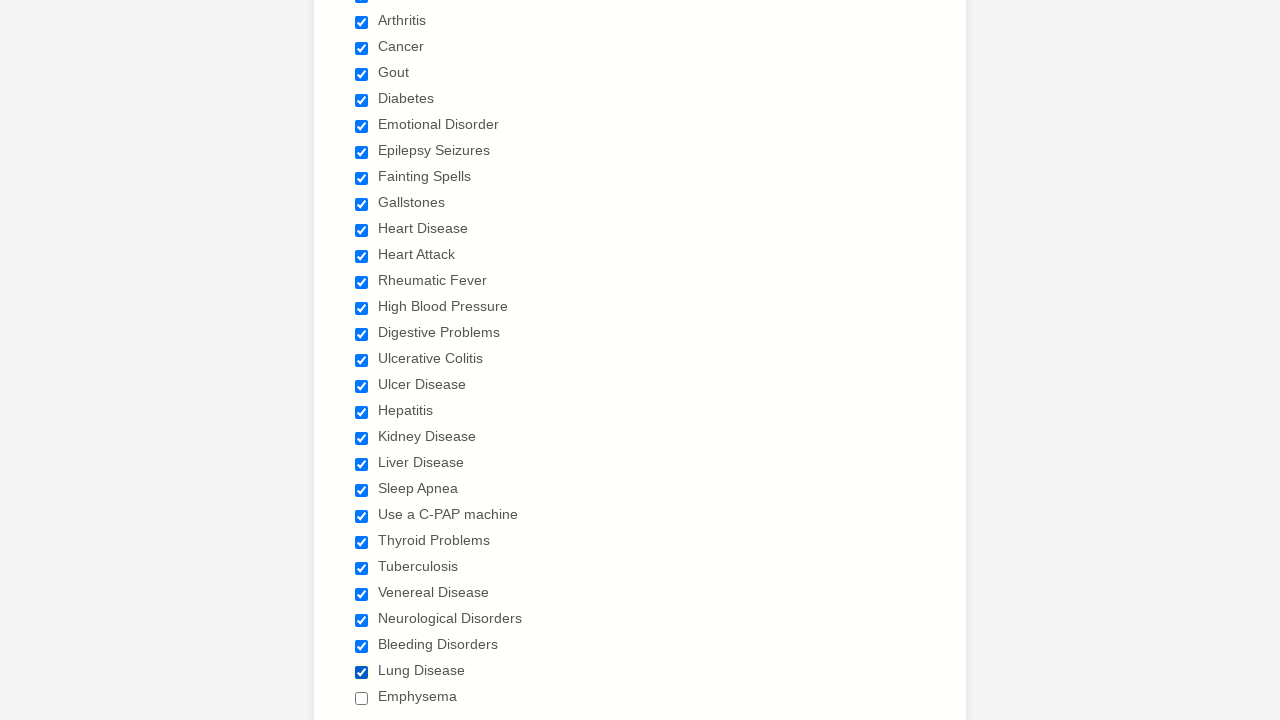

Verified checkbox is checked
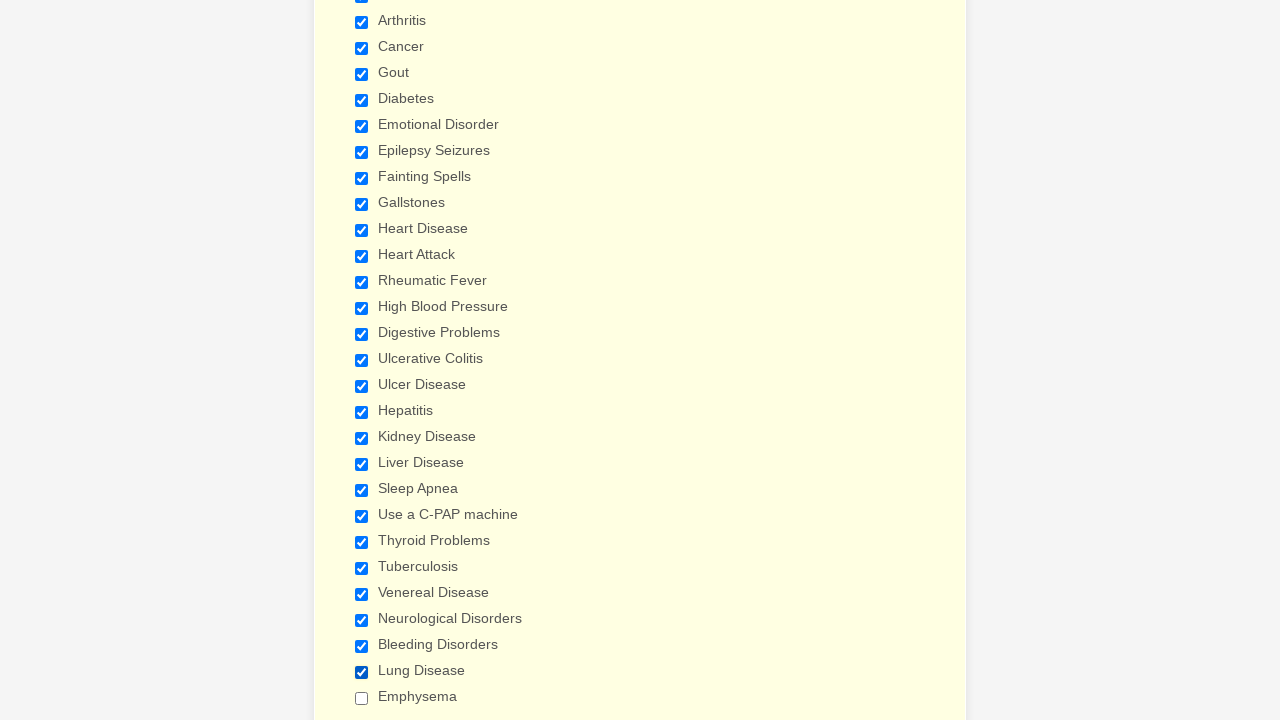

Clicked unchecked checkbox to select it at (362, 698) on xpath=//input[@type='checkbox'] >> nth=28
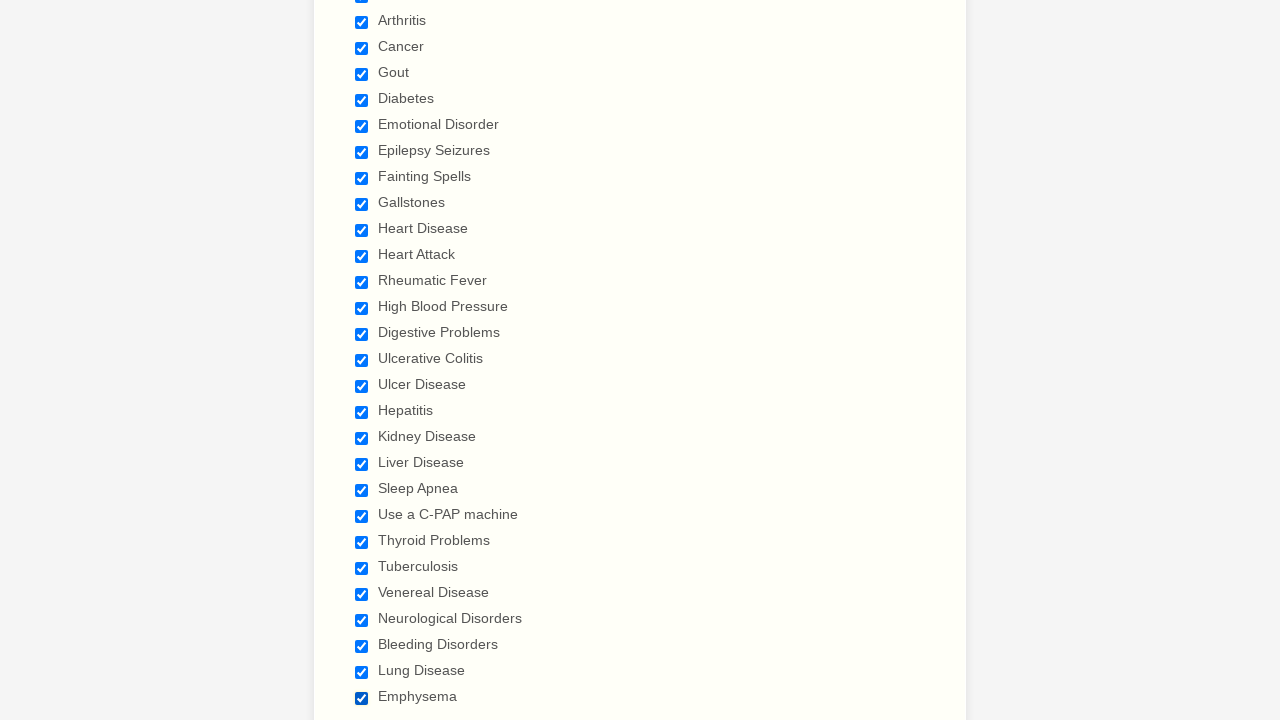

Verified checkbox is checked
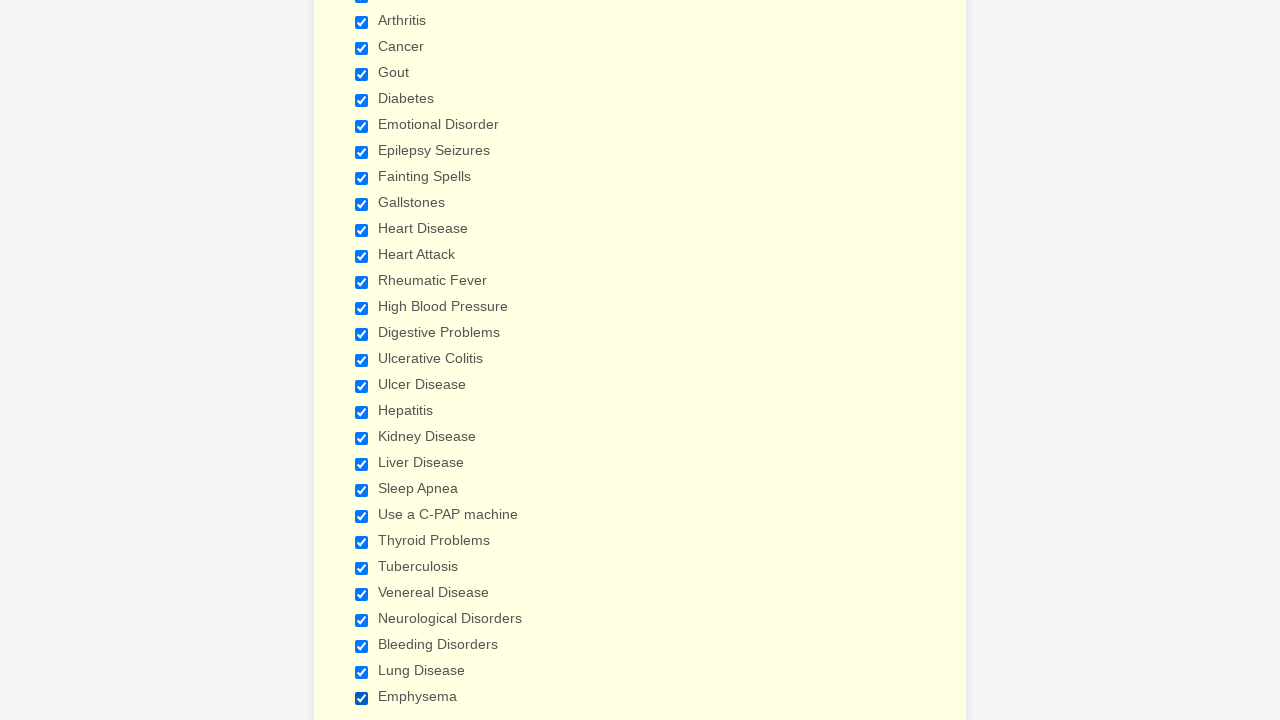

Clicked visible checkbox to deselect it at (362, 360) on xpath=//input[@type='checkbox'] >> nth=0
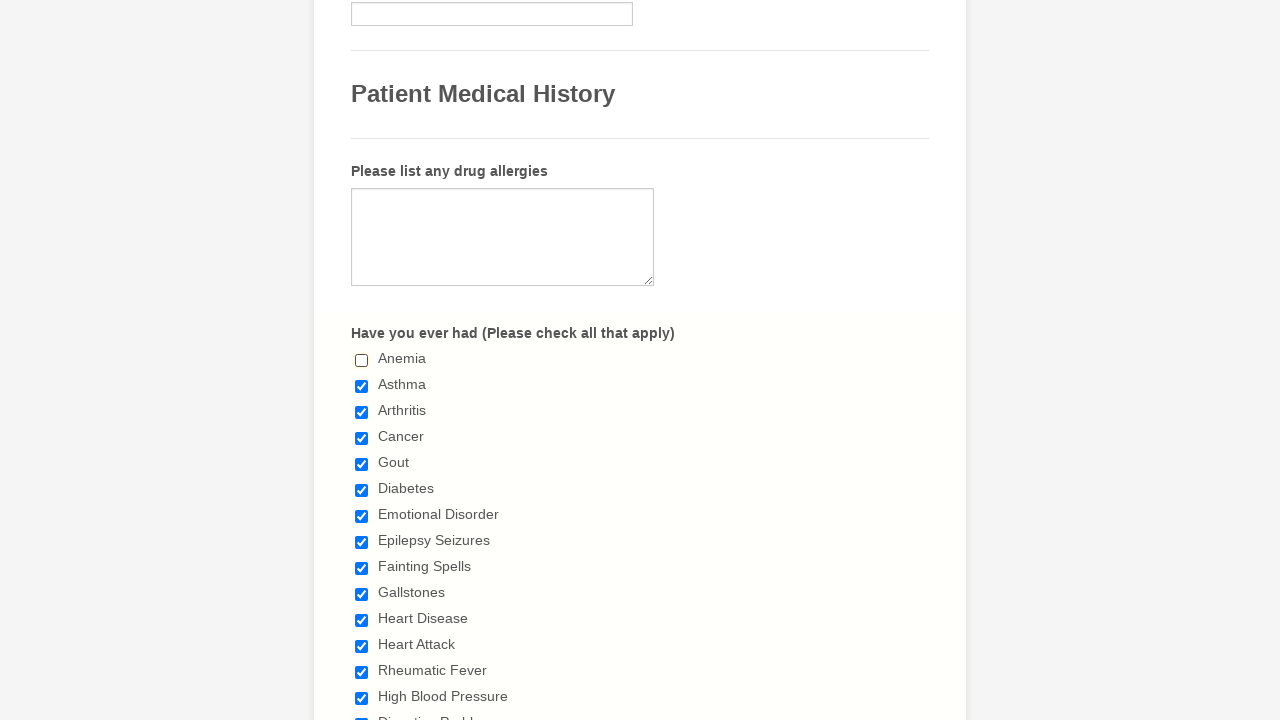

Verified checkbox is unchecked
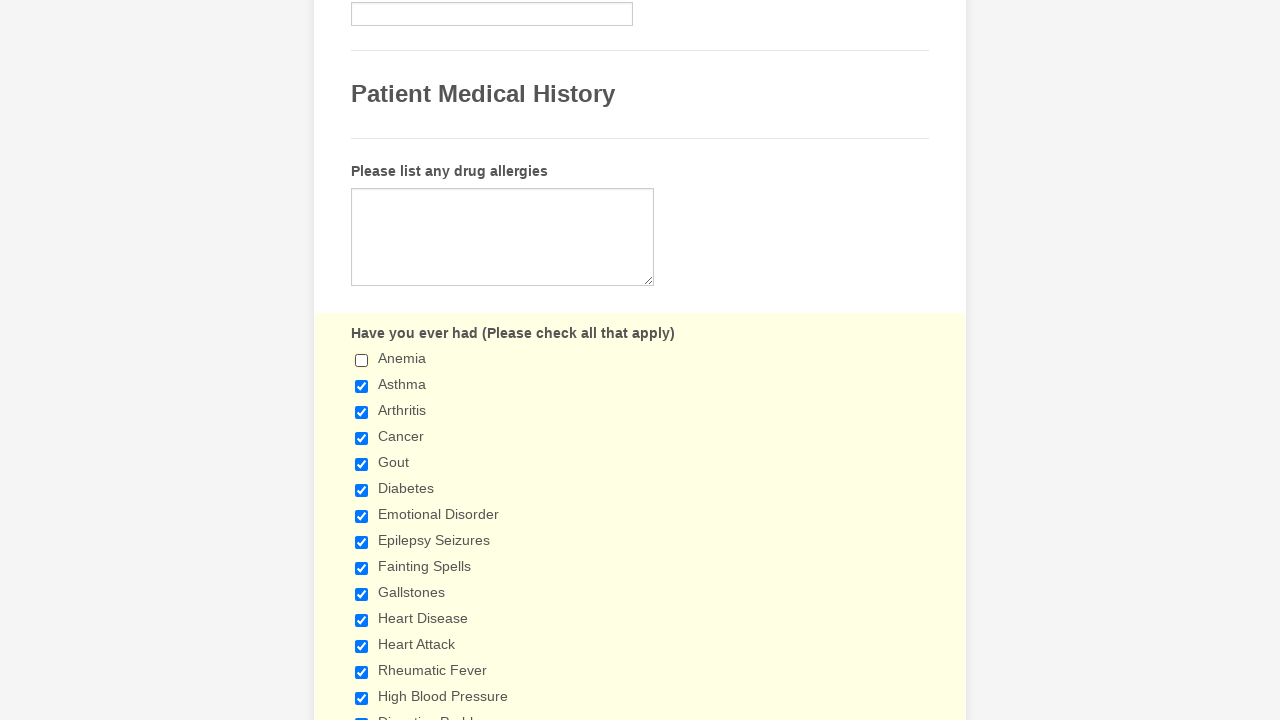

Clicked visible checkbox to deselect it at (362, 386) on xpath=//input[@type='checkbox'] >> nth=1
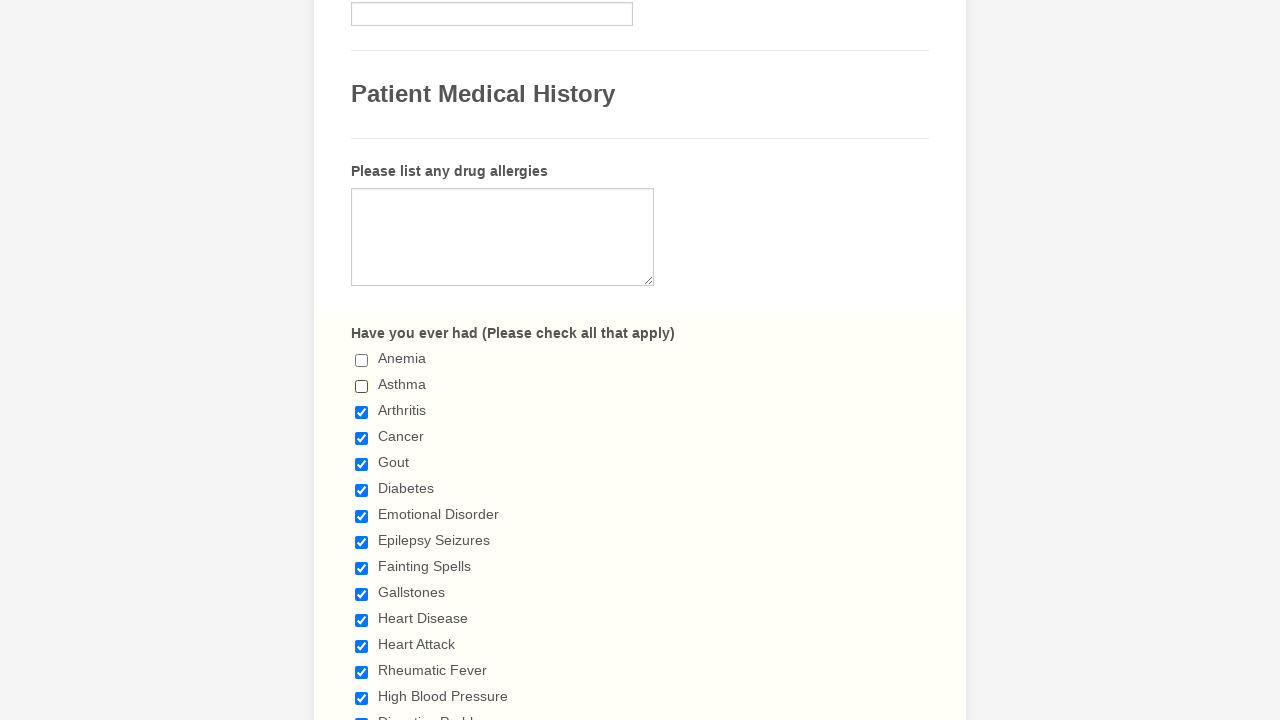

Verified checkbox is unchecked
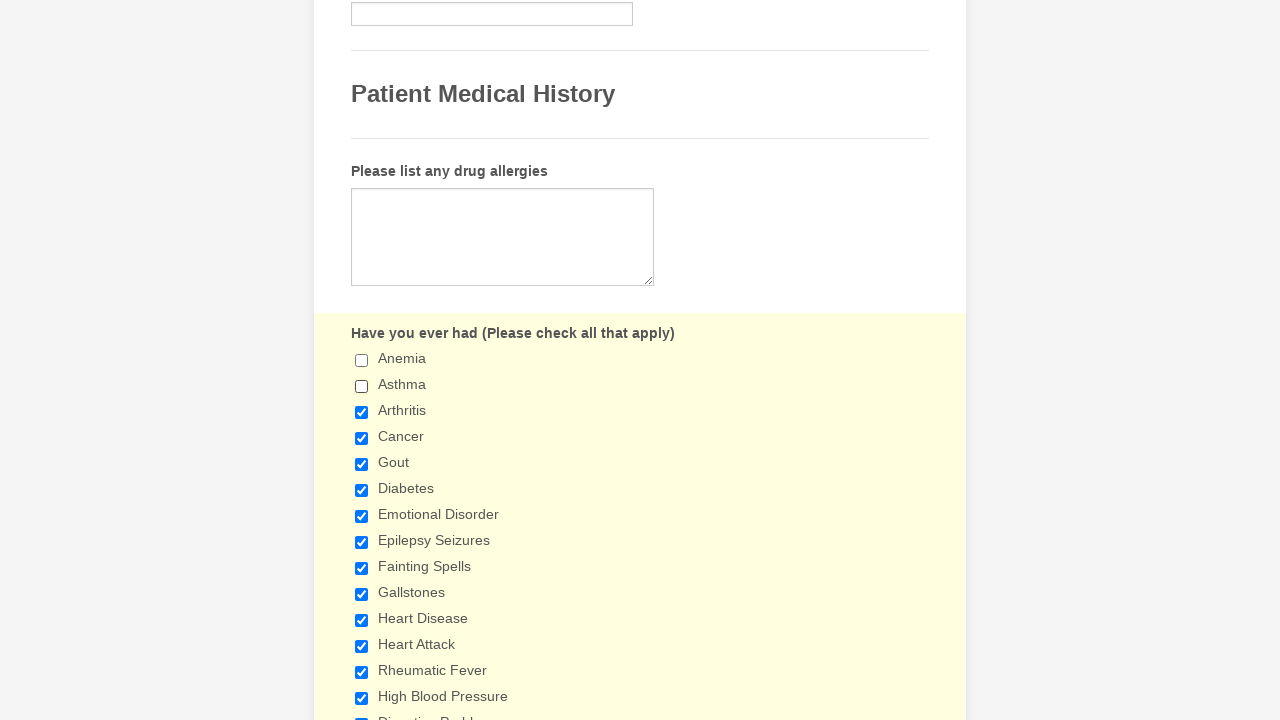

Clicked visible checkbox to deselect it at (362, 412) on xpath=//input[@type='checkbox'] >> nth=2
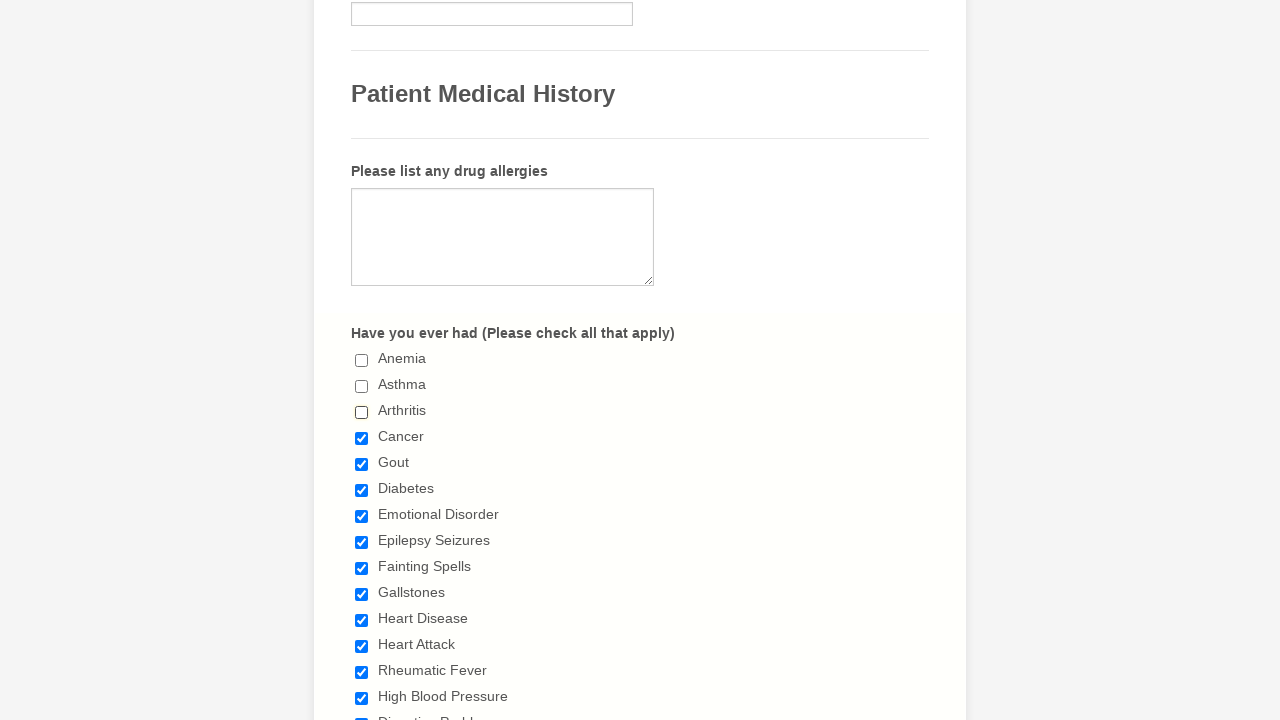

Verified checkbox is unchecked
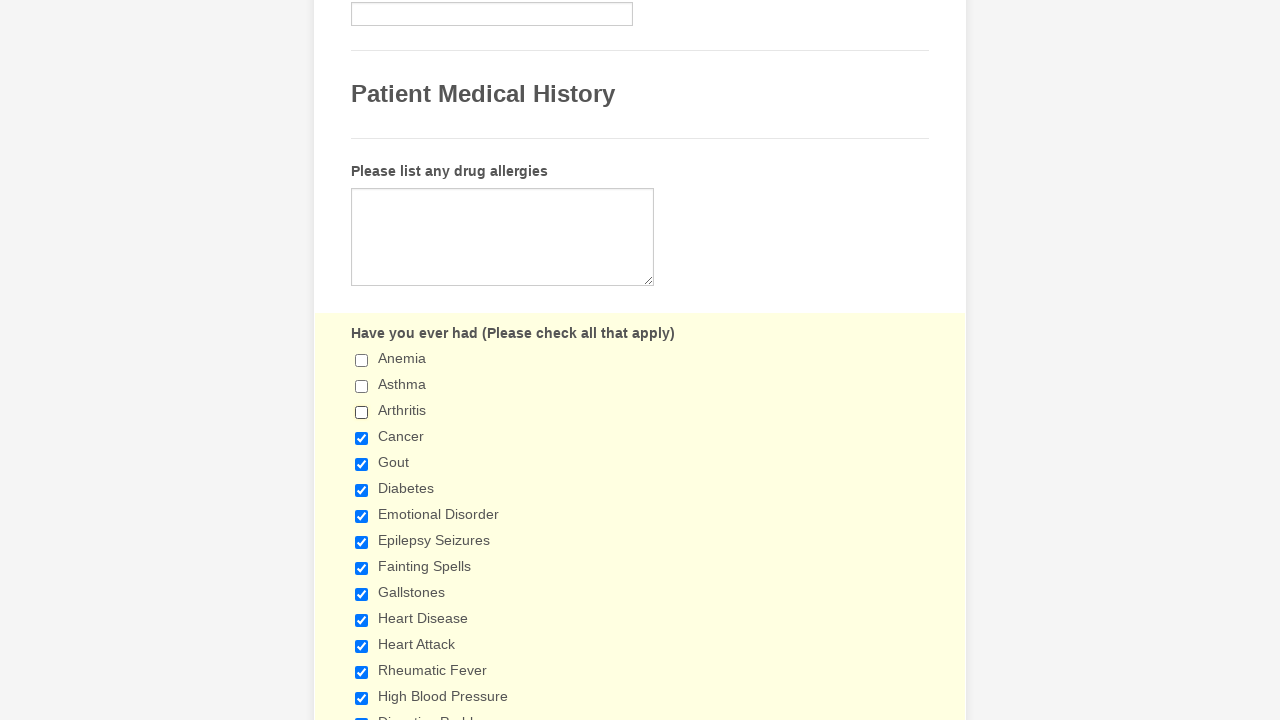

Clicked visible checkbox to deselect it at (362, 438) on xpath=//input[@type='checkbox'] >> nth=3
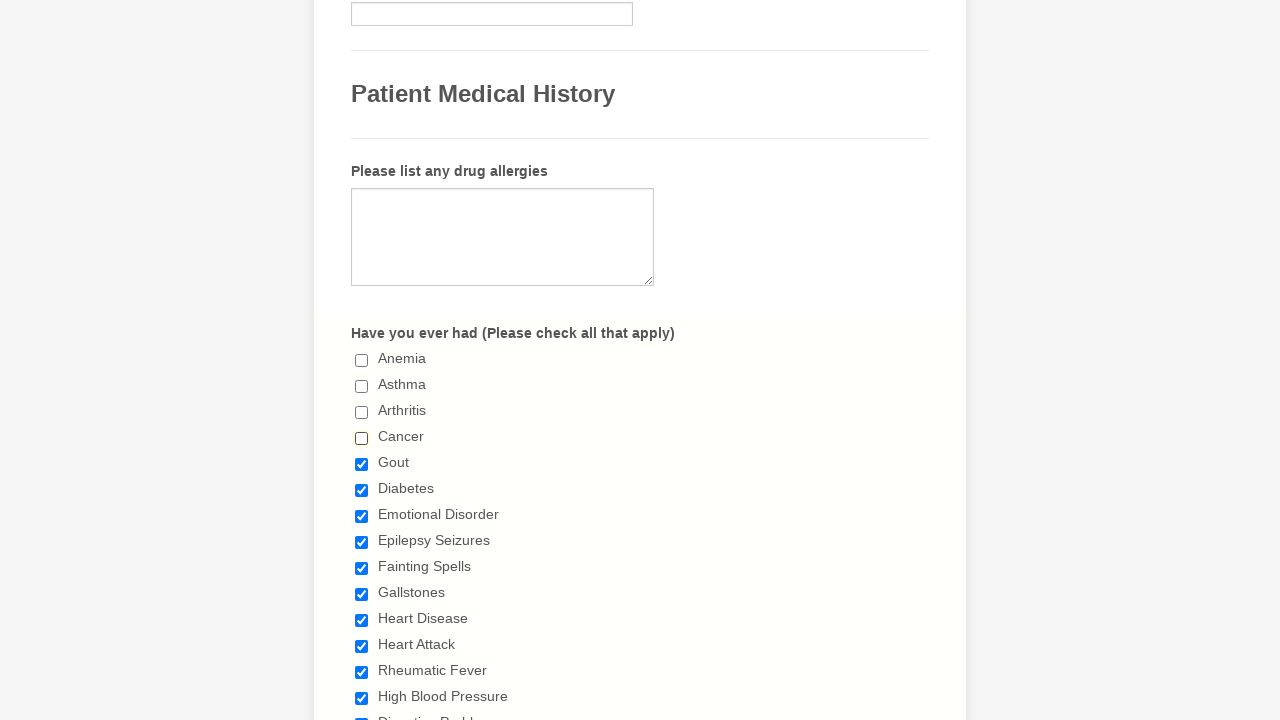

Verified checkbox is unchecked
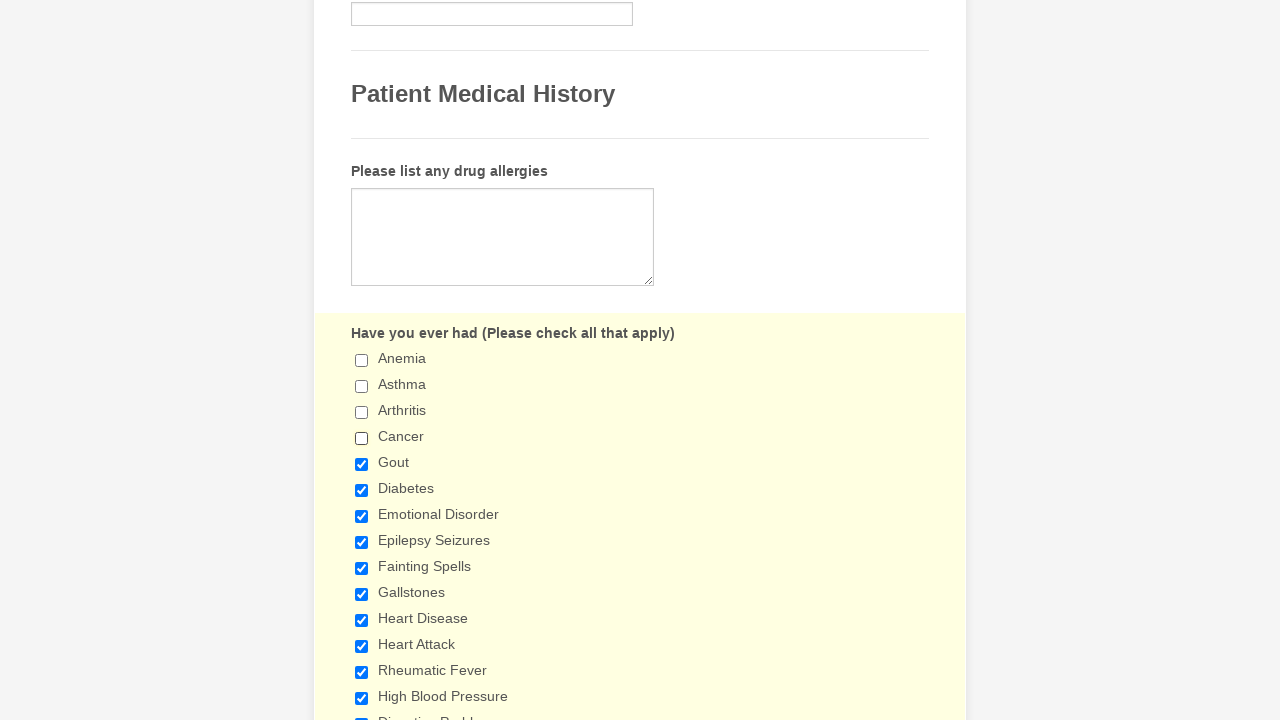

Clicked visible checkbox to deselect it at (362, 464) on xpath=//input[@type='checkbox'] >> nth=4
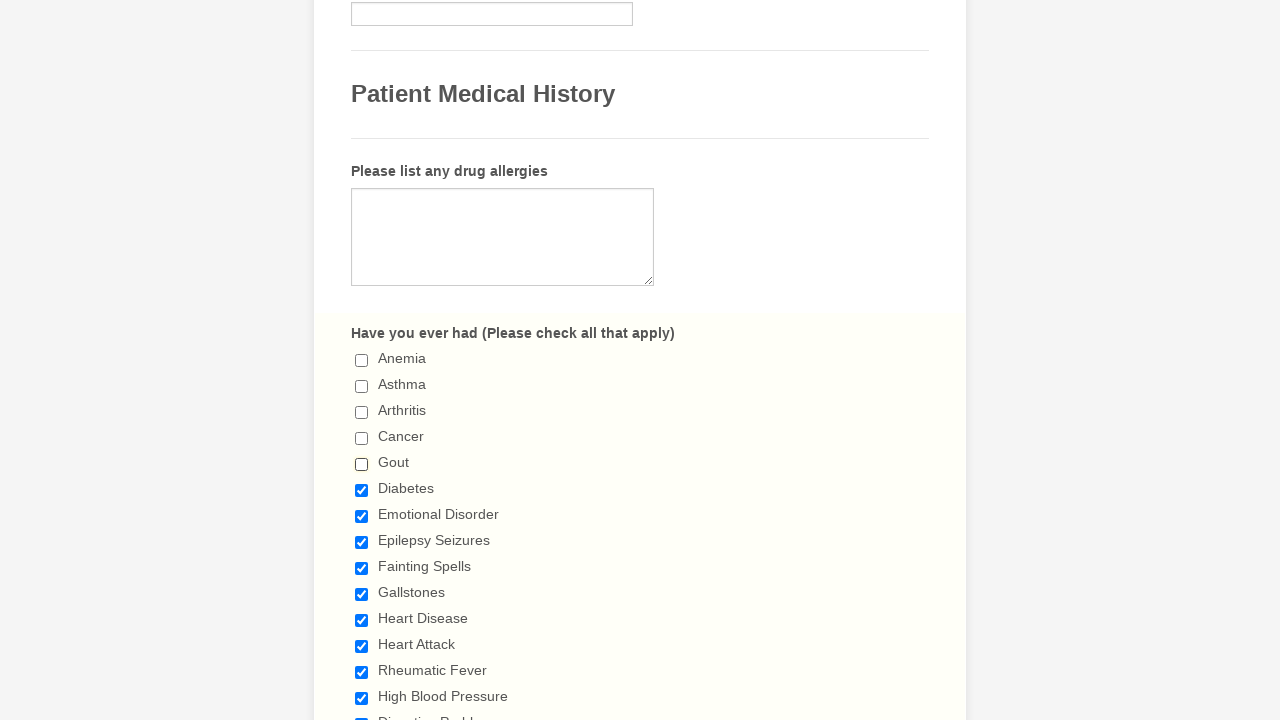

Verified checkbox is unchecked
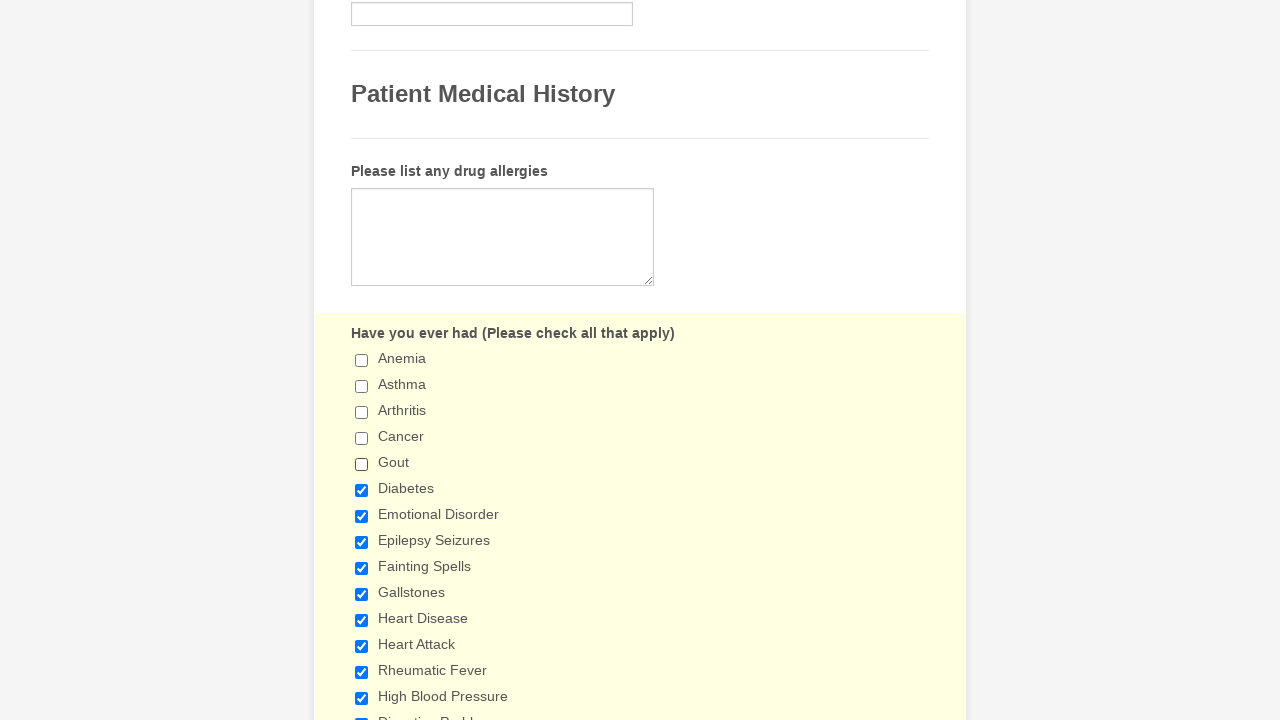

Clicked visible checkbox to deselect it at (362, 490) on xpath=//input[@type='checkbox'] >> nth=5
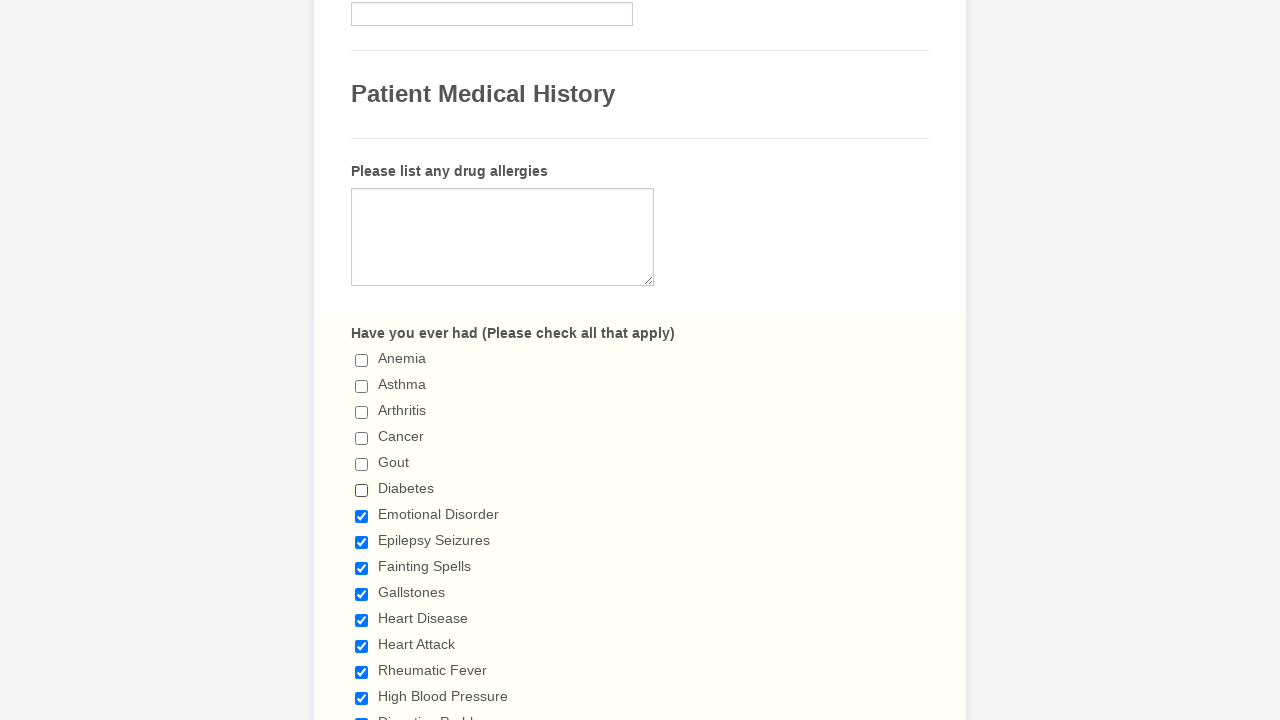

Verified checkbox is unchecked
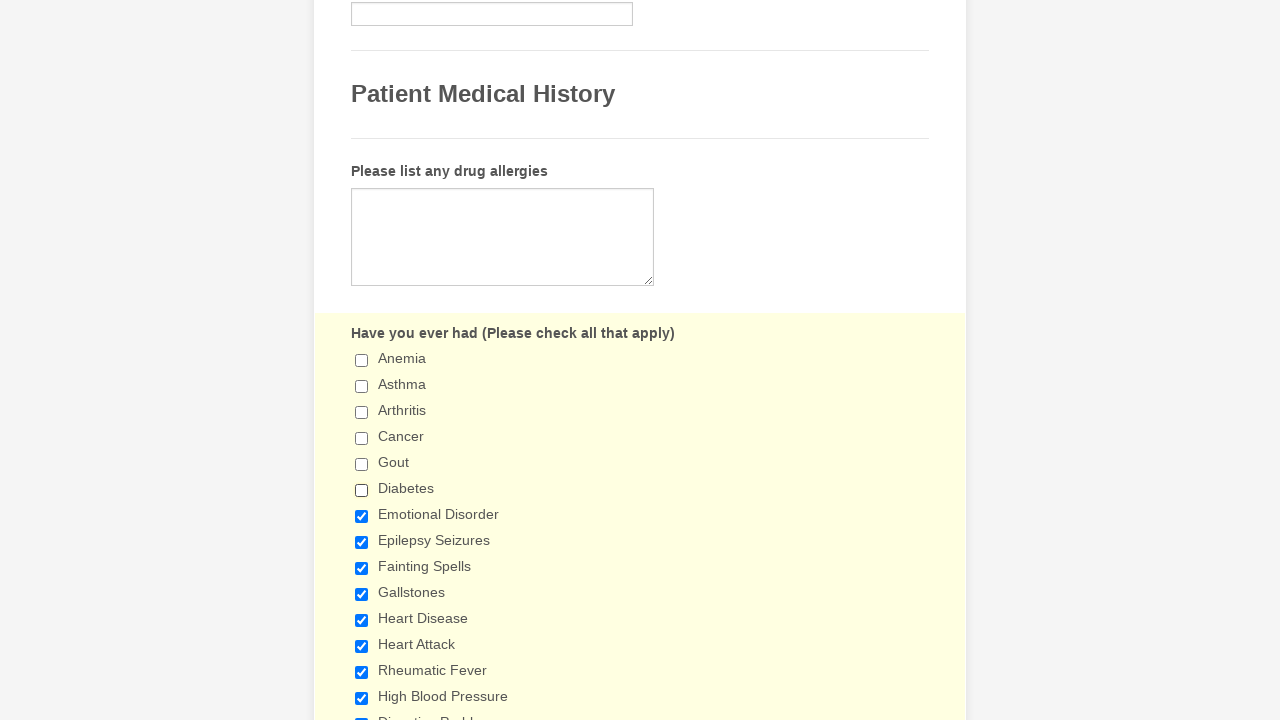

Clicked visible checkbox to deselect it at (362, 516) on xpath=//input[@type='checkbox'] >> nth=6
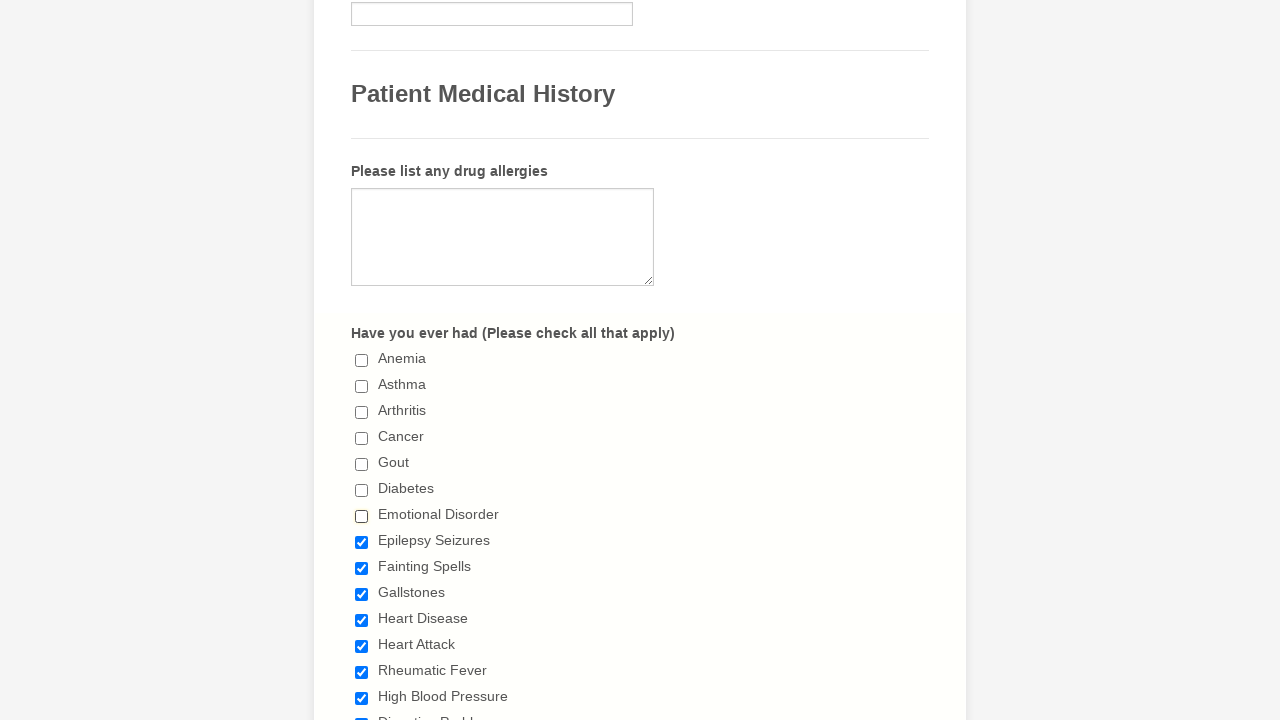

Verified checkbox is unchecked
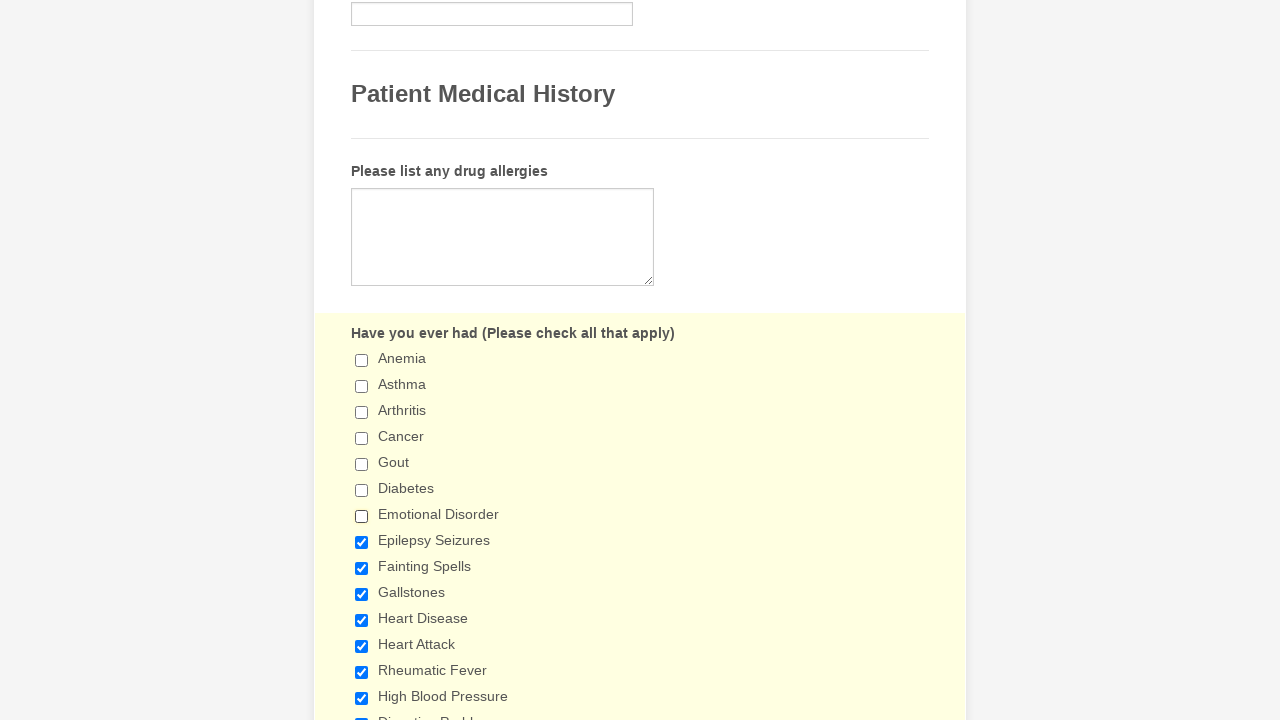

Clicked visible checkbox to deselect it at (362, 542) on xpath=//input[@type='checkbox'] >> nth=7
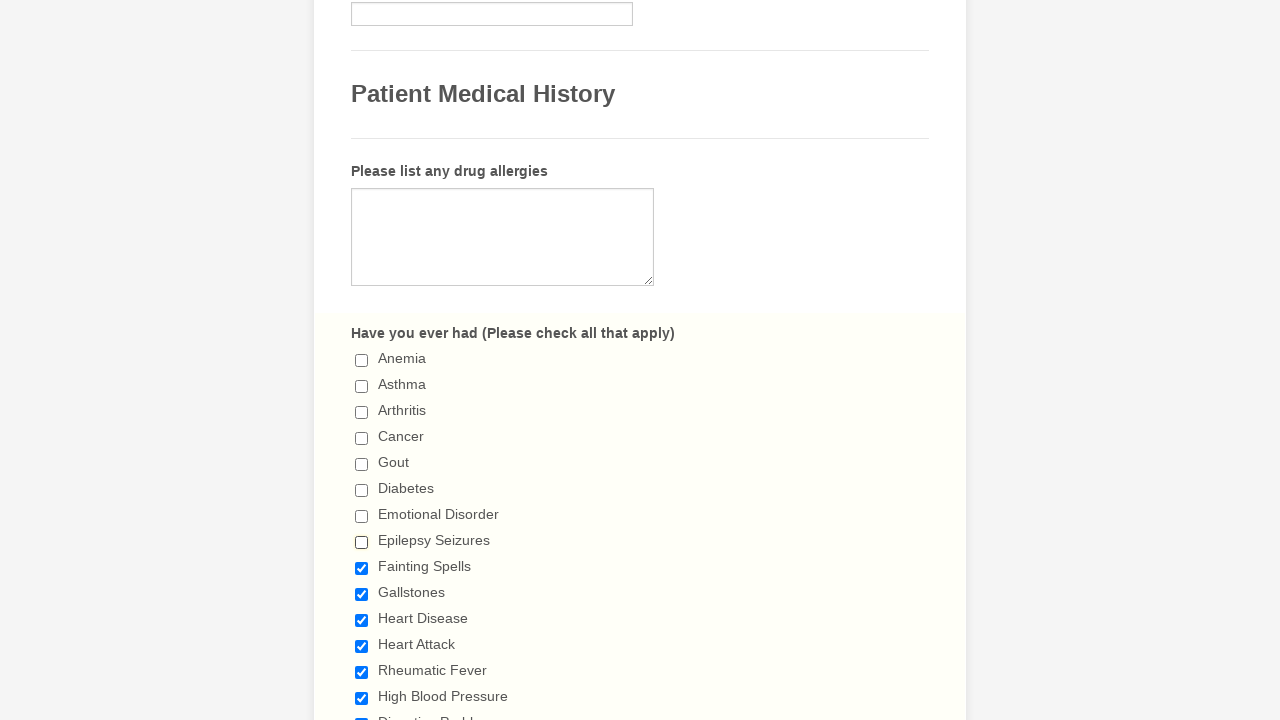

Verified checkbox is unchecked
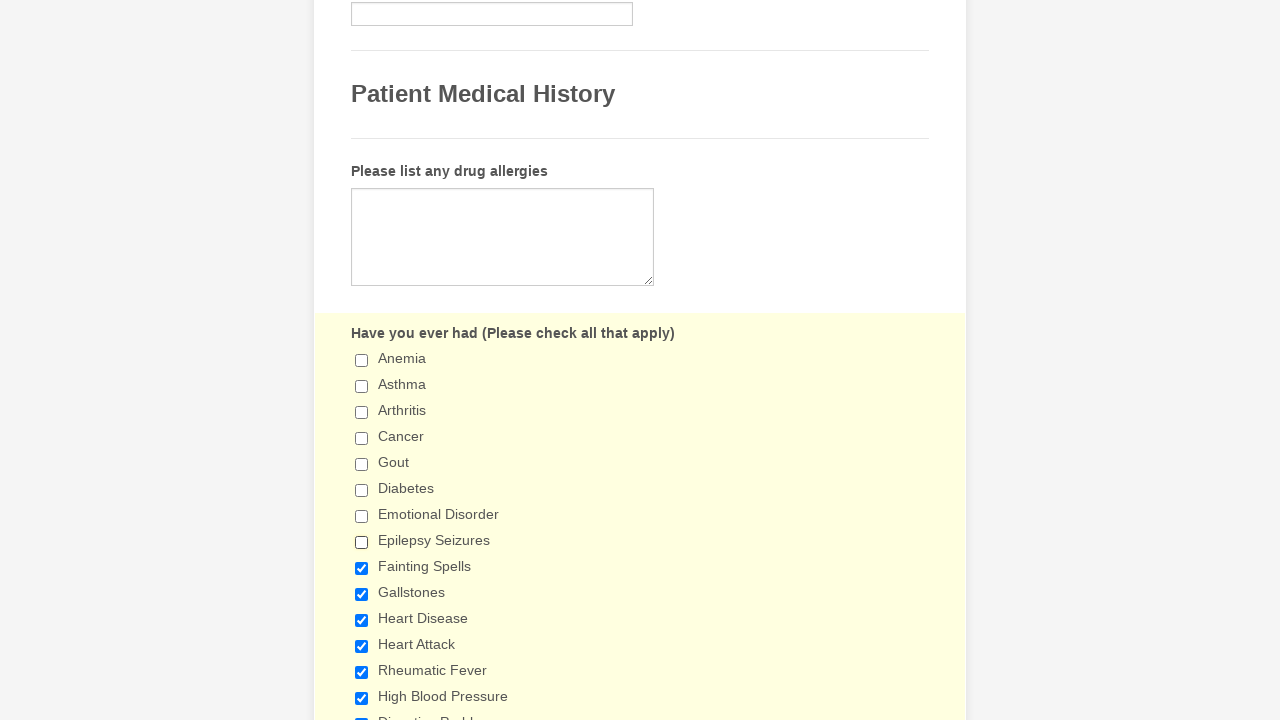

Clicked visible checkbox to deselect it at (362, 568) on xpath=//input[@type='checkbox'] >> nth=8
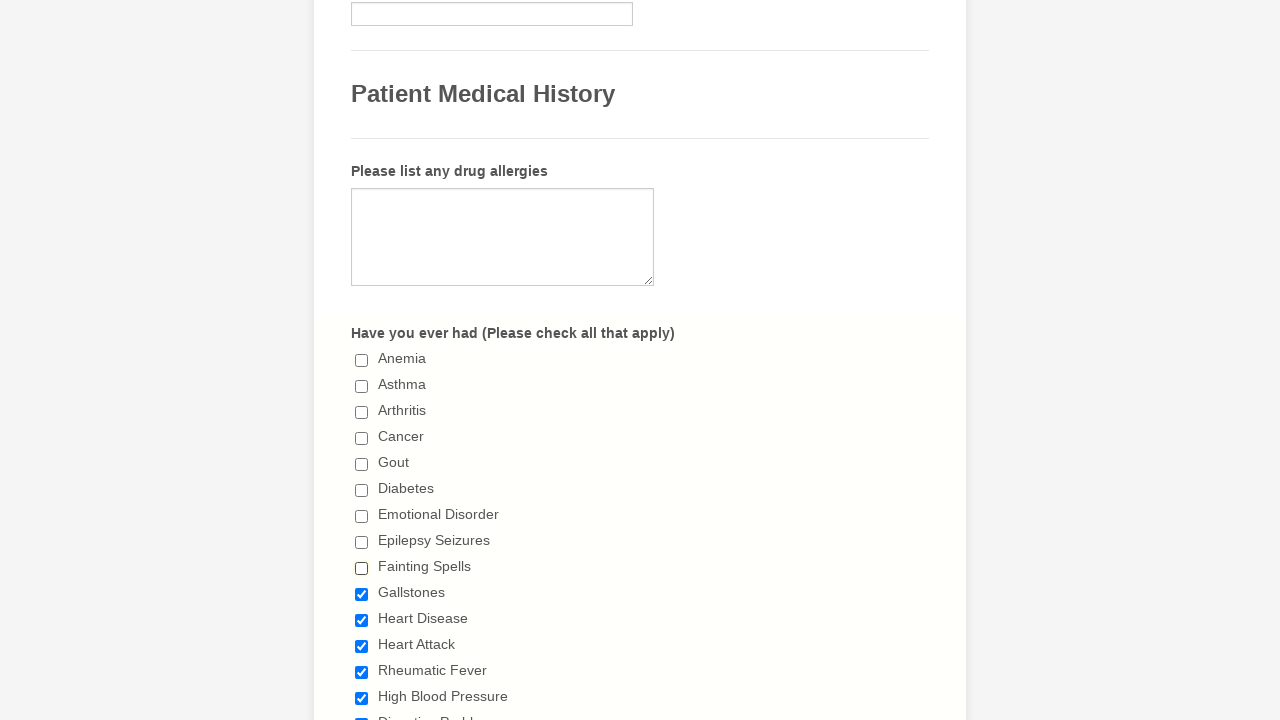

Verified checkbox is unchecked
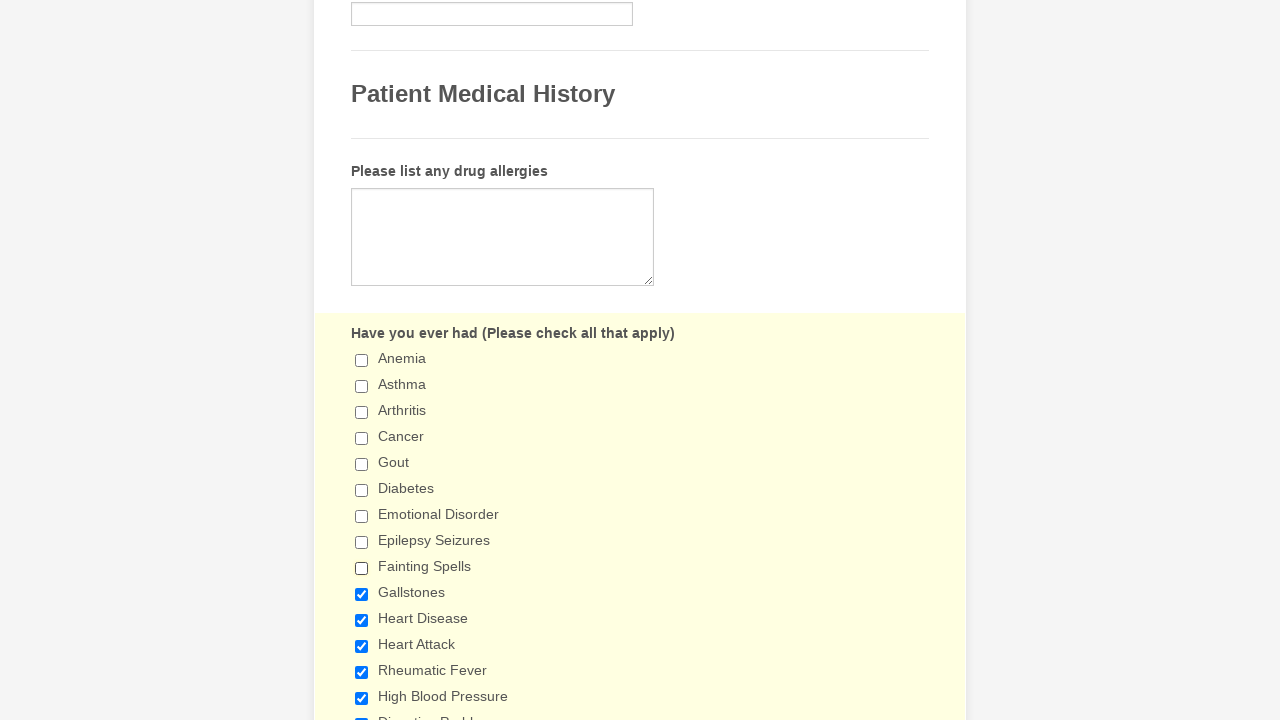

Clicked visible checkbox to deselect it at (362, 594) on xpath=//input[@type='checkbox'] >> nth=9
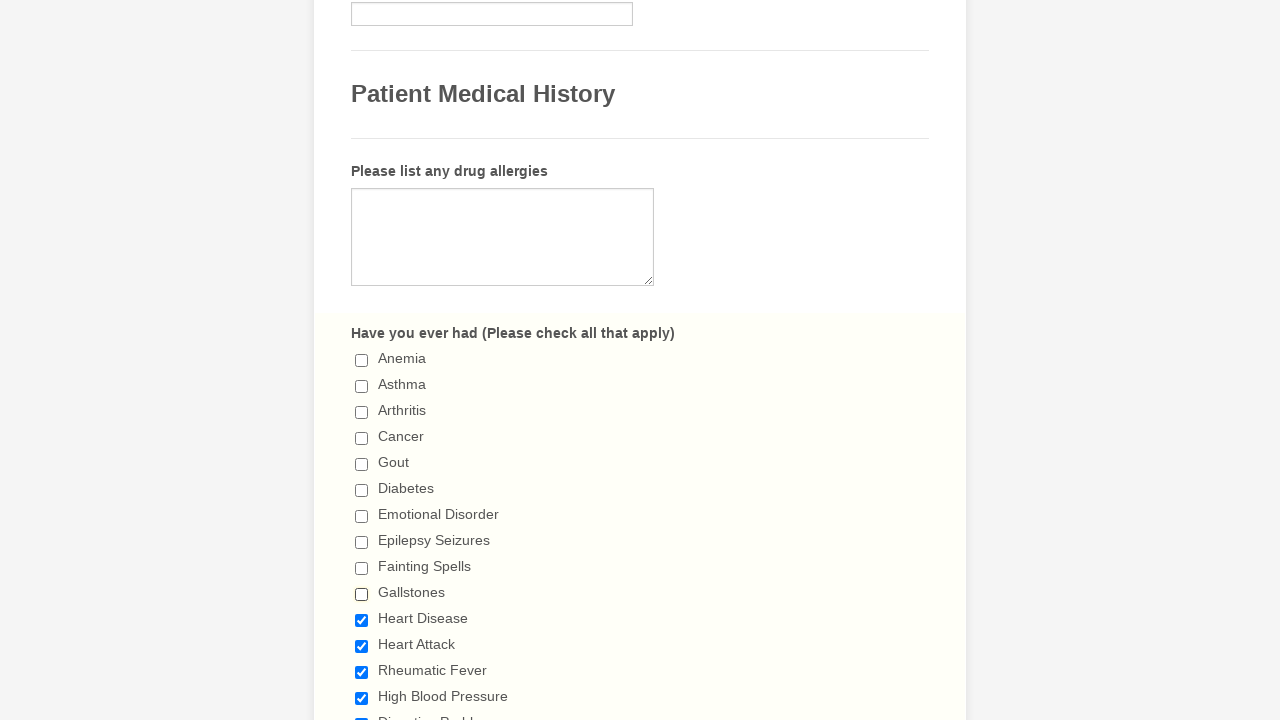

Verified checkbox is unchecked
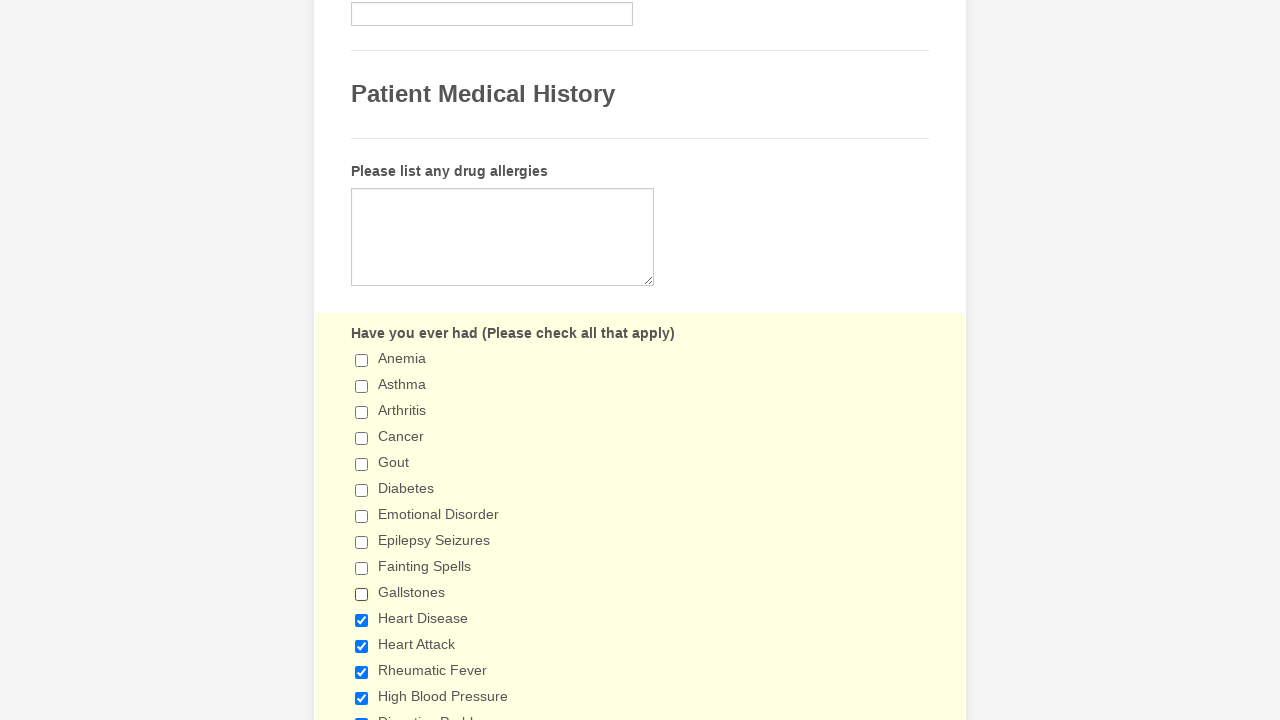

Clicked visible checkbox to deselect it at (362, 620) on xpath=//input[@type='checkbox'] >> nth=10
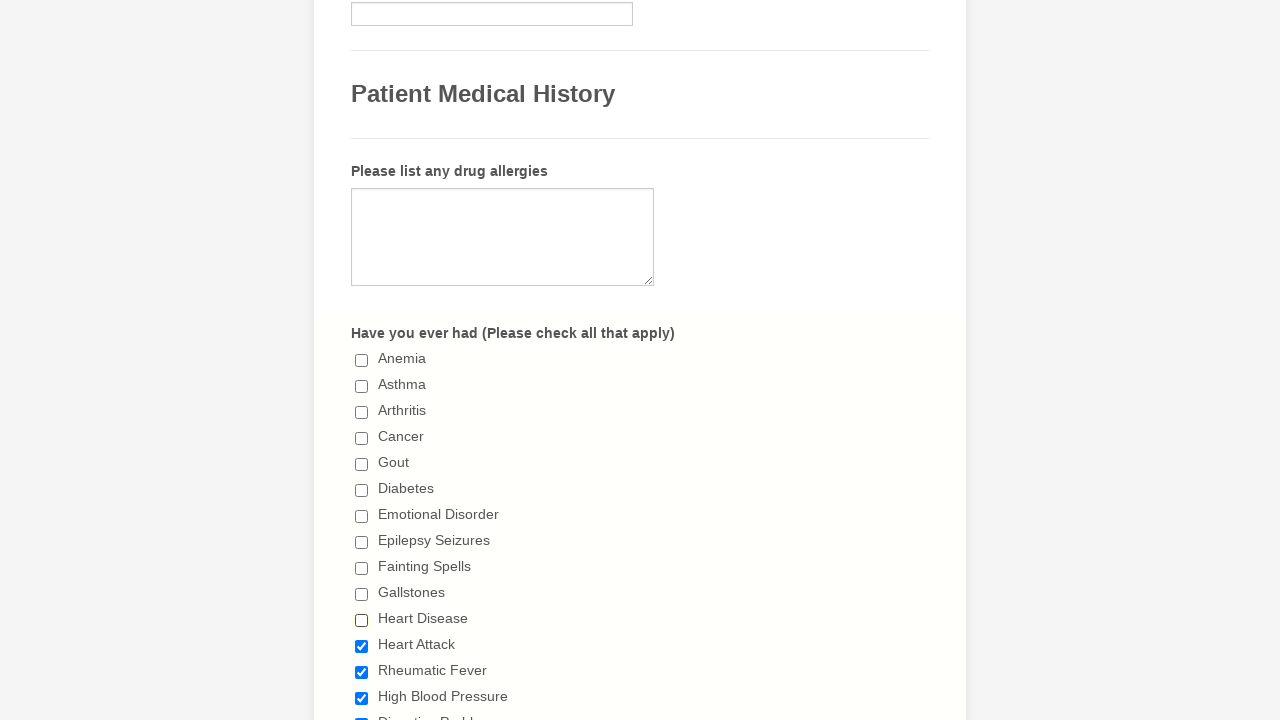

Verified checkbox is unchecked
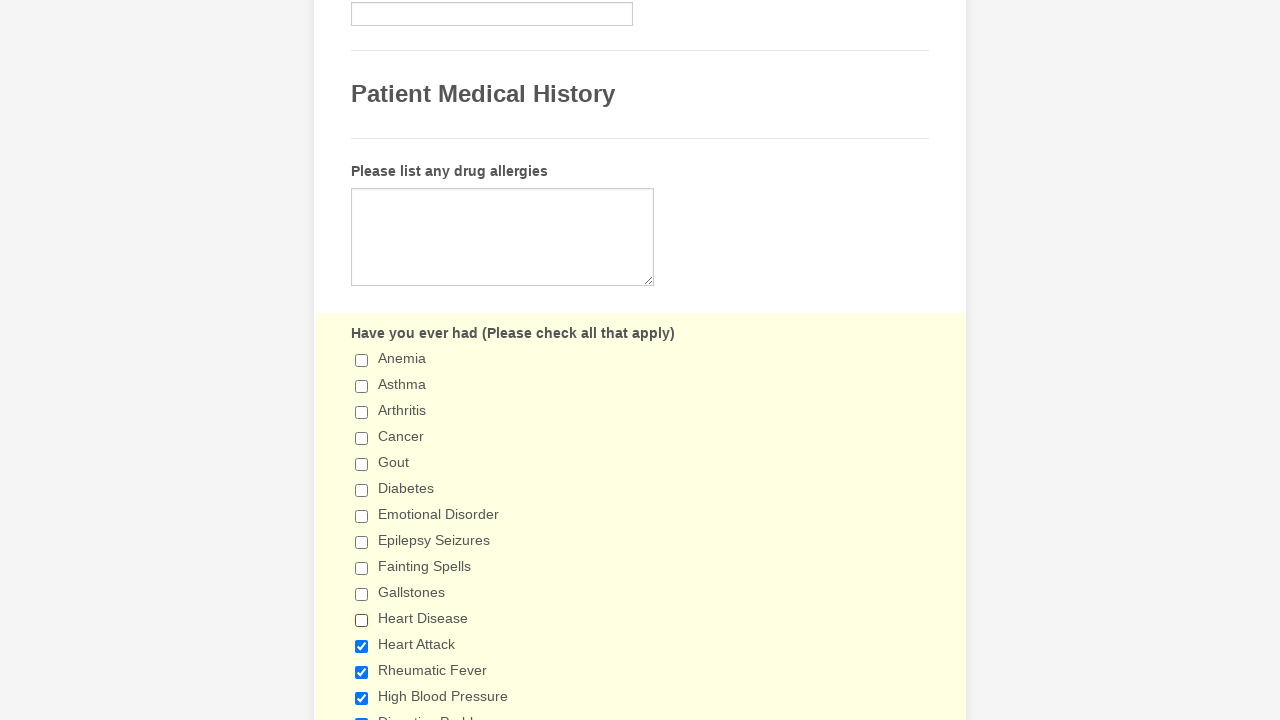

Clicked visible checkbox to deselect it at (362, 646) on xpath=//input[@type='checkbox'] >> nth=11
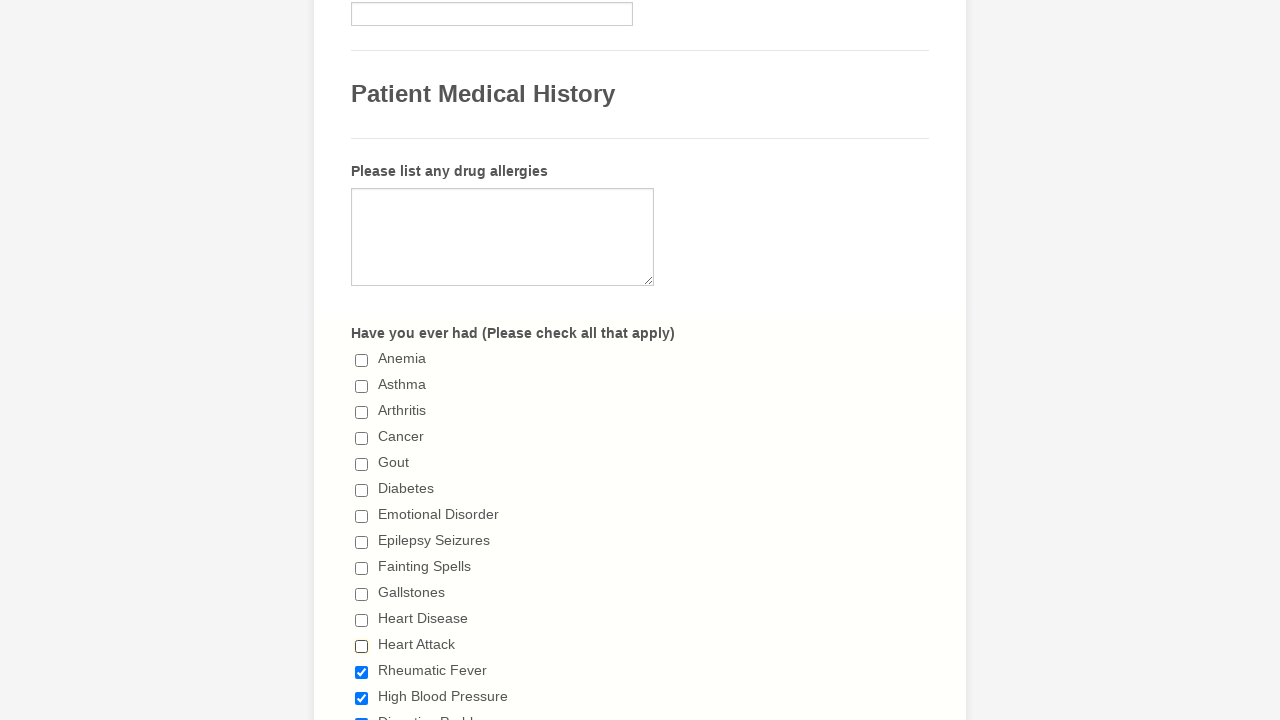

Verified checkbox is unchecked
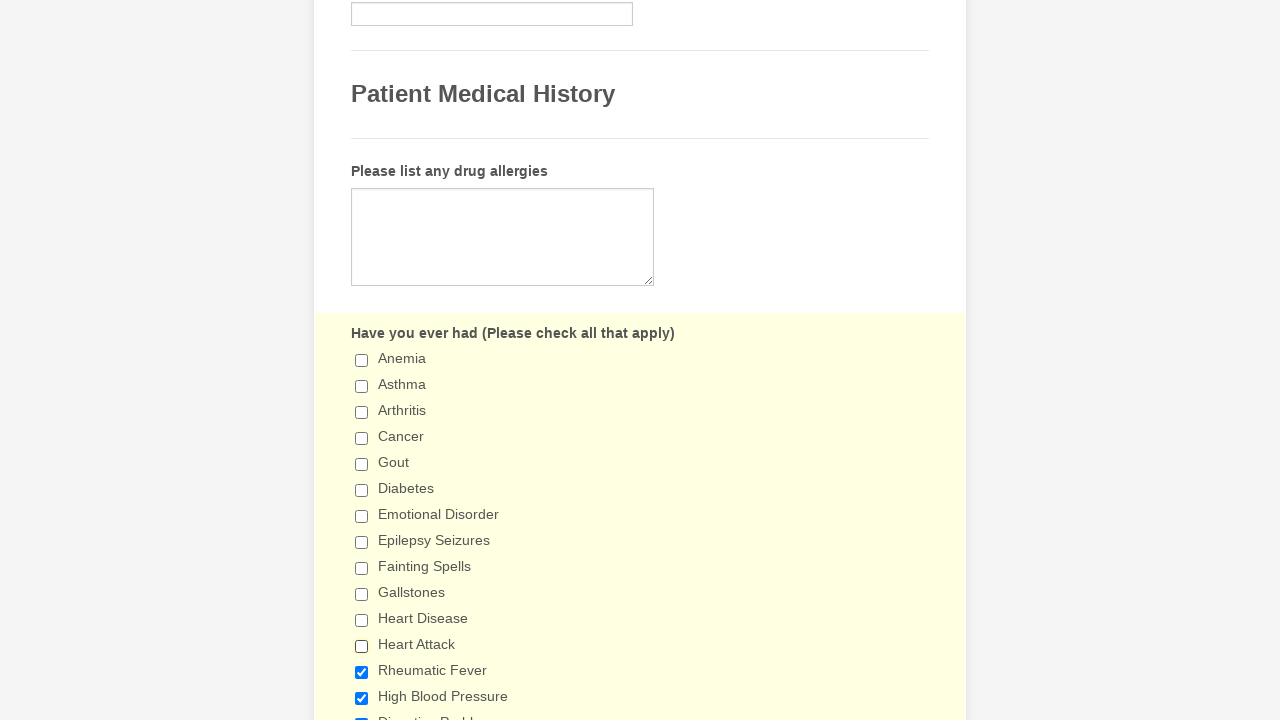

Clicked visible checkbox to deselect it at (362, 672) on xpath=//input[@type='checkbox'] >> nth=12
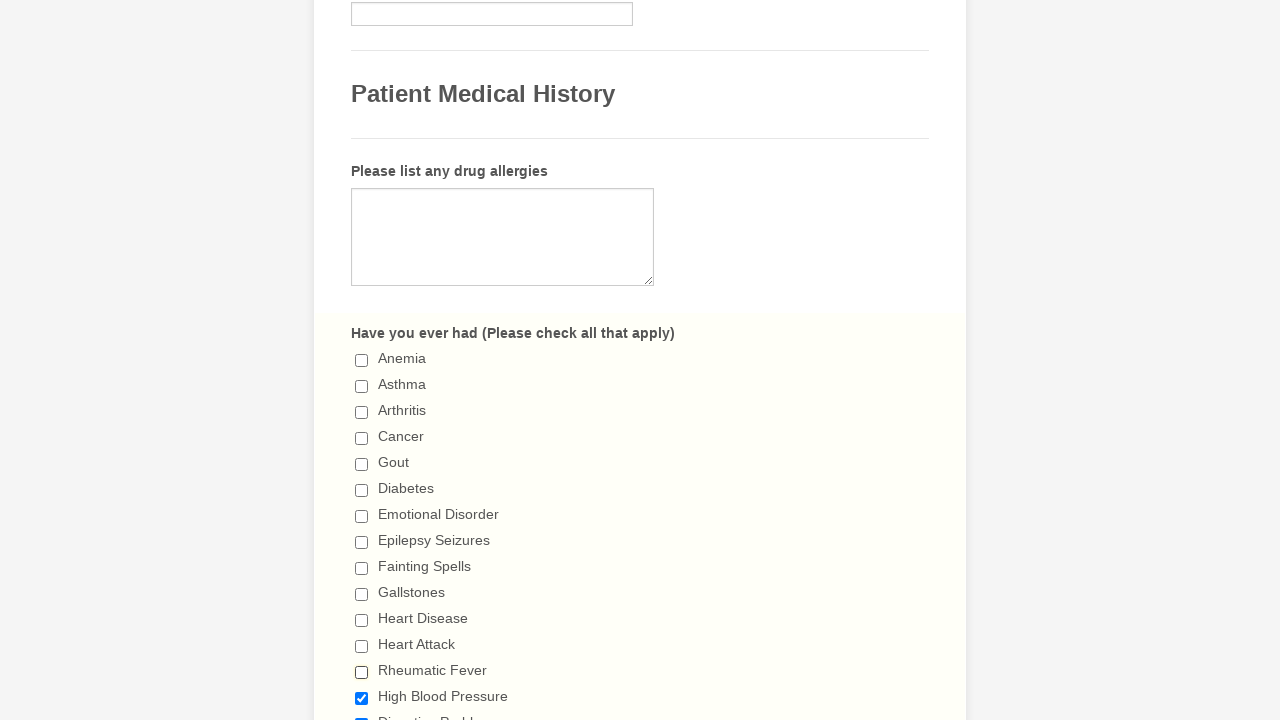

Verified checkbox is unchecked
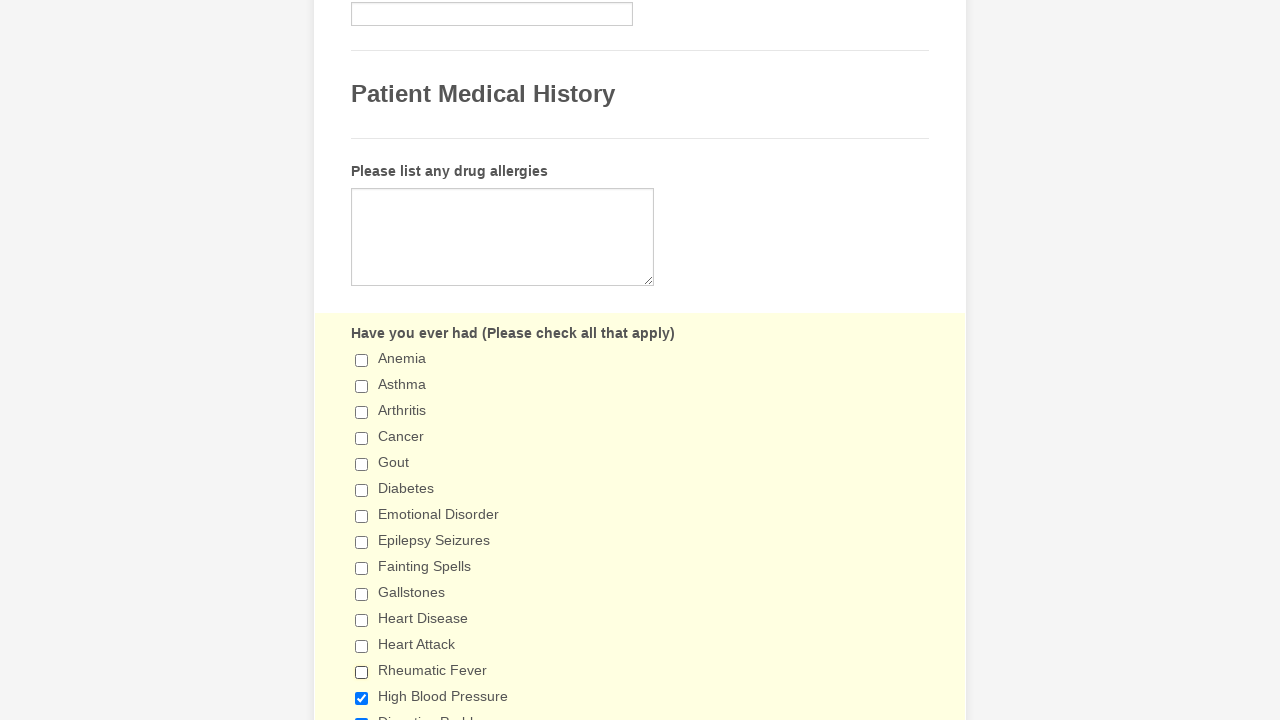

Clicked visible checkbox to deselect it at (362, 698) on xpath=//input[@type='checkbox'] >> nth=13
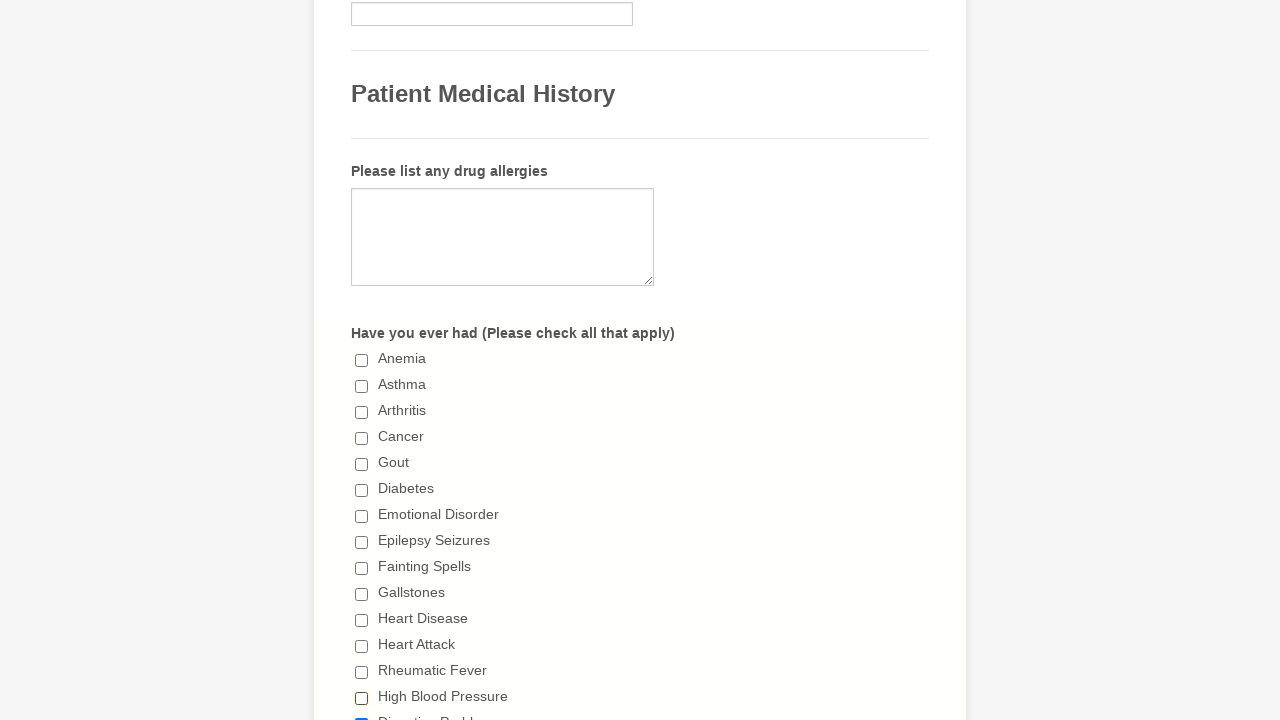

Verified checkbox is unchecked
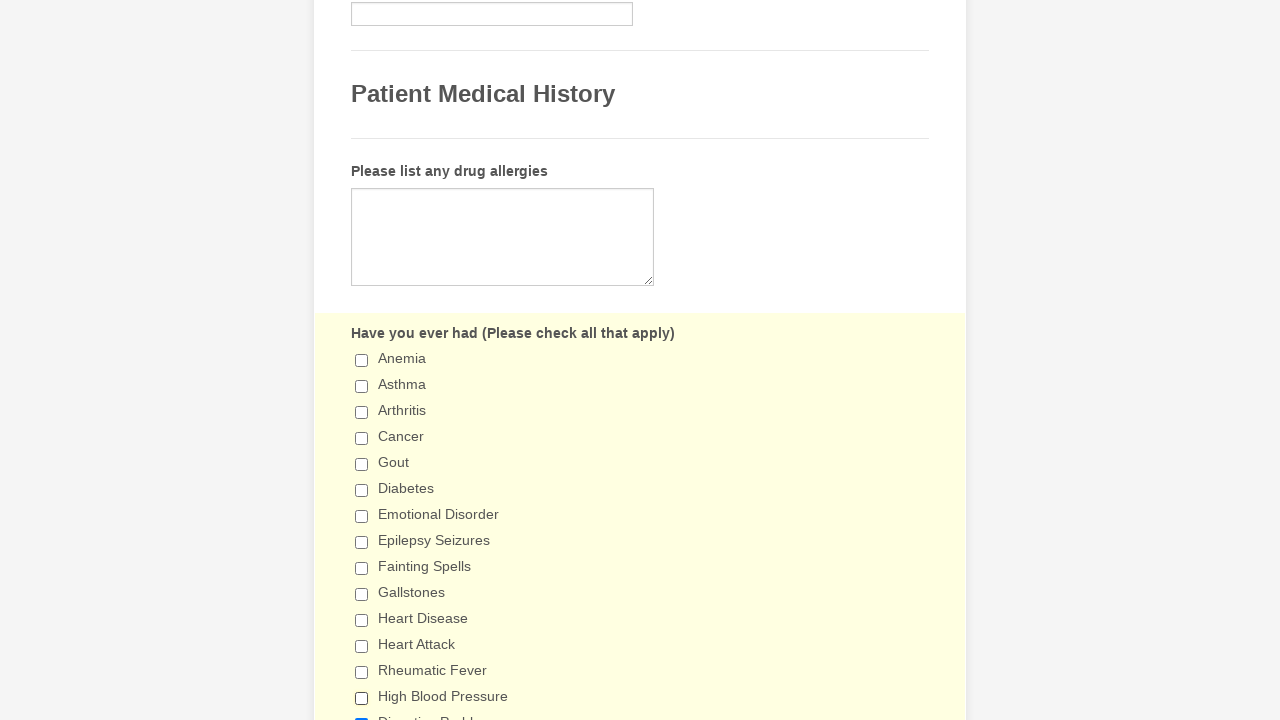

Clicked visible checkbox to deselect it at (362, 714) on xpath=//input[@type='checkbox'] >> nth=14
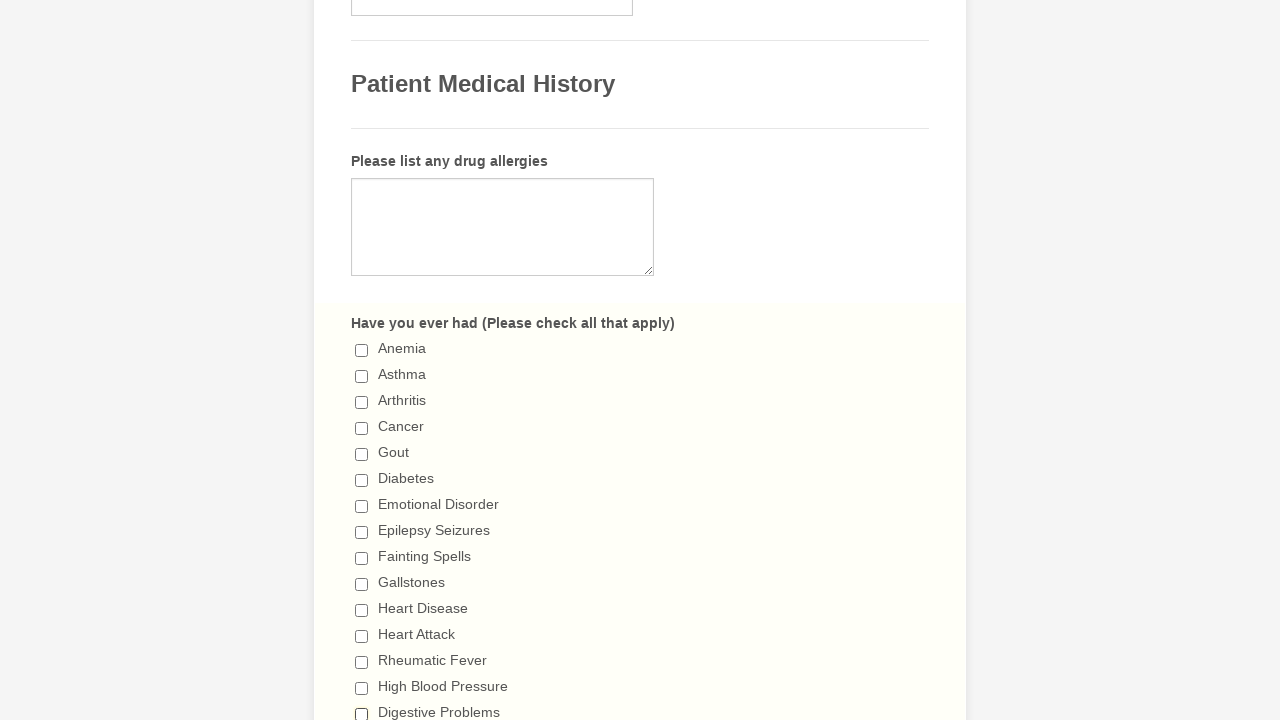

Verified checkbox is unchecked
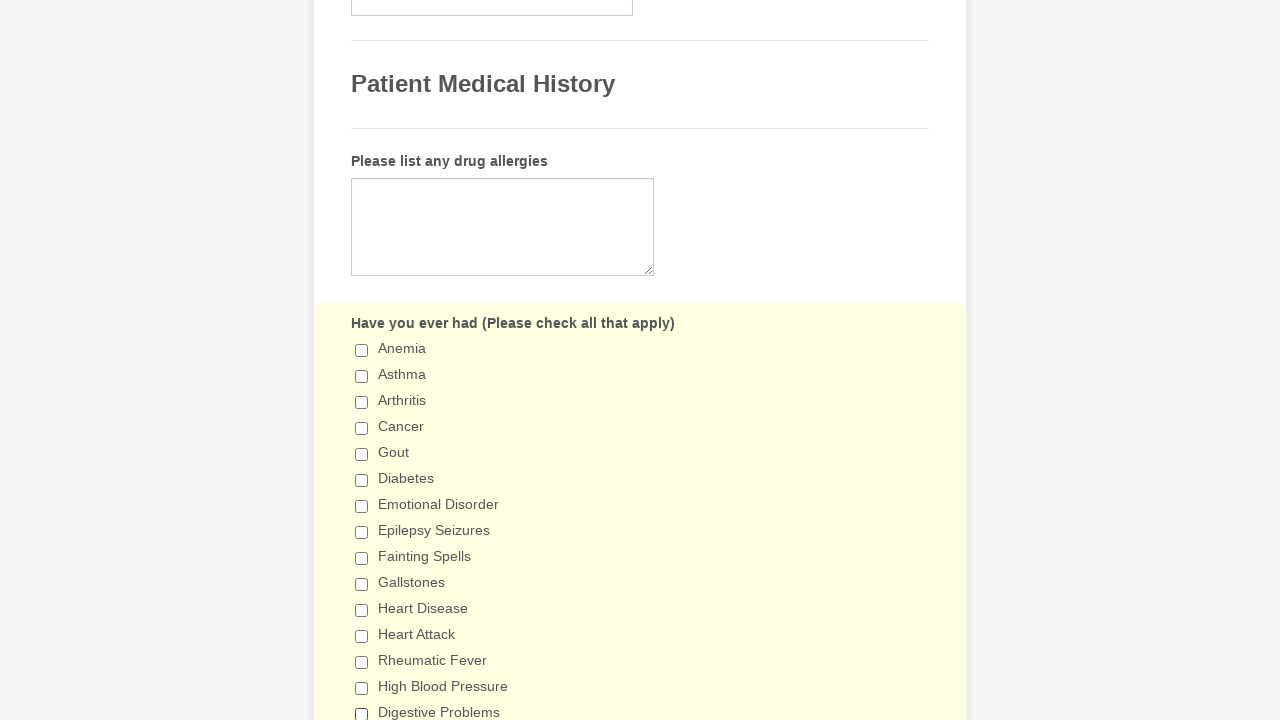

Clicked visible checkbox to deselect it at (362, 360) on xpath=//input[@type='checkbox'] >> nth=15
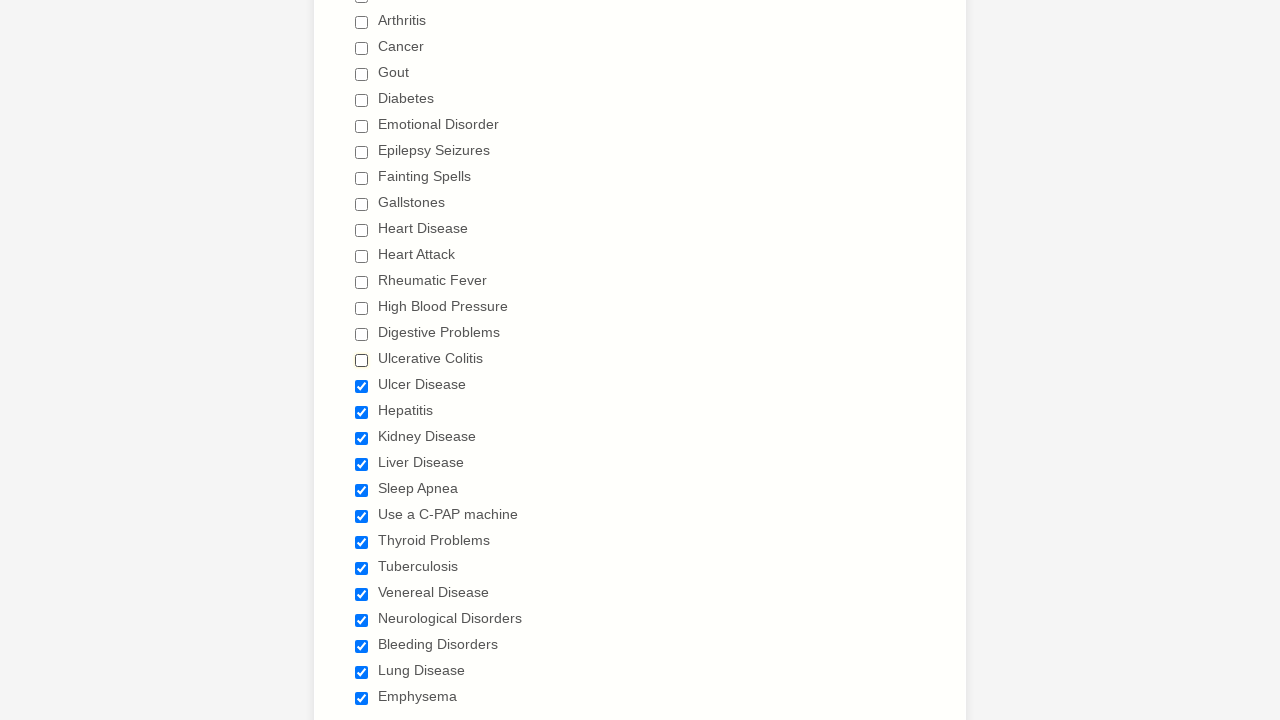

Verified checkbox is unchecked
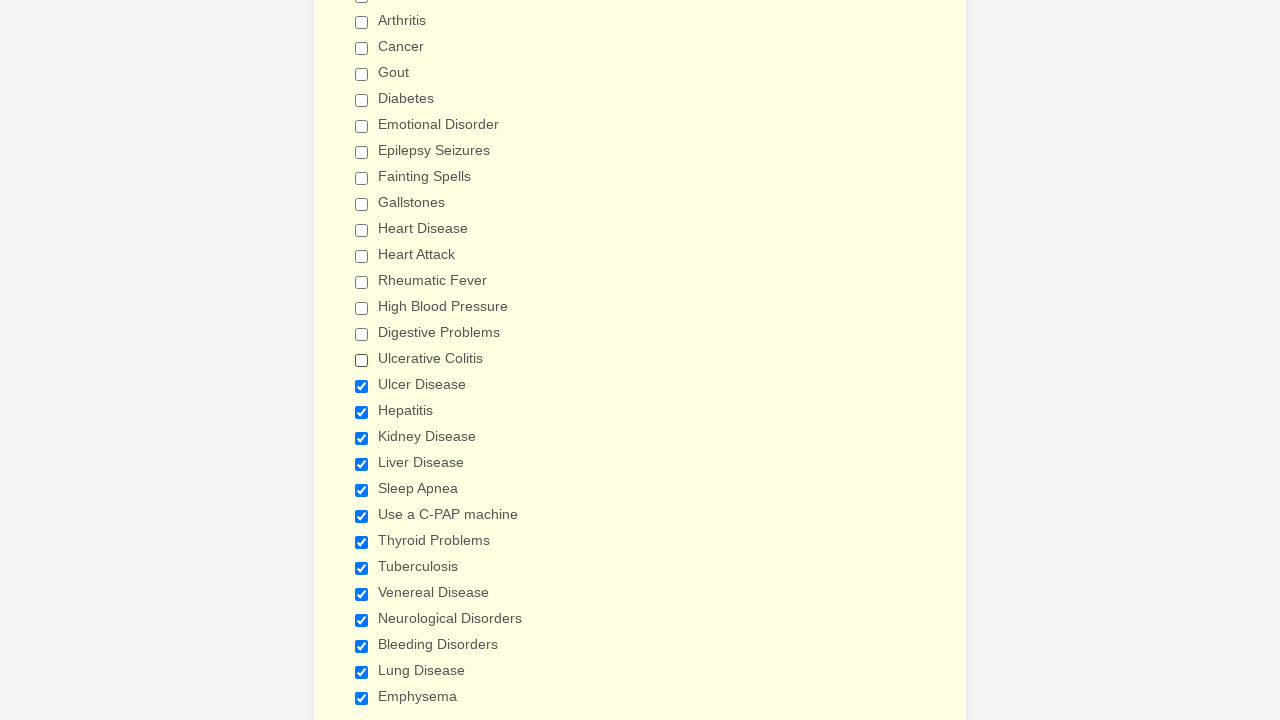

Clicked visible checkbox to deselect it at (362, 386) on xpath=//input[@type='checkbox'] >> nth=16
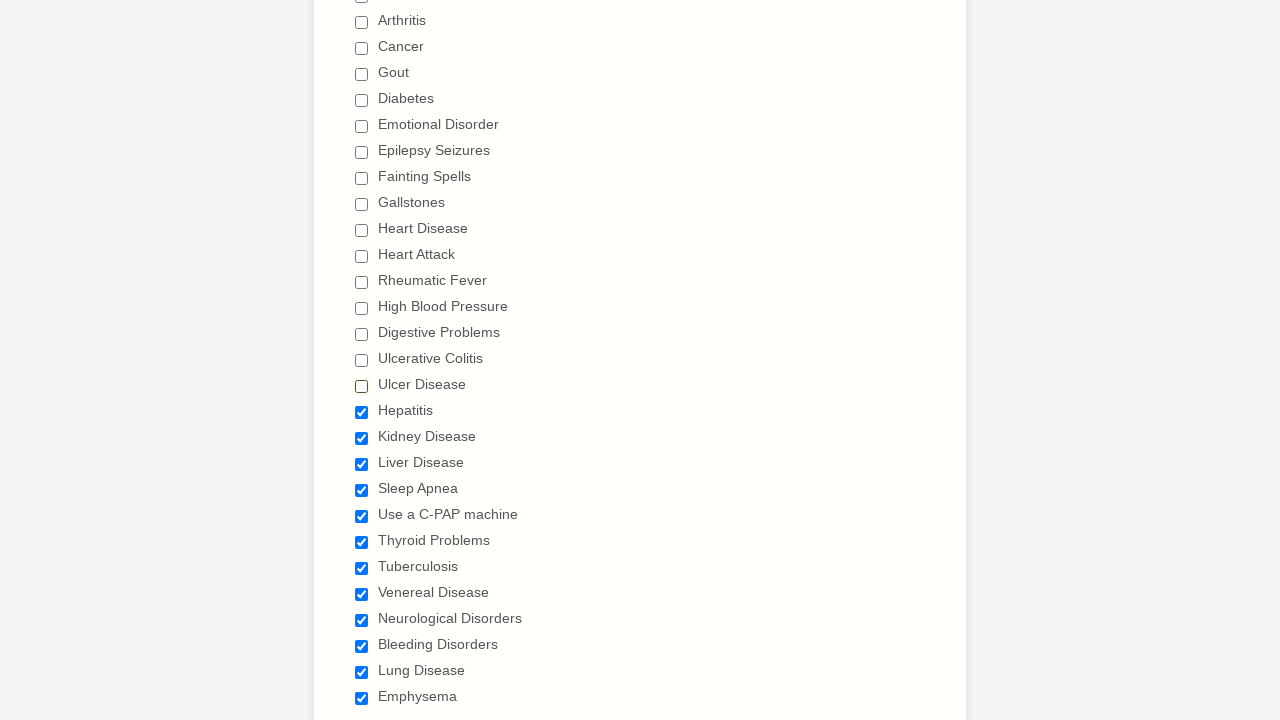

Verified checkbox is unchecked
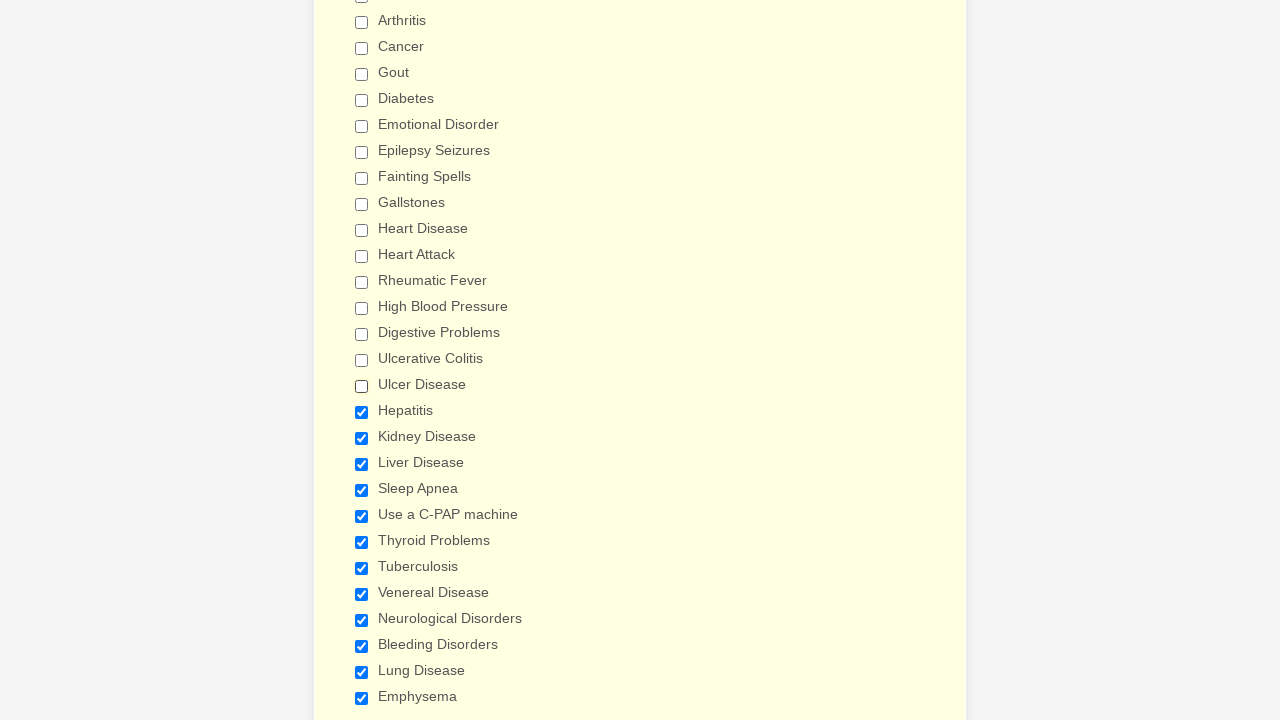

Clicked visible checkbox to deselect it at (362, 412) on xpath=//input[@type='checkbox'] >> nth=17
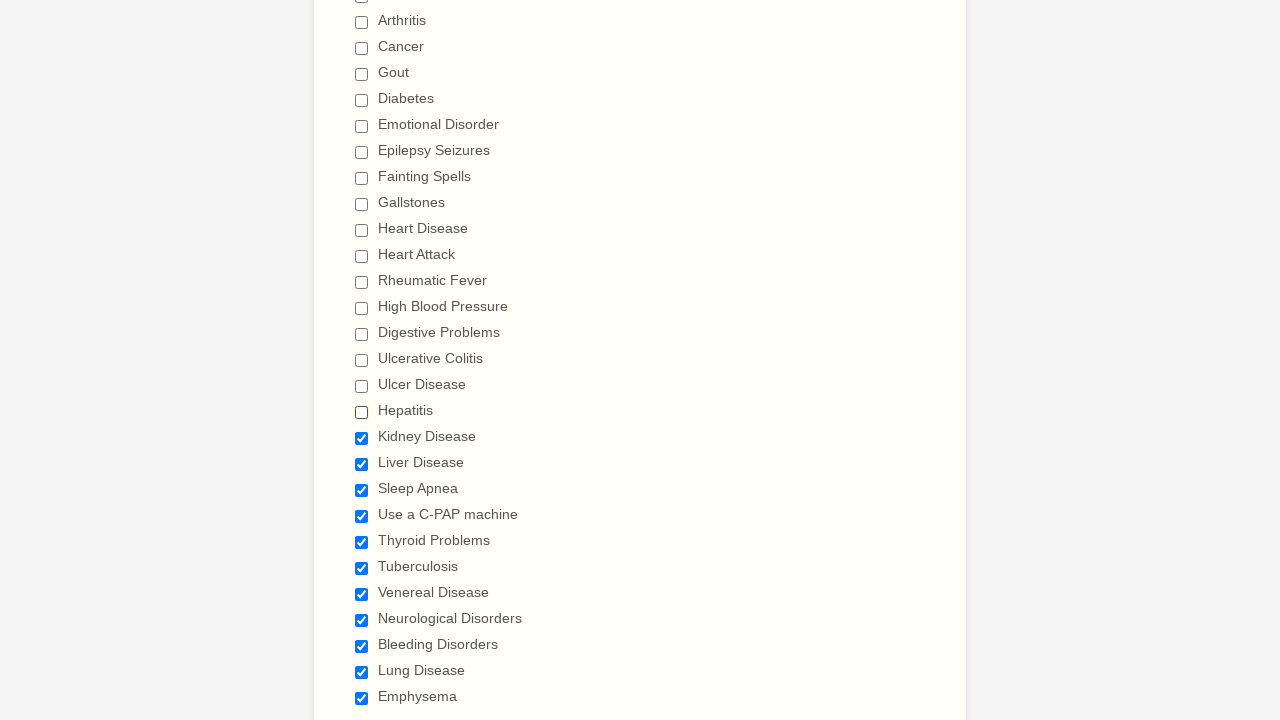

Verified checkbox is unchecked
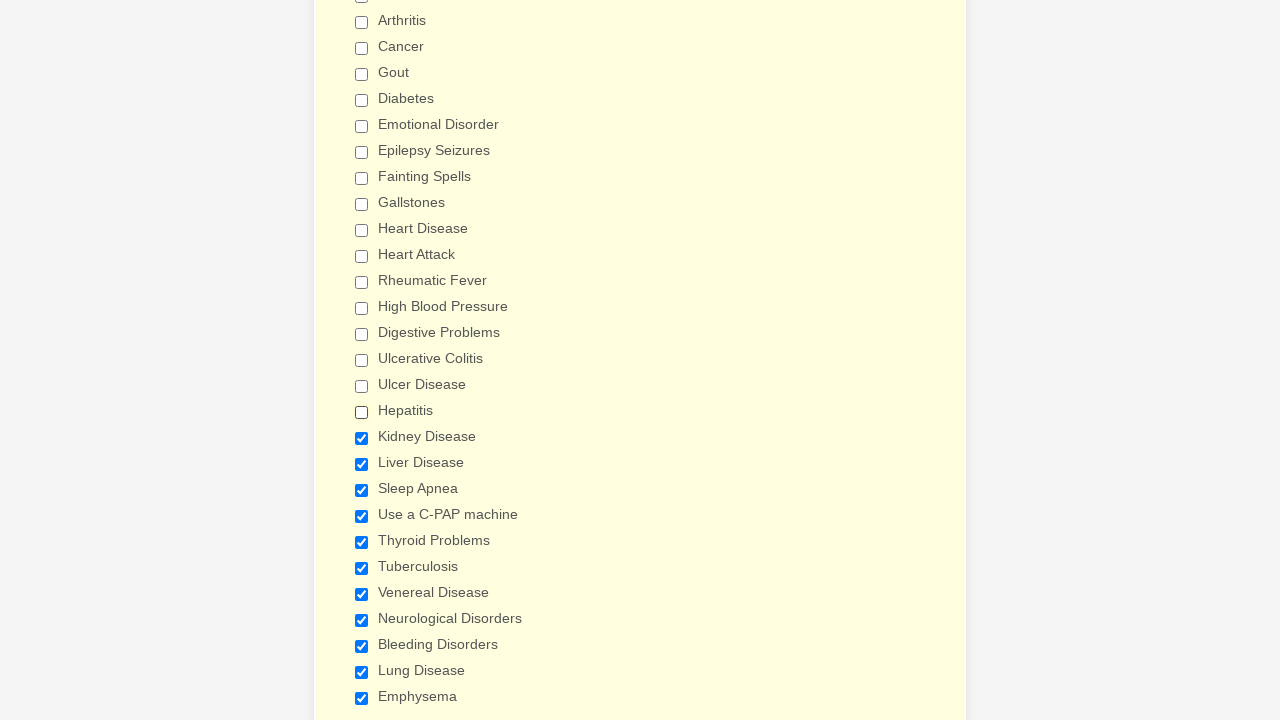

Clicked visible checkbox to deselect it at (362, 438) on xpath=//input[@type='checkbox'] >> nth=18
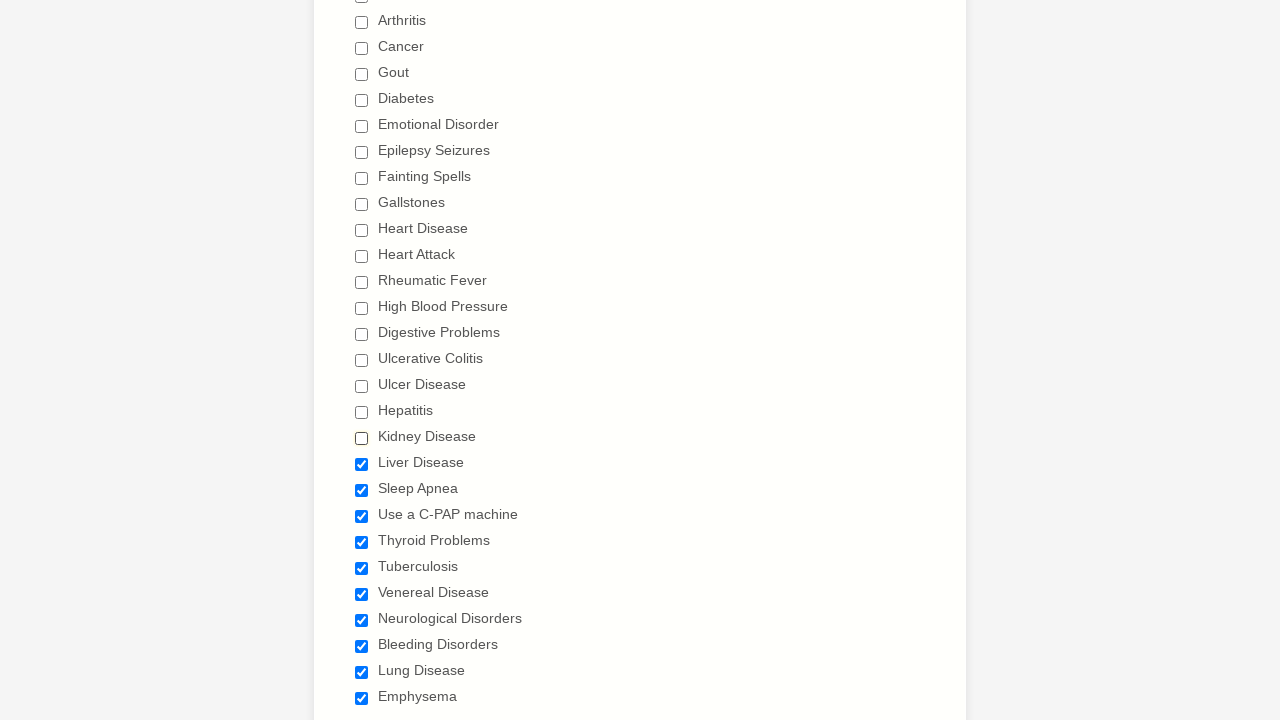

Verified checkbox is unchecked
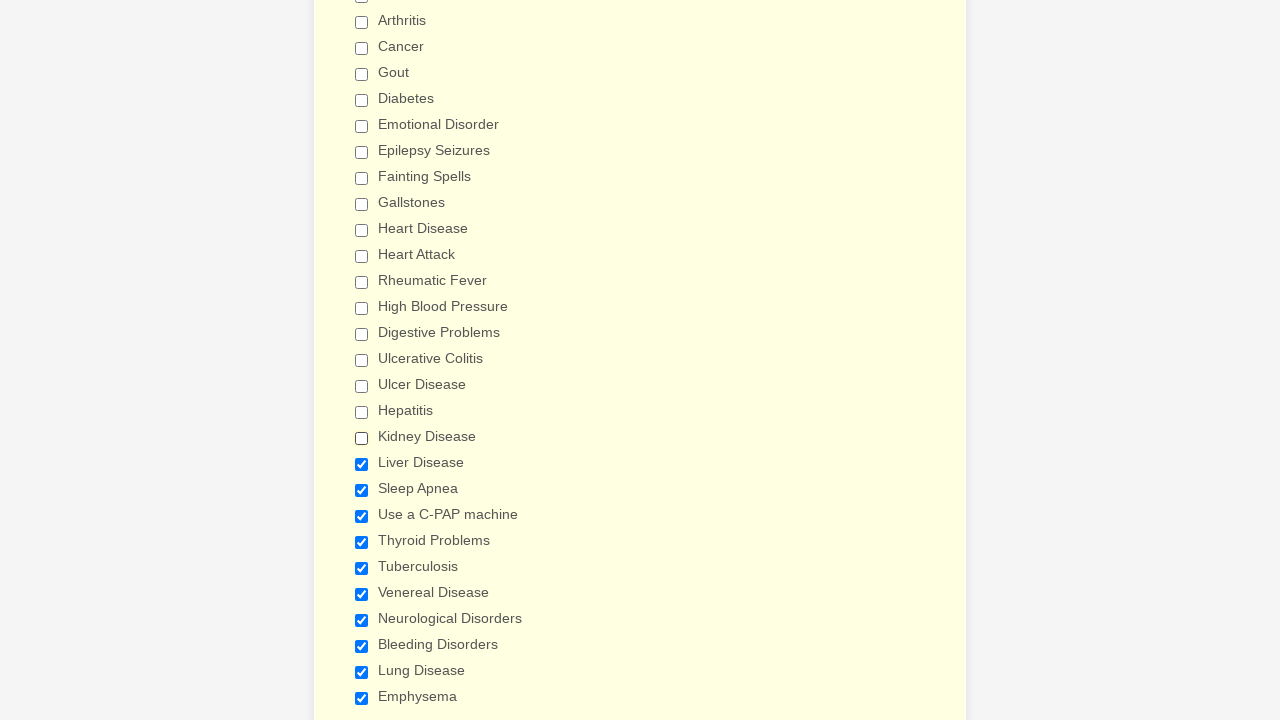

Clicked visible checkbox to deselect it at (362, 464) on xpath=//input[@type='checkbox'] >> nth=19
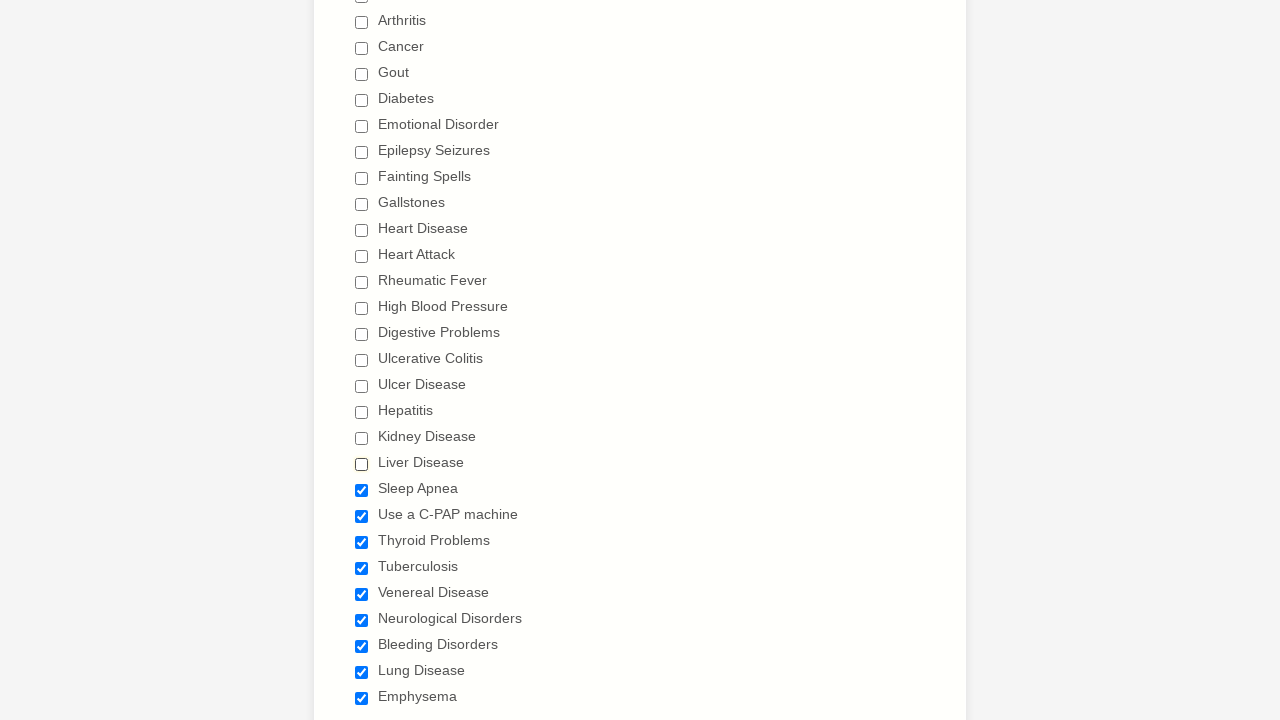

Verified checkbox is unchecked
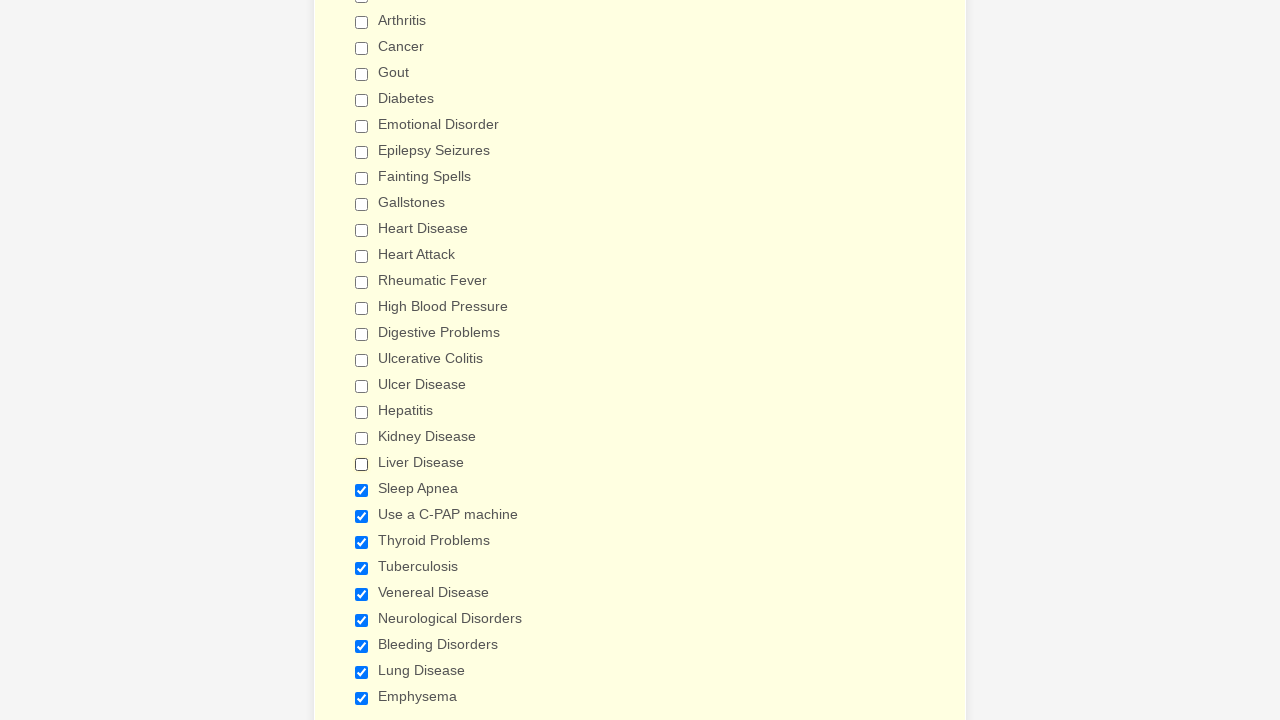

Clicked visible checkbox to deselect it at (362, 490) on xpath=//input[@type='checkbox'] >> nth=20
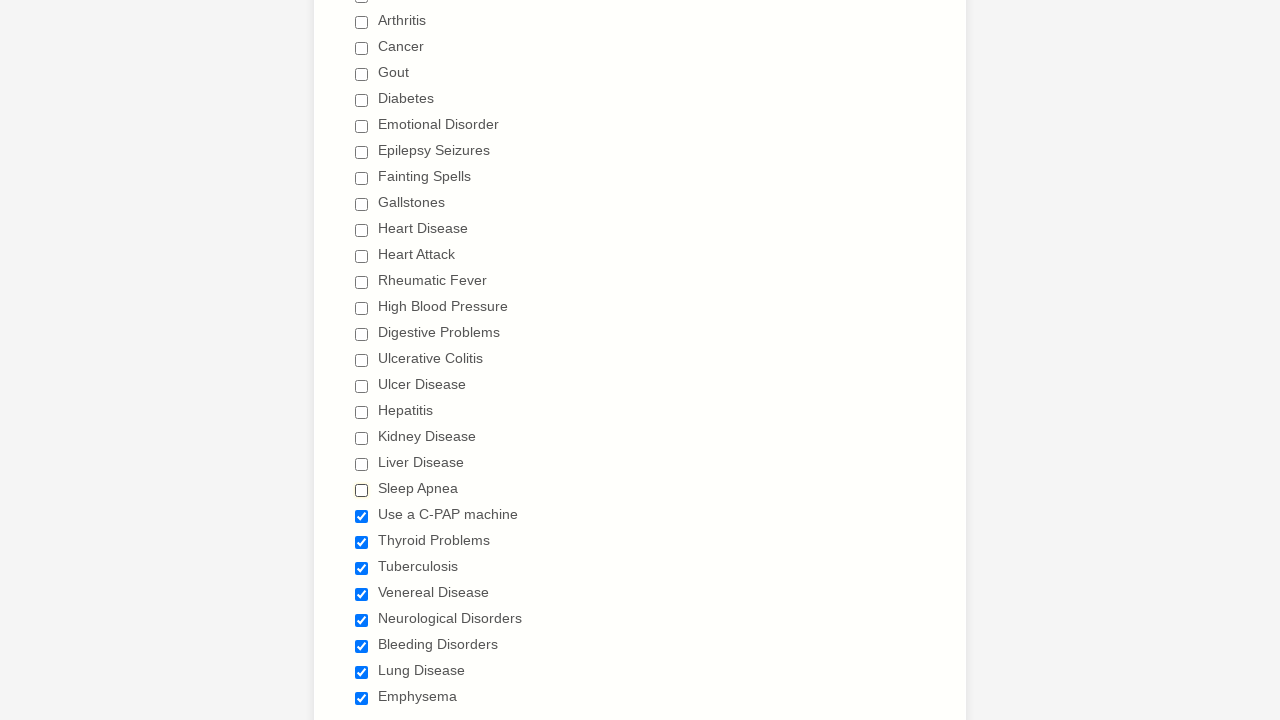

Verified checkbox is unchecked
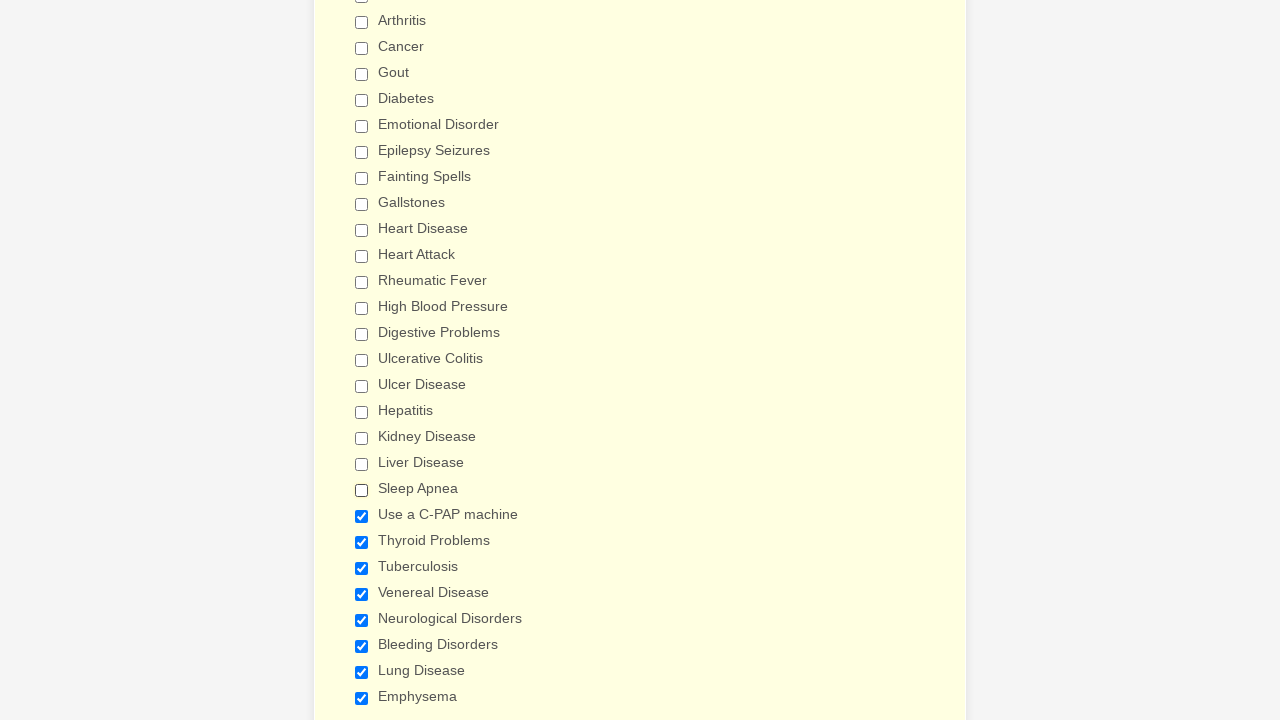

Clicked visible checkbox to deselect it at (362, 516) on xpath=//input[@type='checkbox'] >> nth=21
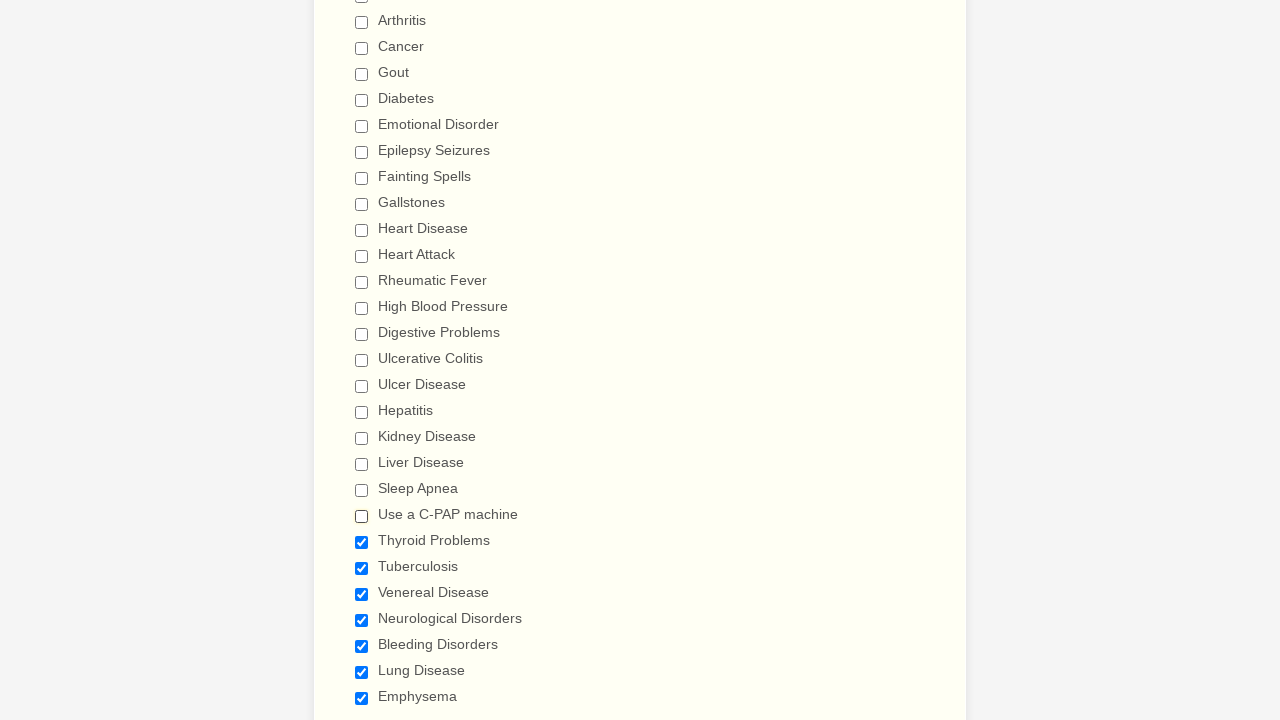

Verified checkbox is unchecked
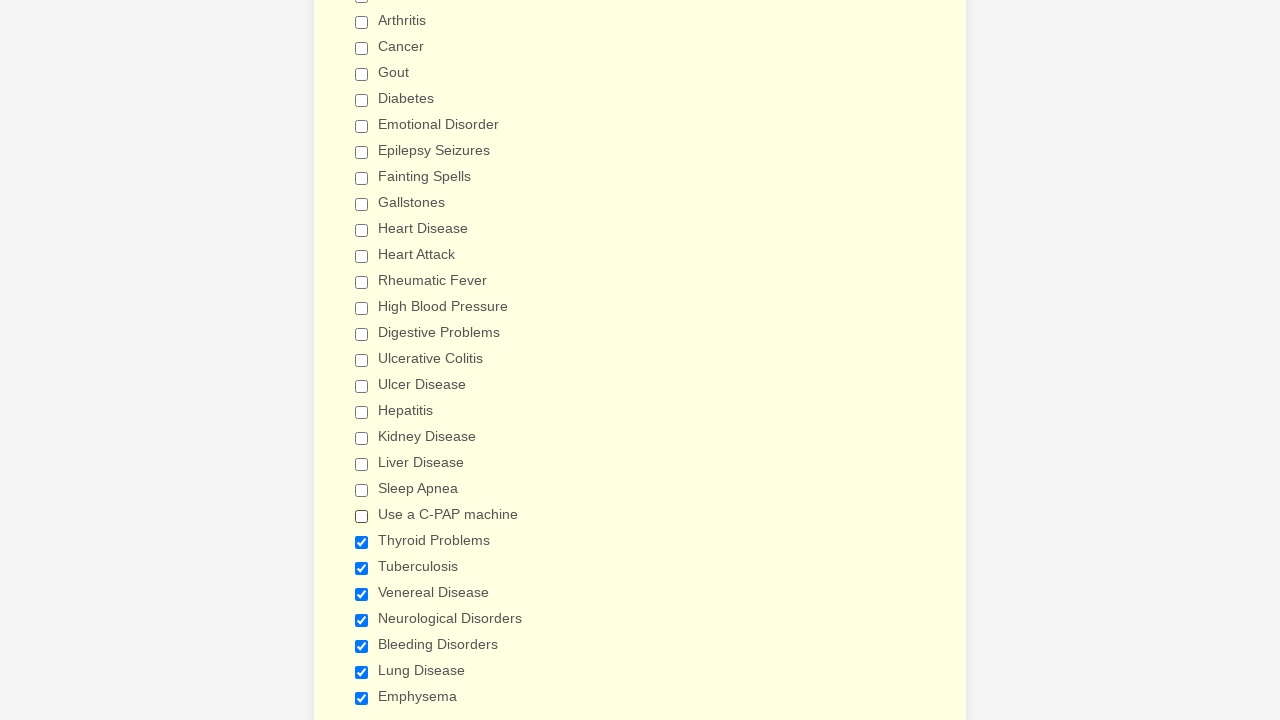

Clicked visible checkbox to deselect it at (362, 542) on xpath=//input[@type='checkbox'] >> nth=22
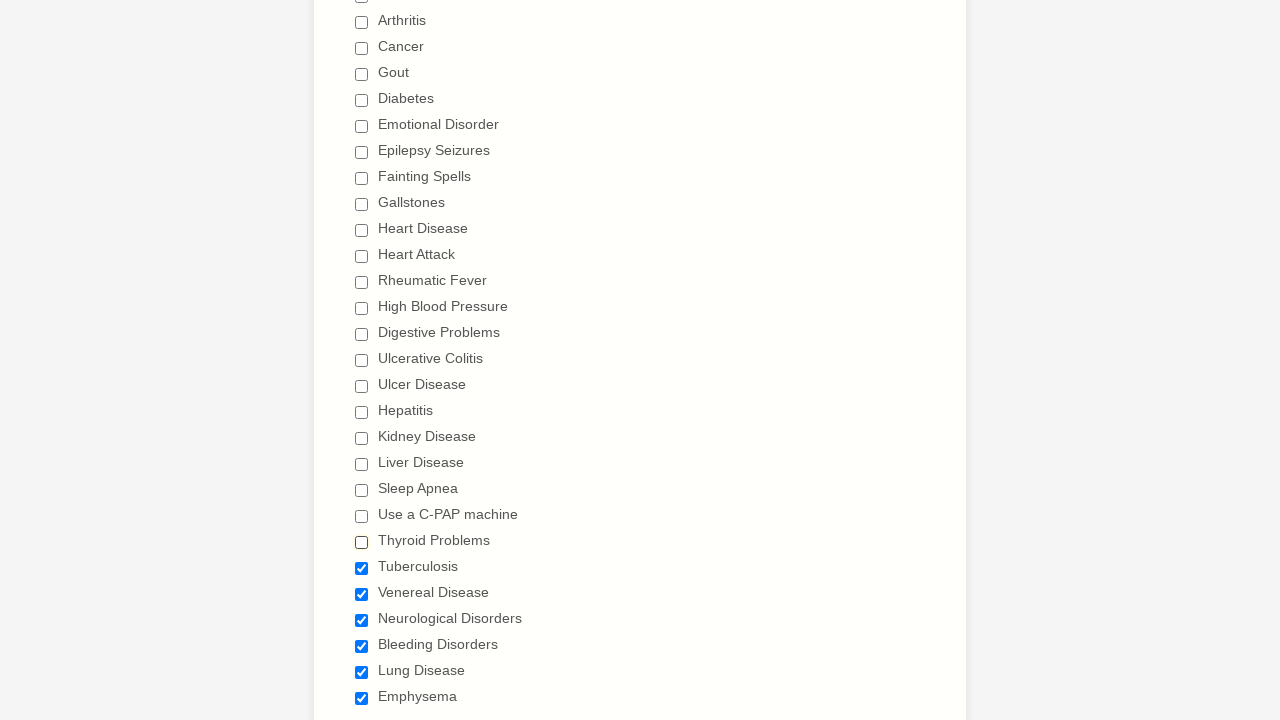

Verified checkbox is unchecked
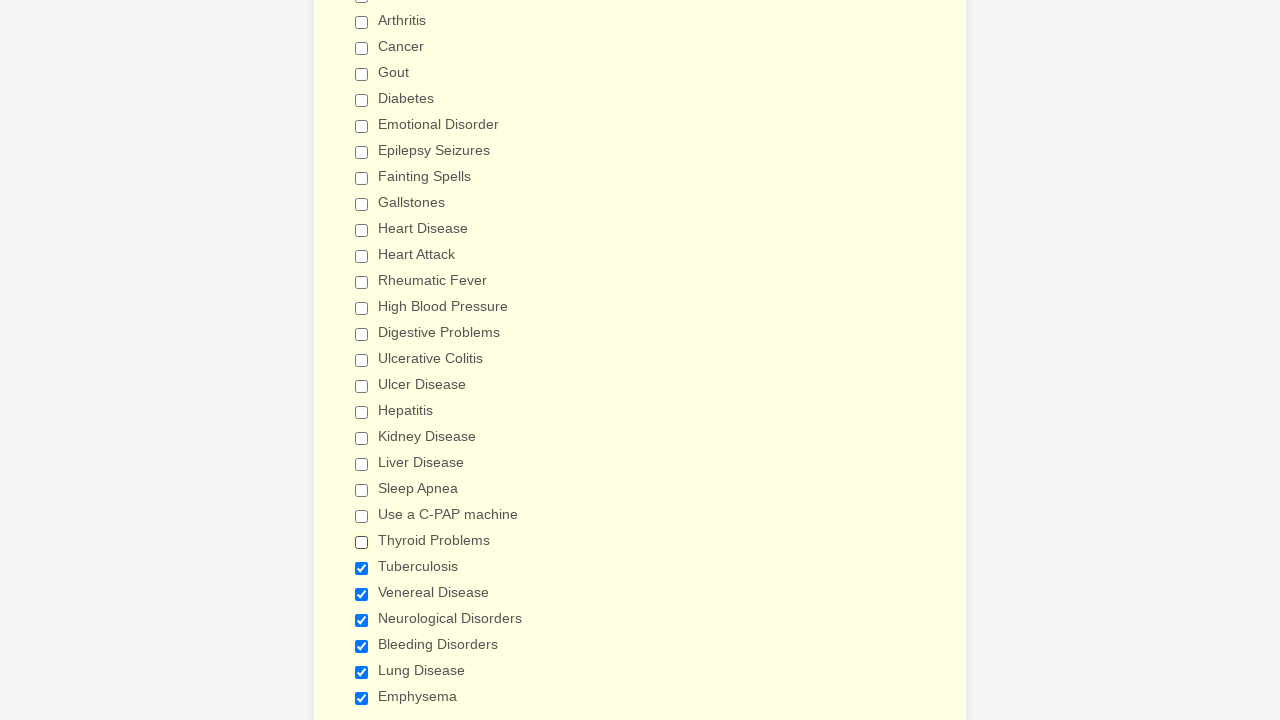

Clicked visible checkbox to deselect it at (362, 568) on xpath=//input[@type='checkbox'] >> nth=23
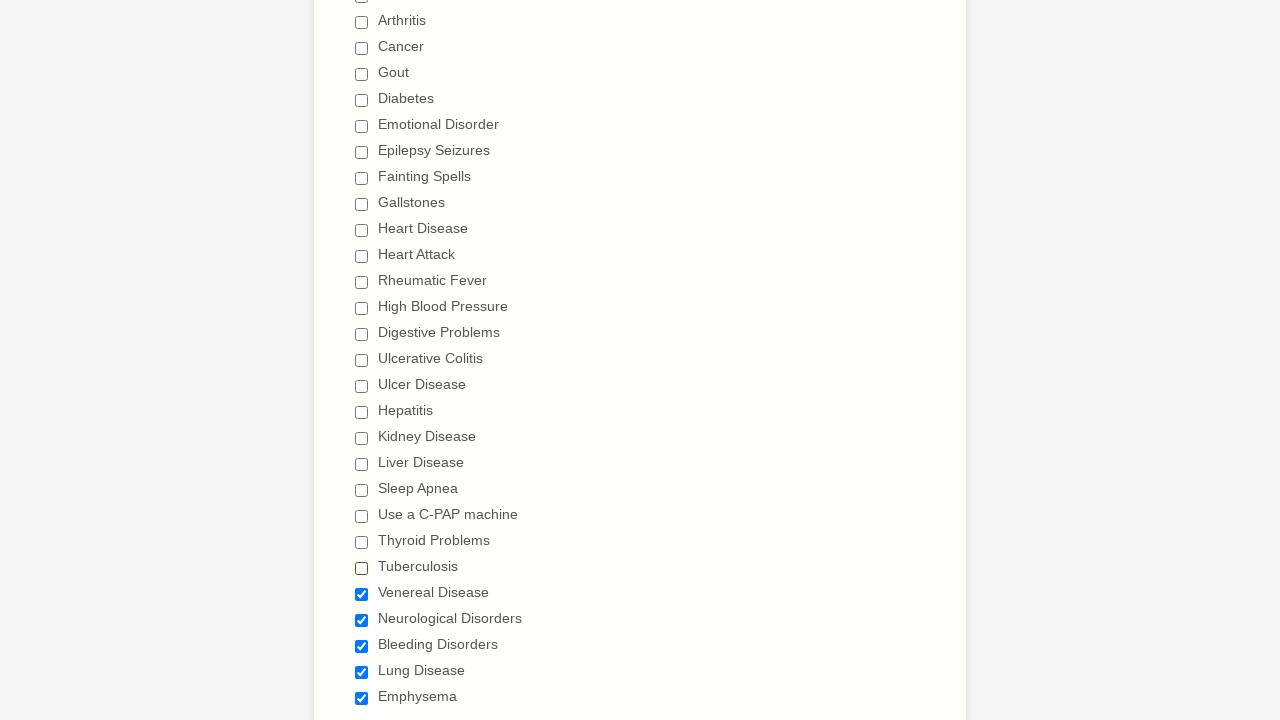

Verified checkbox is unchecked
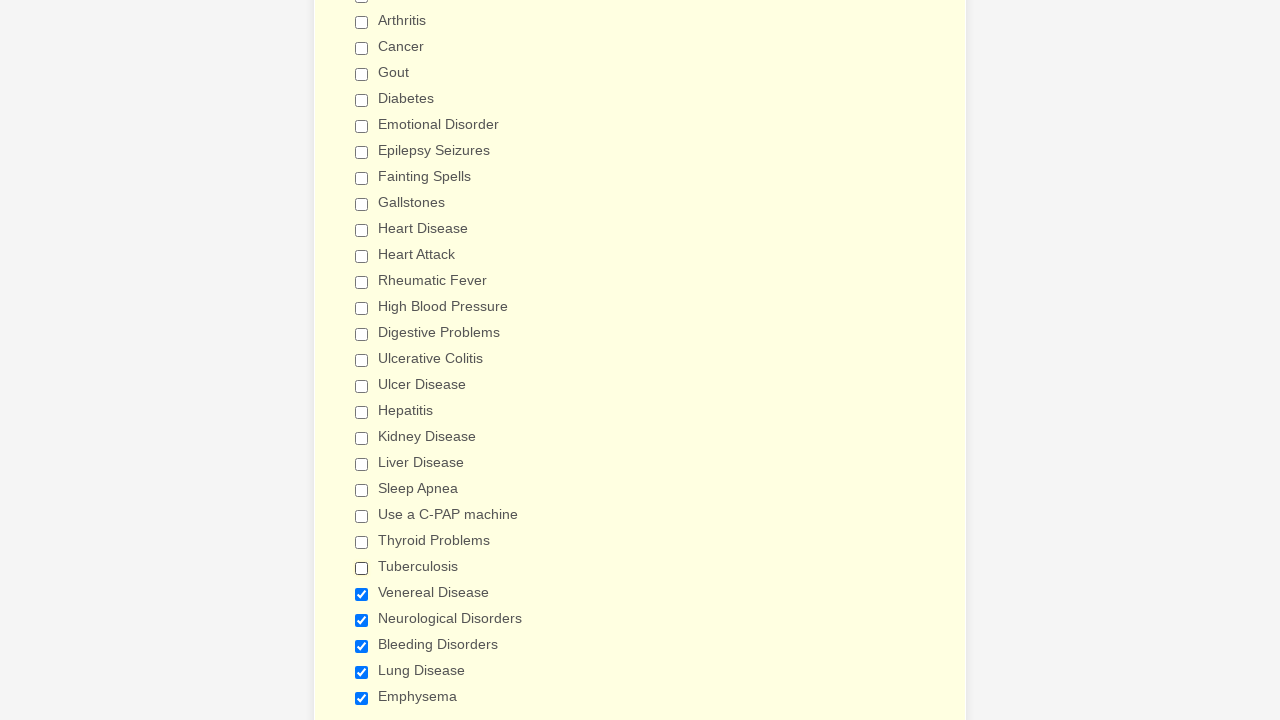

Clicked visible checkbox to deselect it at (362, 594) on xpath=//input[@type='checkbox'] >> nth=24
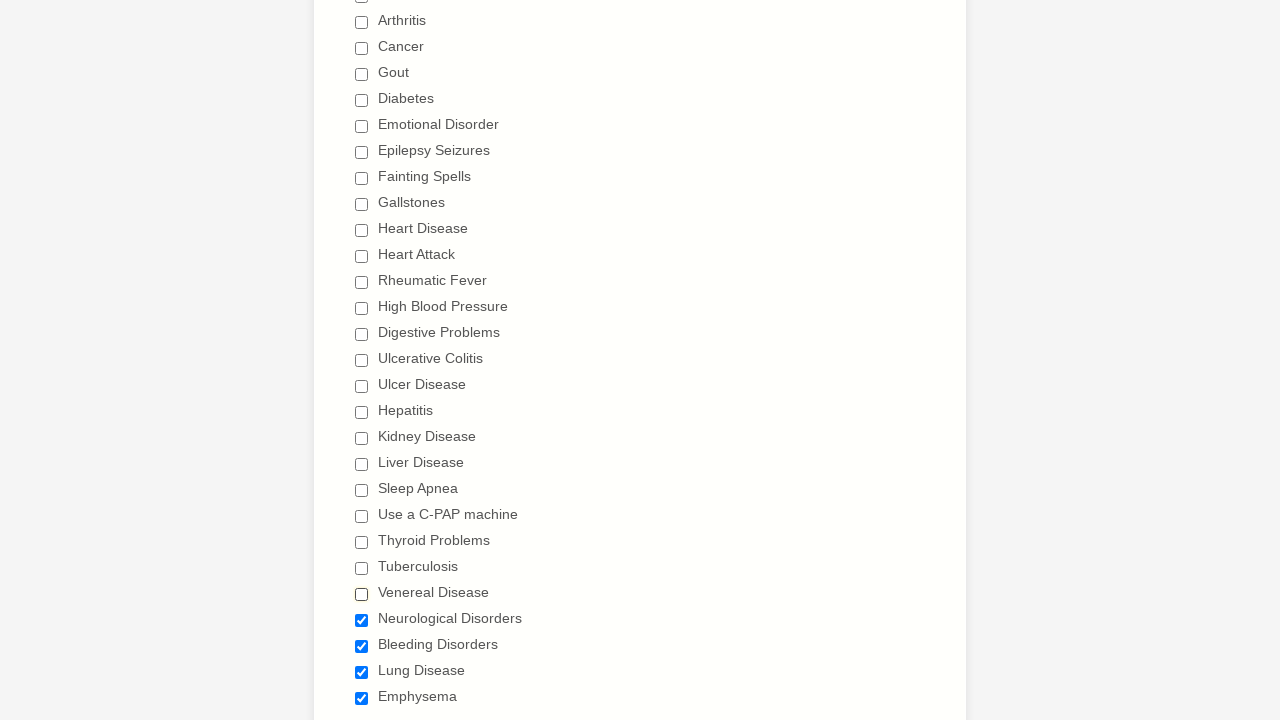

Verified checkbox is unchecked
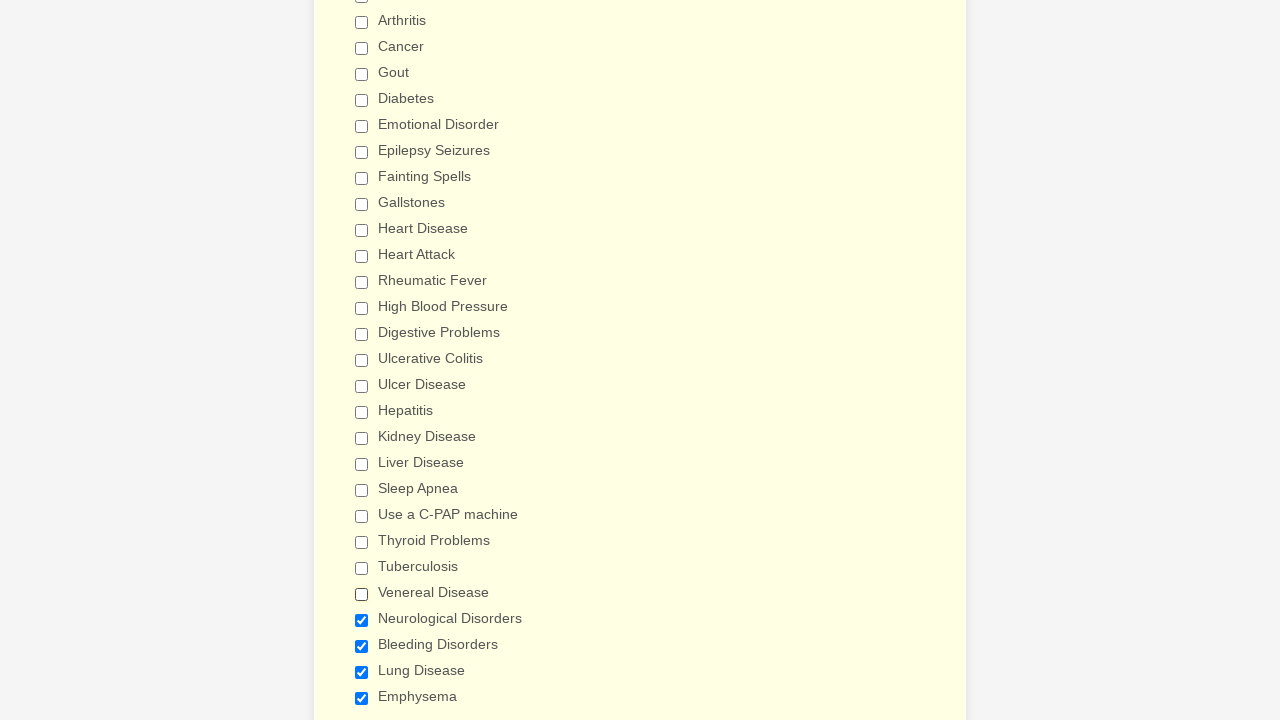

Clicked visible checkbox to deselect it at (362, 620) on xpath=//input[@type='checkbox'] >> nth=25
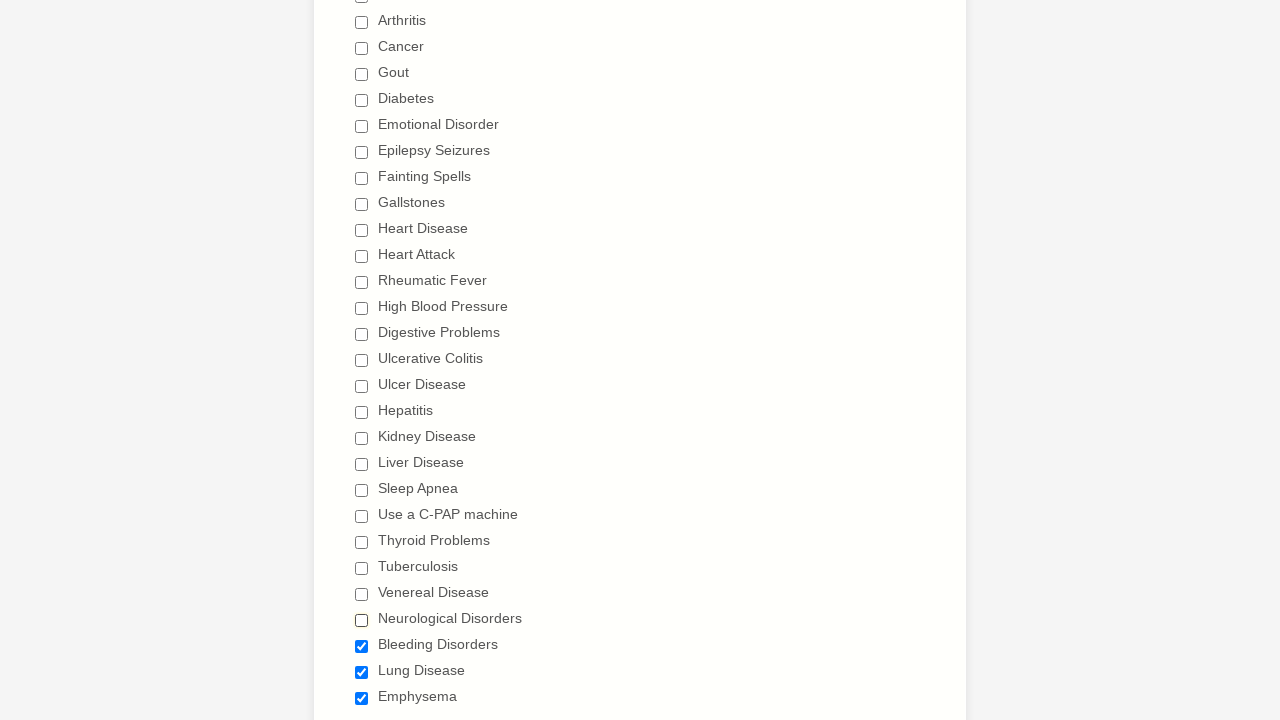

Verified checkbox is unchecked
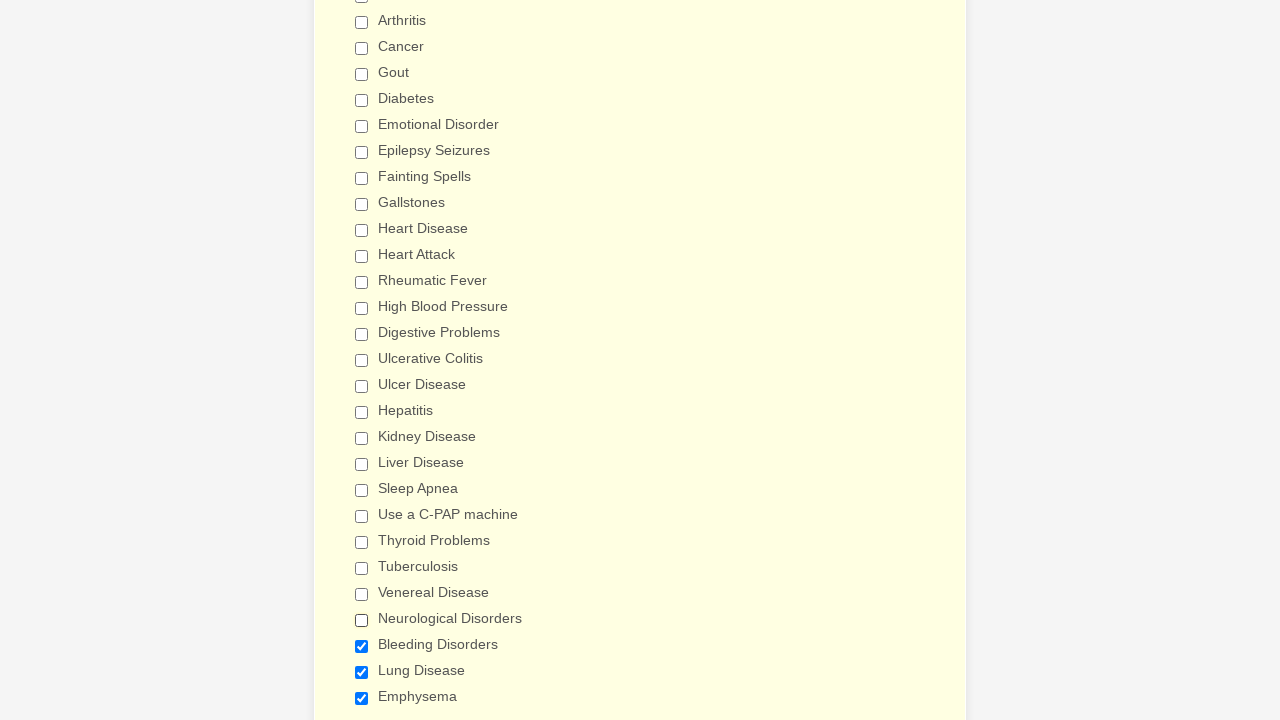

Clicked visible checkbox to deselect it at (362, 646) on xpath=//input[@type='checkbox'] >> nth=26
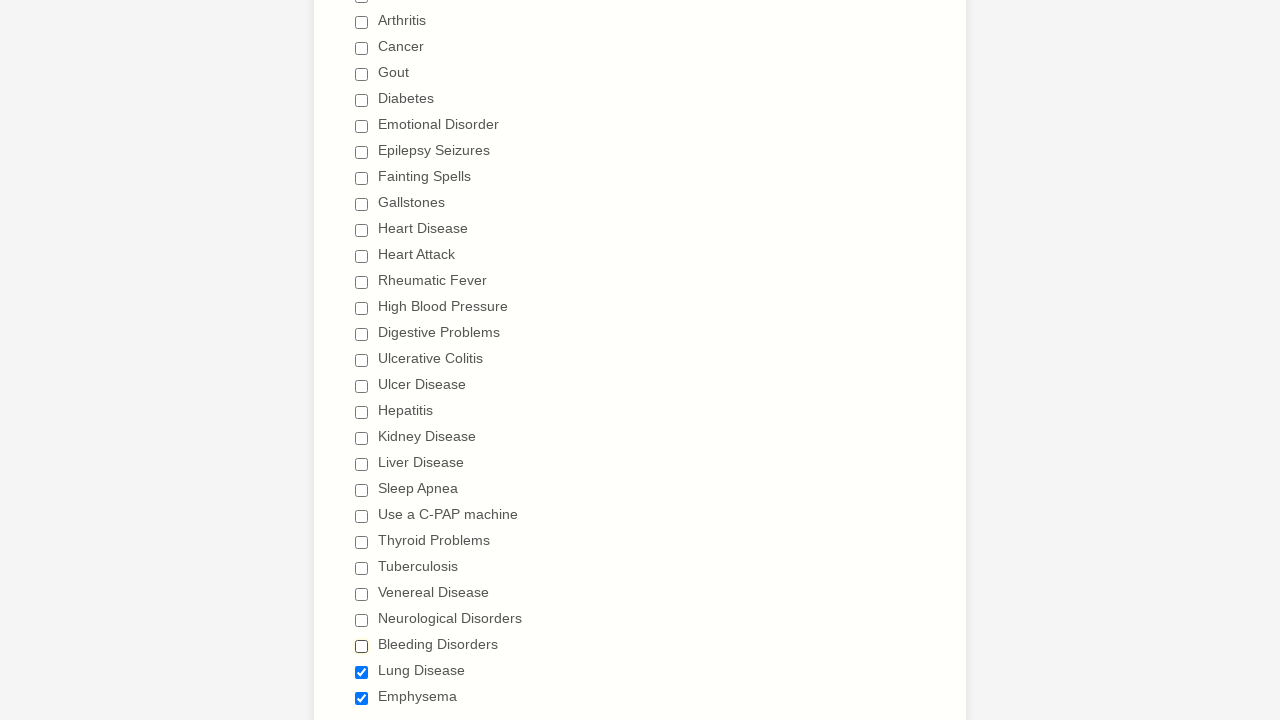

Verified checkbox is unchecked
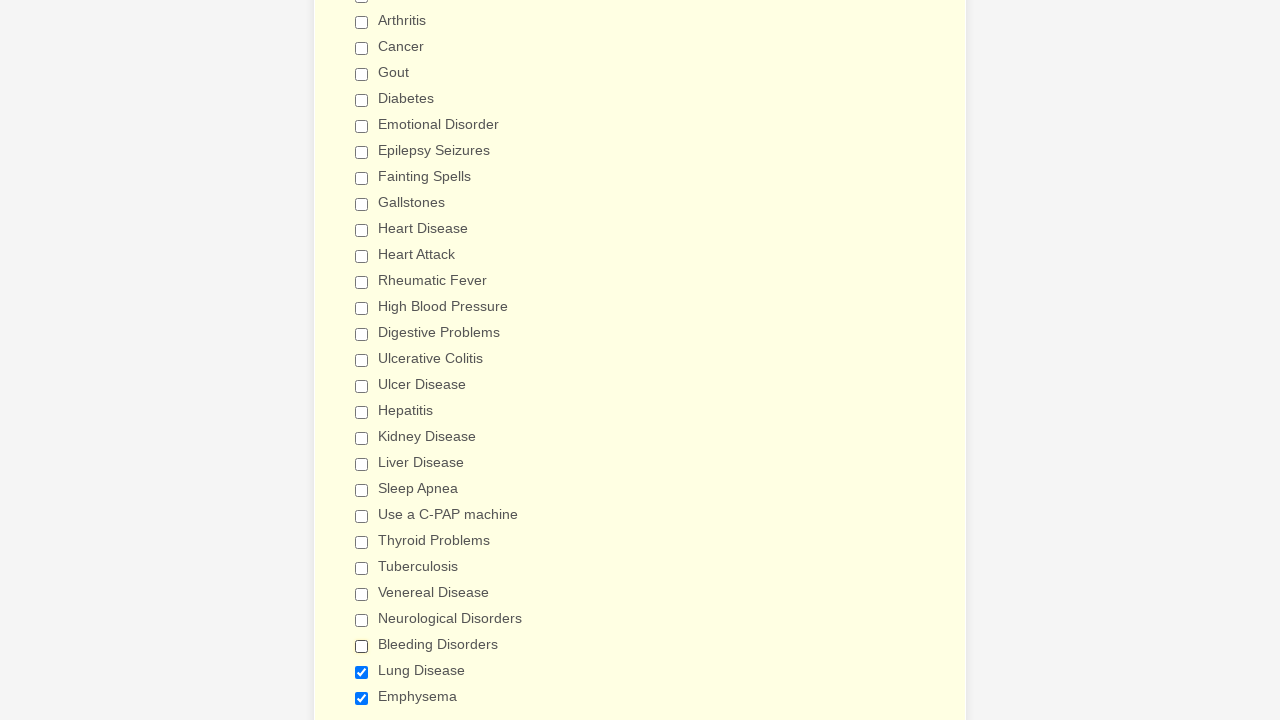

Clicked visible checkbox to deselect it at (362, 672) on xpath=//input[@type='checkbox'] >> nth=27
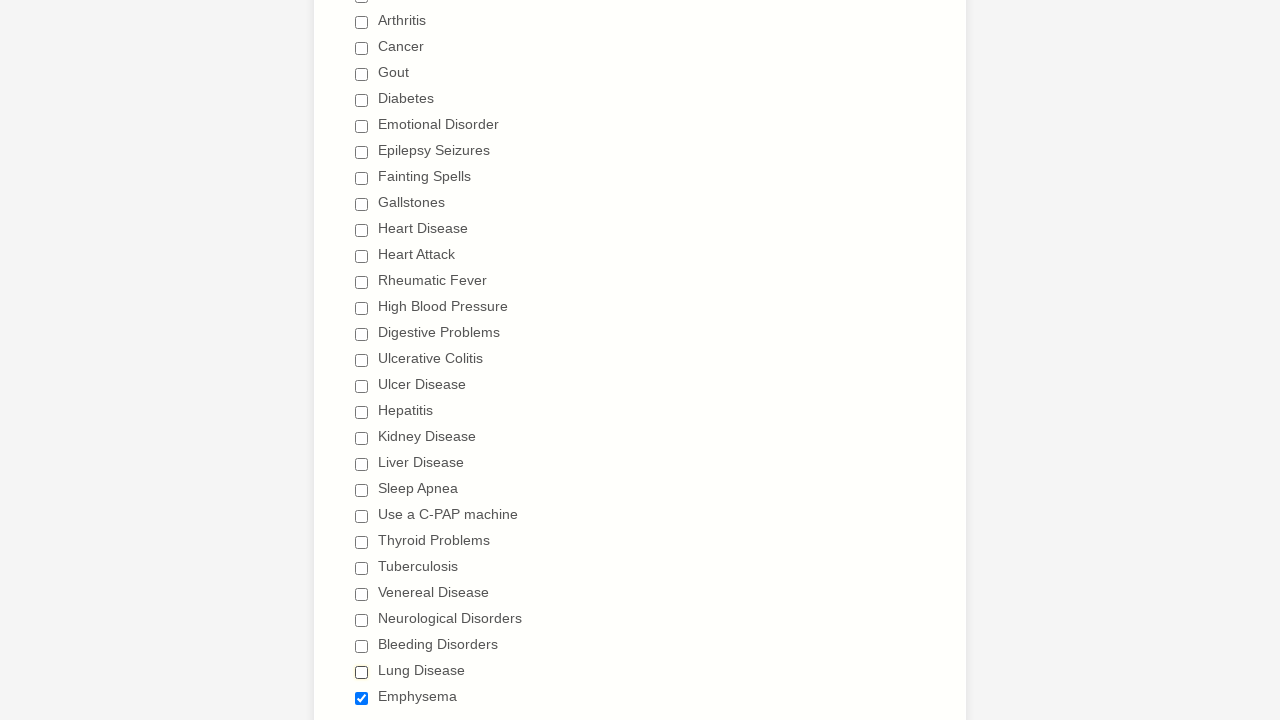

Verified checkbox is unchecked
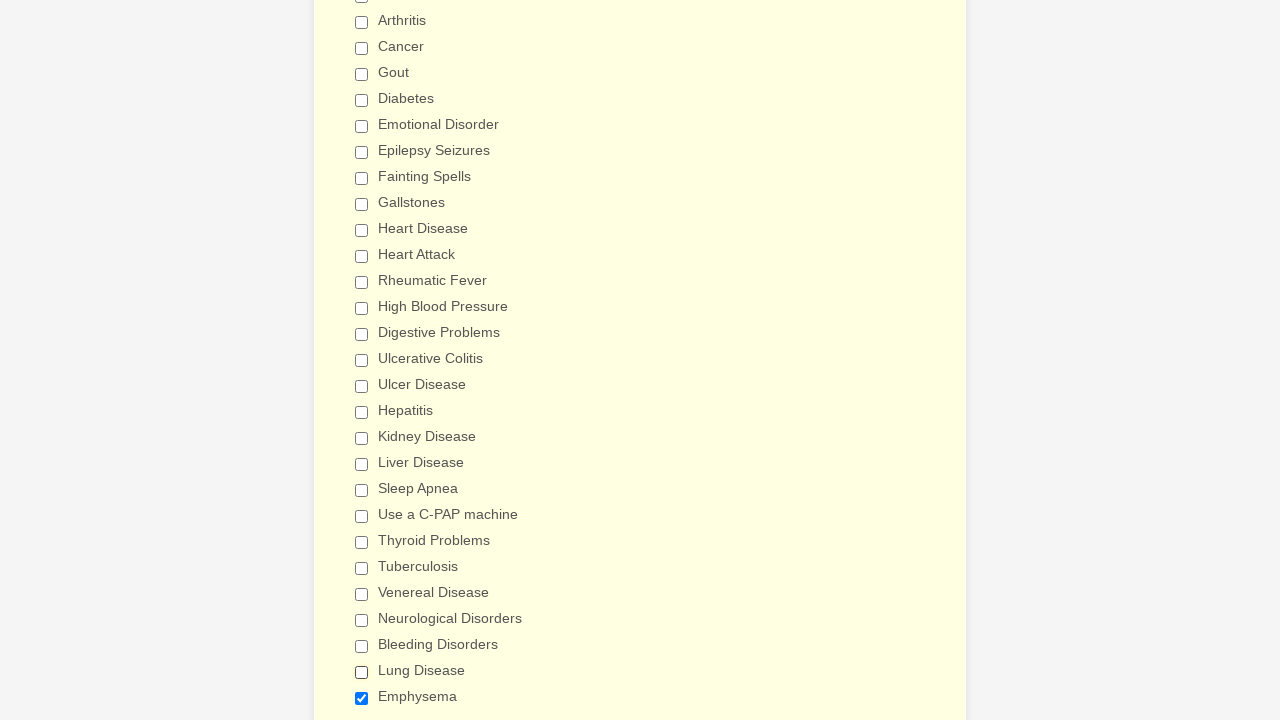

Clicked visible checkbox to deselect it at (362, 698) on xpath=//input[@type='checkbox'] >> nth=28
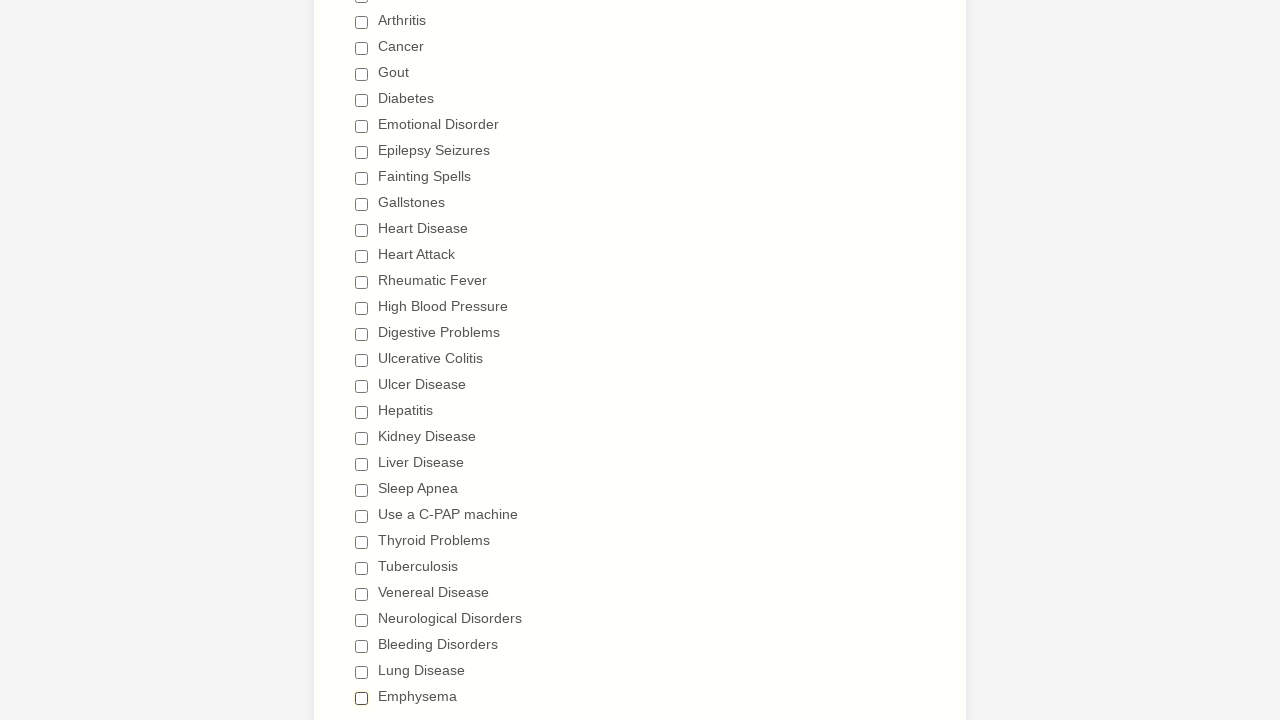

Verified checkbox is unchecked
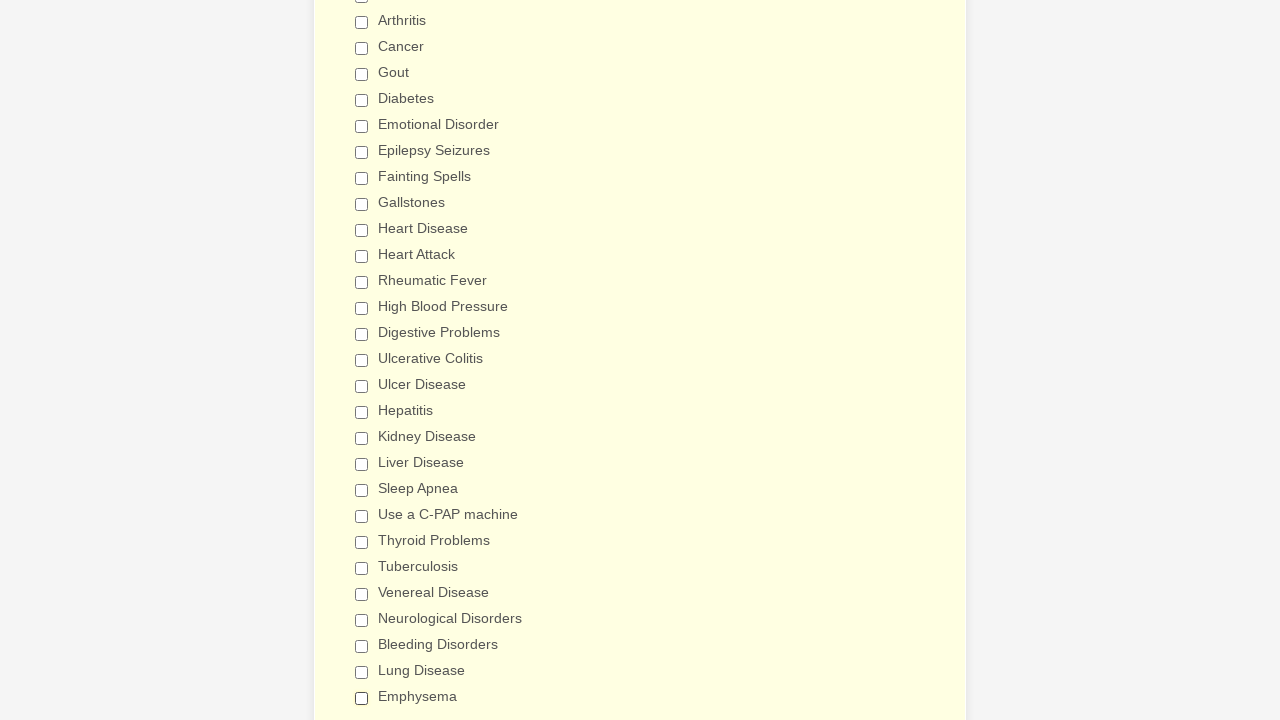

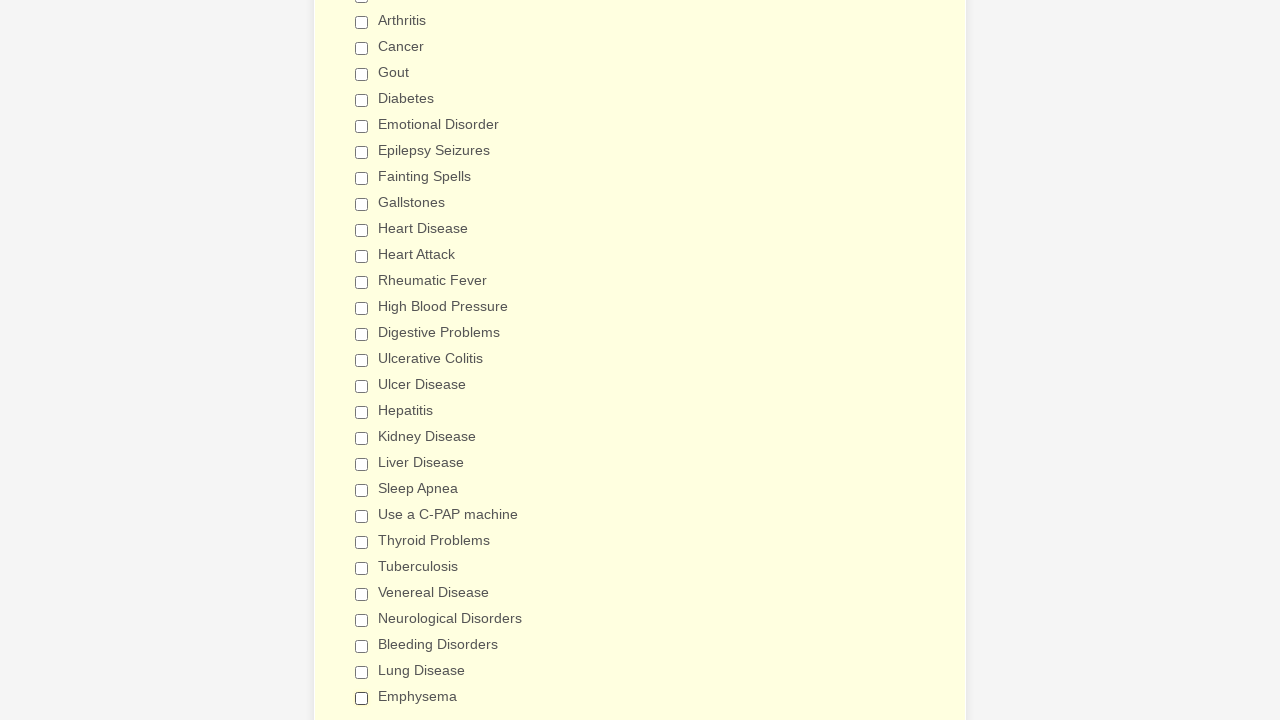